Navigates to Python documentation and iterates through the main navigation menu, clicking each link in sequence to test navigation functionality.

Starting URL: https://docs.python.org

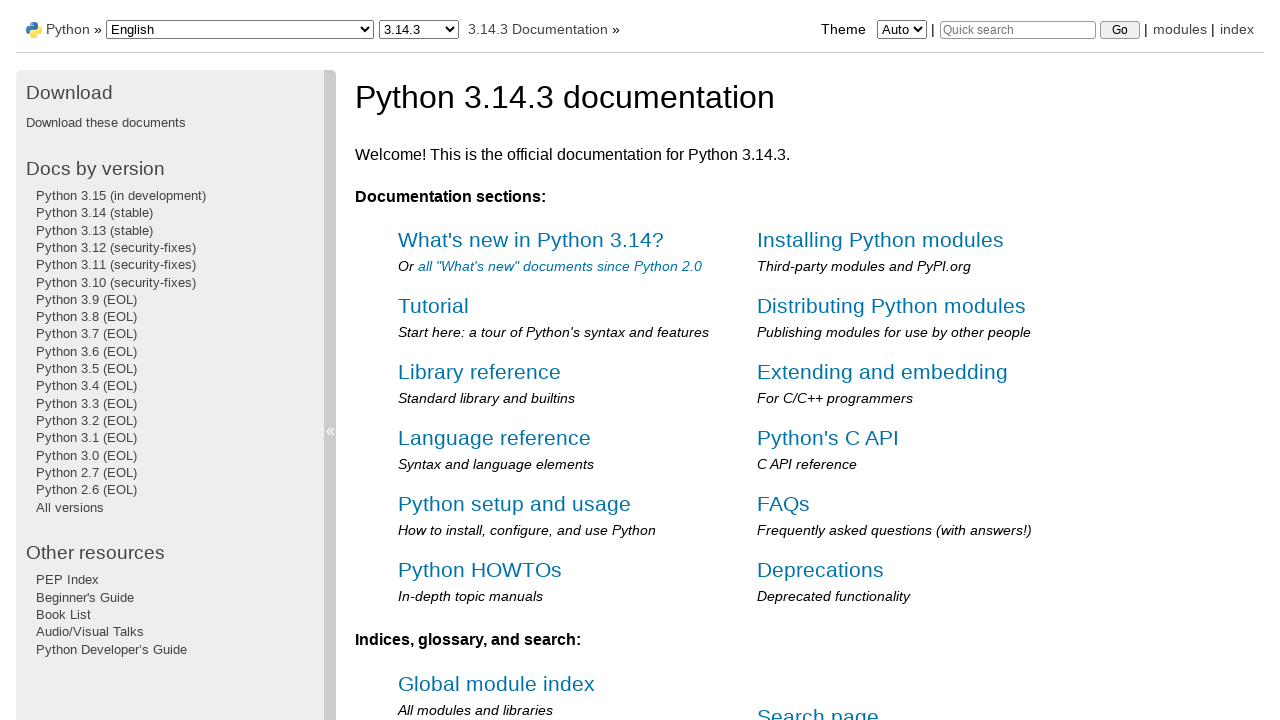

Navigation list loaded on Python documentation page
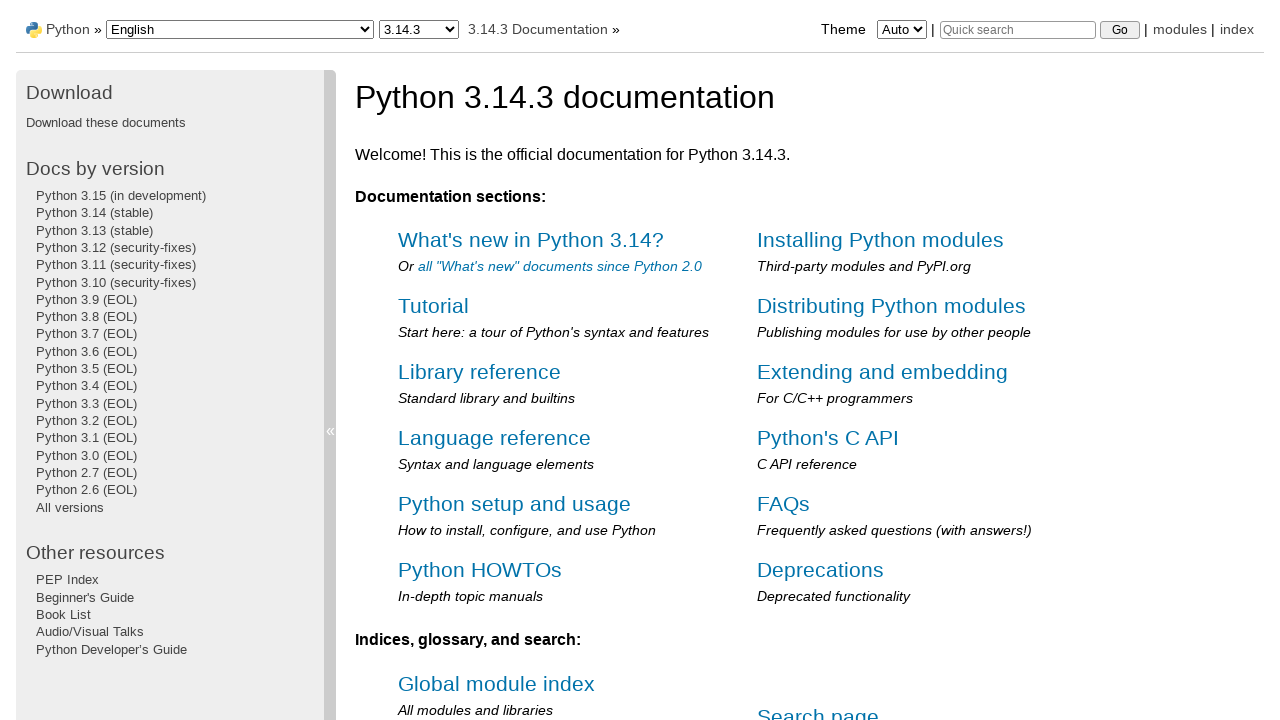

Found 19 navigation links in main menu
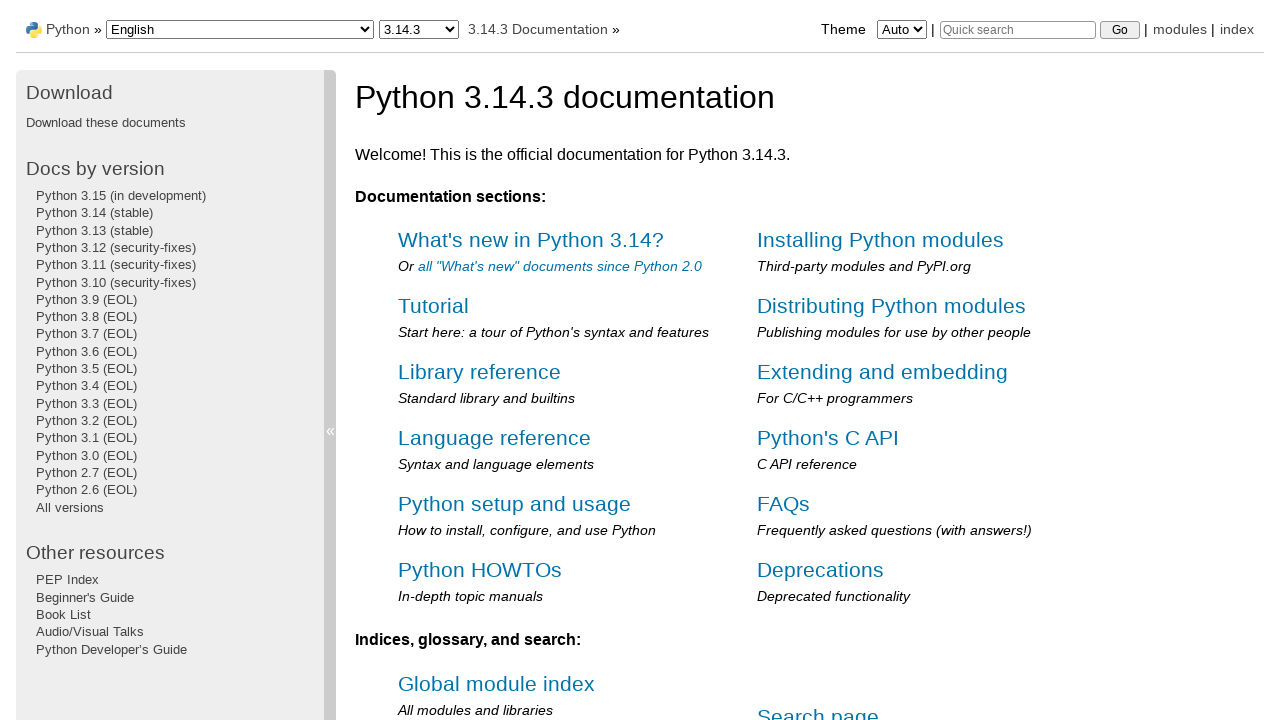

Clicked navigation link 1 of 19 at (121, 195) on div.sphinxsidebarwrapper ul:first-of-type > li > a >> nth=0
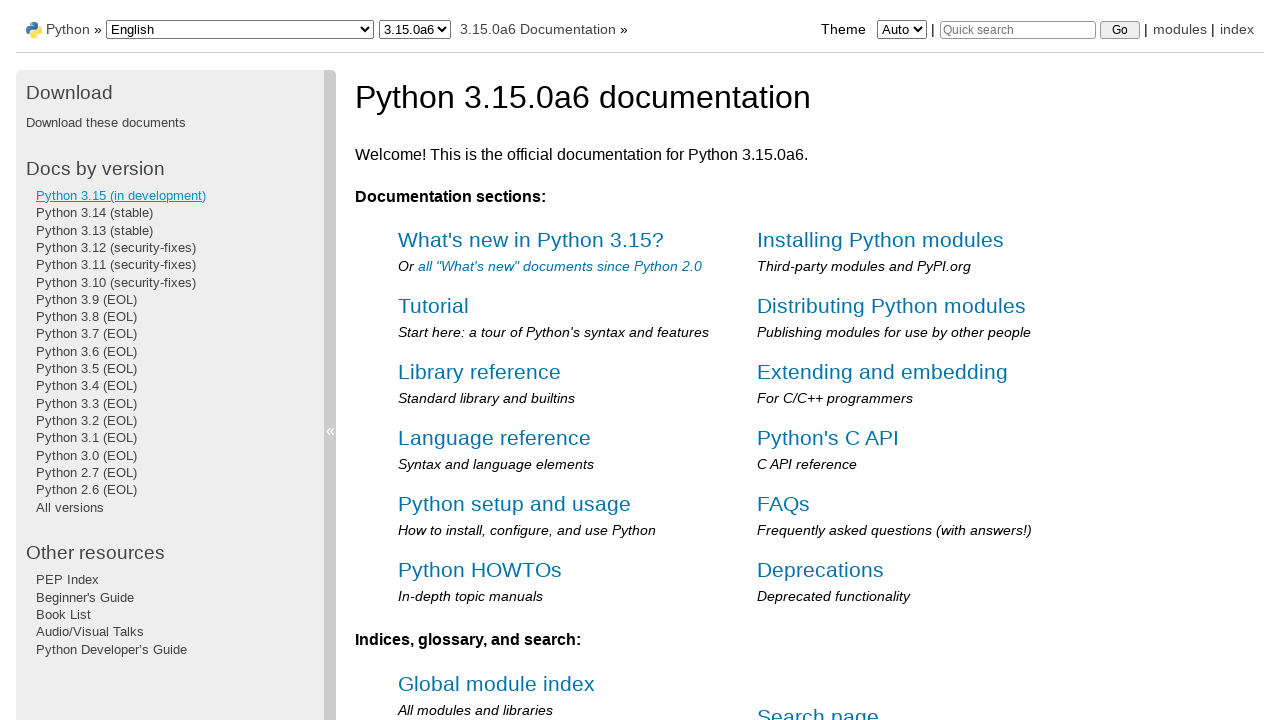

Page loaded after clicking navigation link 1
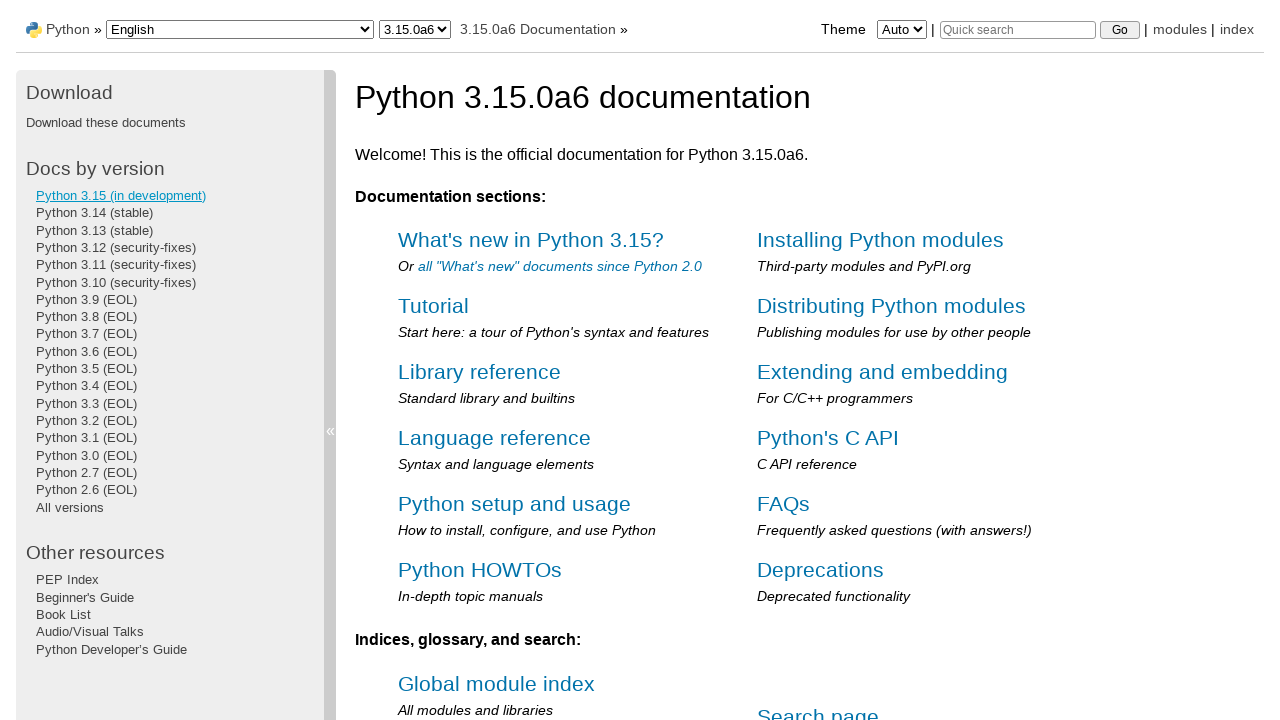

Navigated back to Python documentation home page
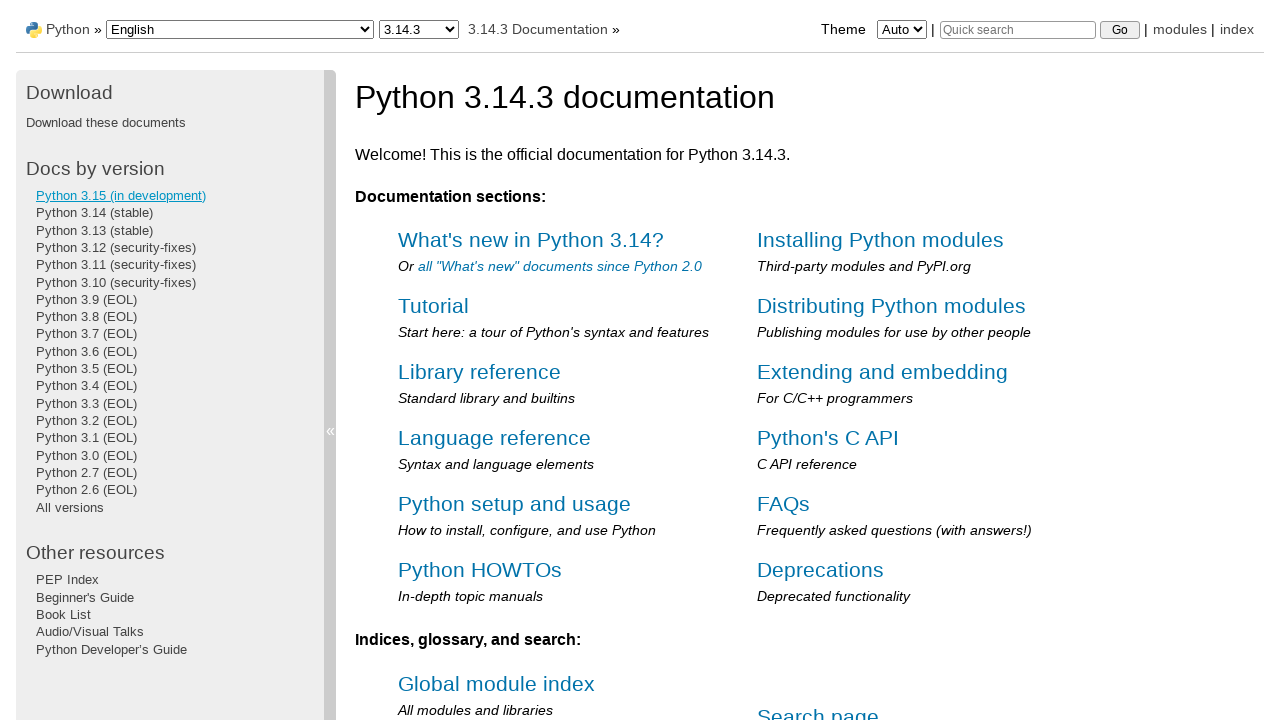

Navigation menu reloaded after returning to home page
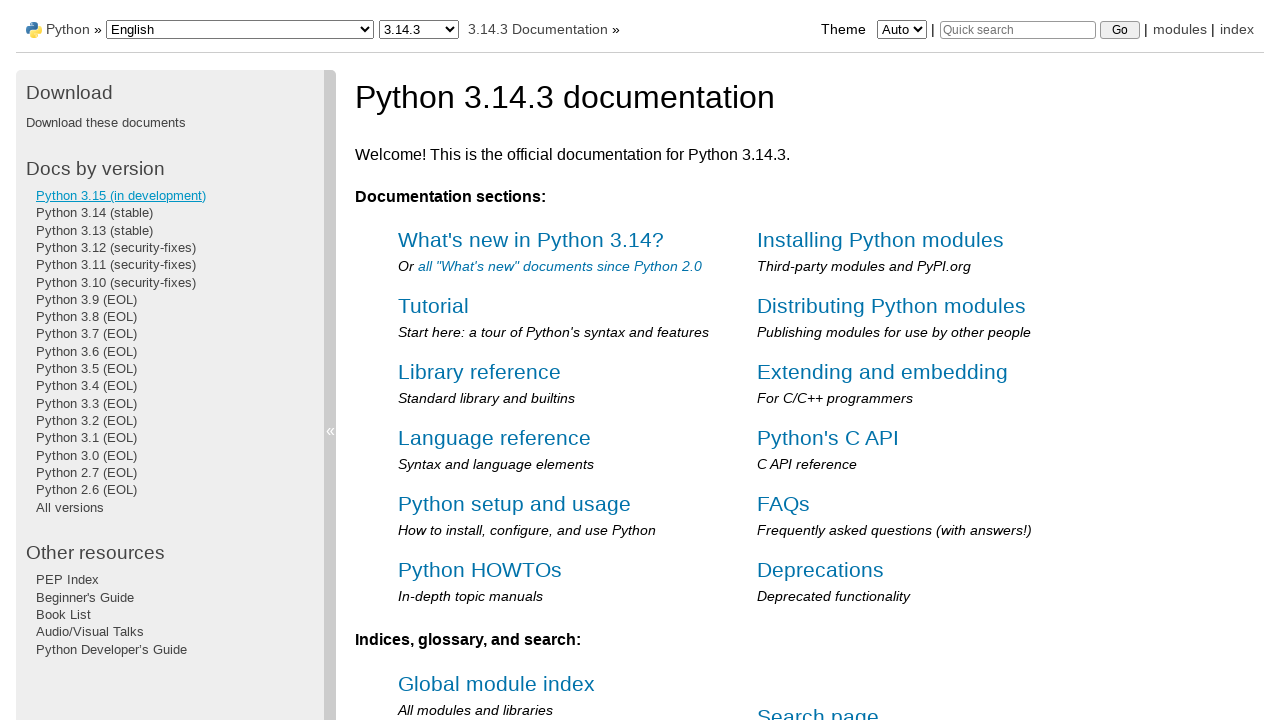

Clicked navigation link 2 of 19 at (94, 213) on div.sphinxsidebarwrapper ul:first-of-type > li > a >> nth=1
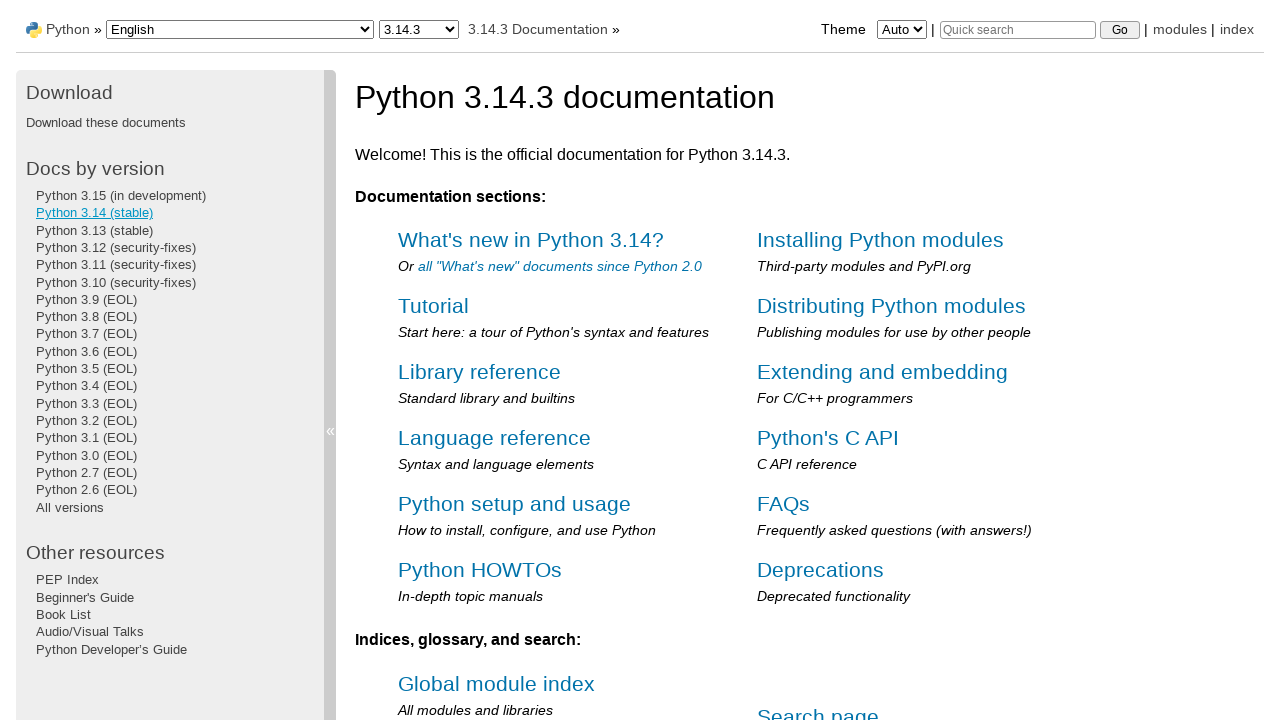

Page loaded after clicking navigation link 2
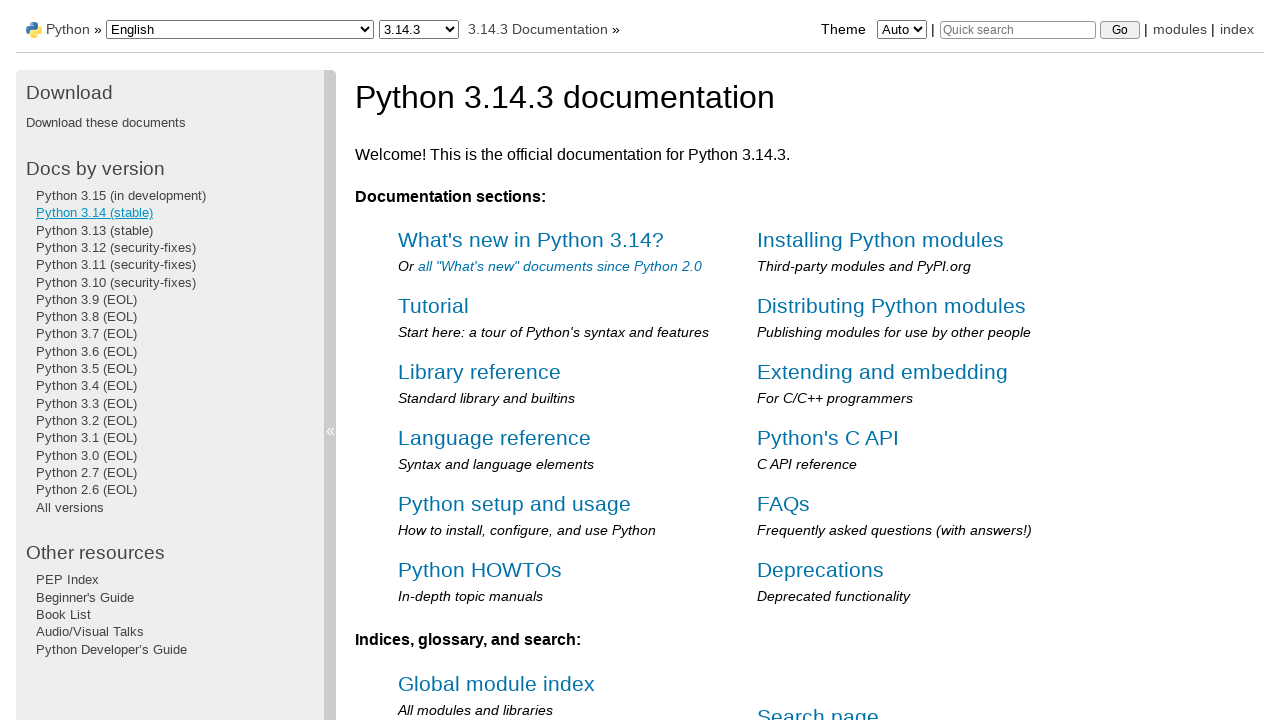

Navigated back to Python documentation home page
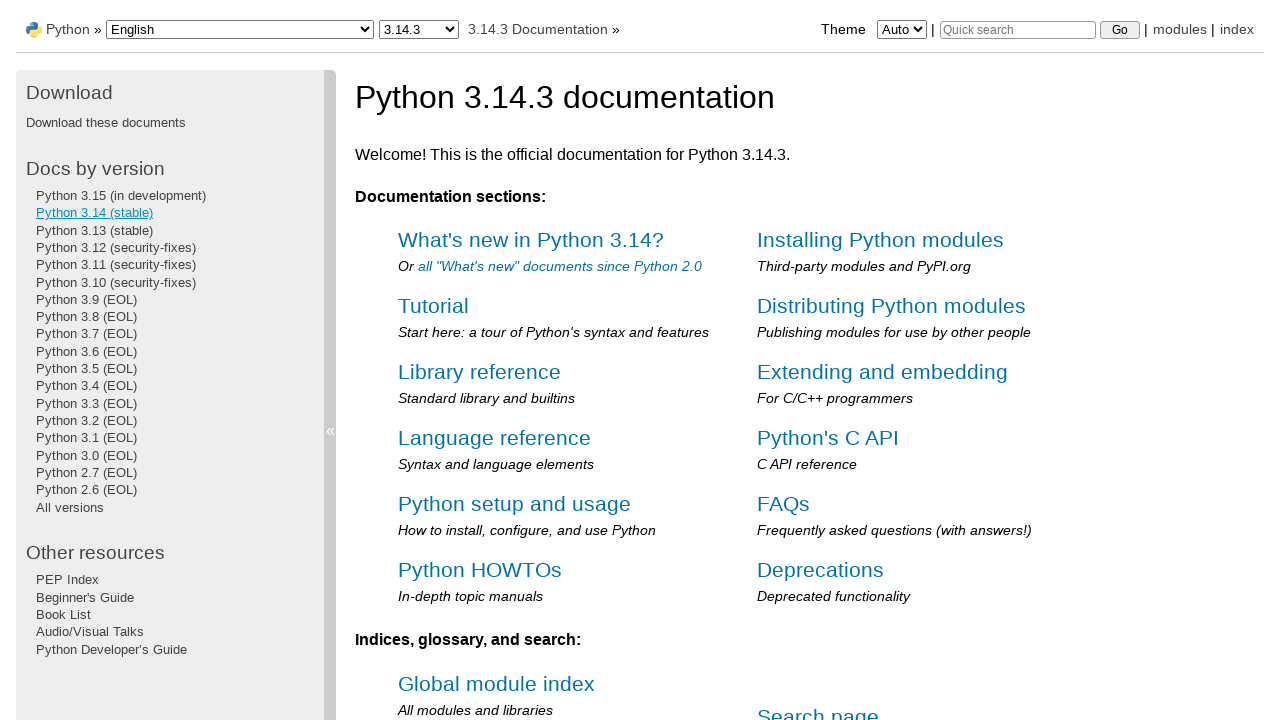

Navigation menu reloaded after returning to home page
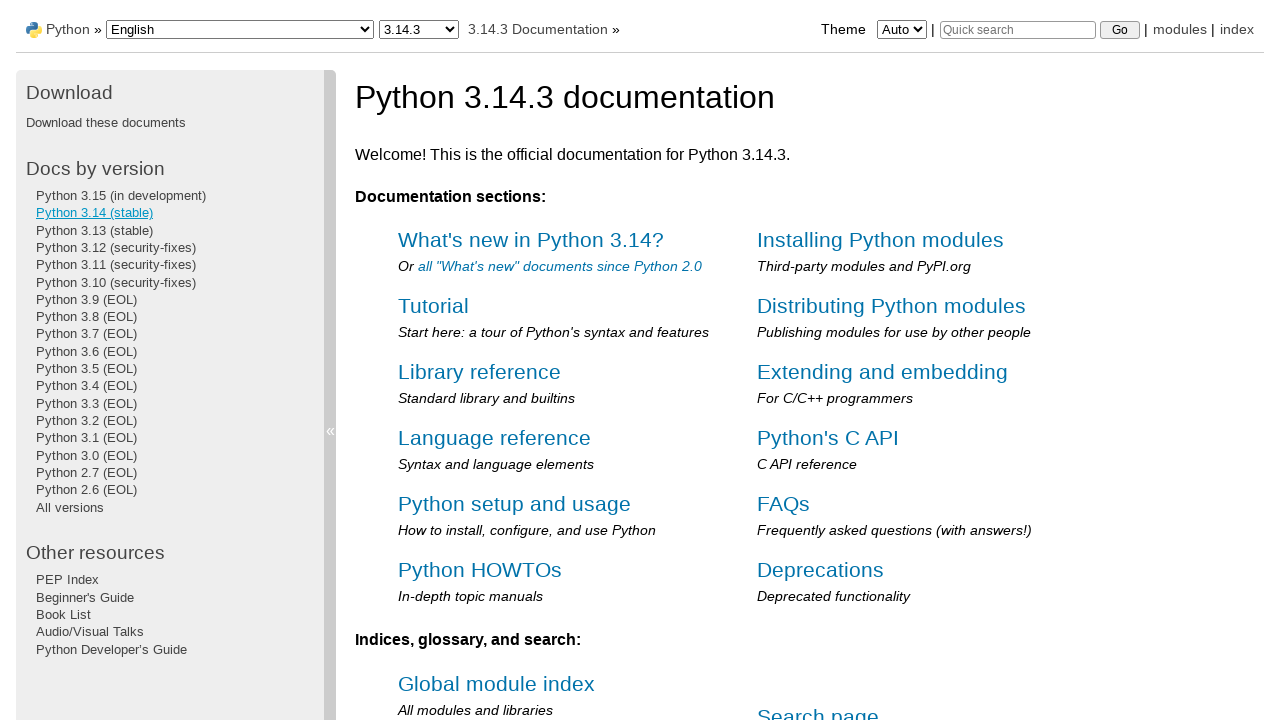

Clicked navigation link 3 of 19 at (94, 230) on div.sphinxsidebarwrapper ul:first-of-type > li > a >> nth=2
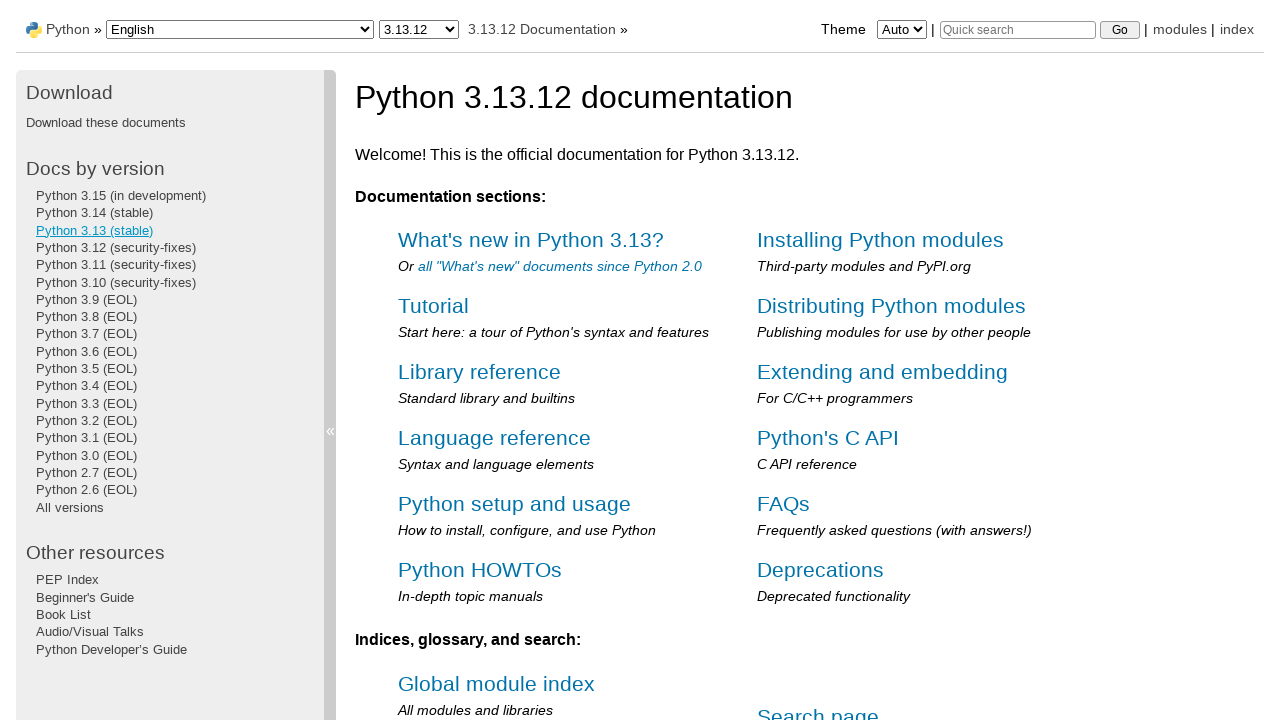

Page loaded after clicking navigation link 3
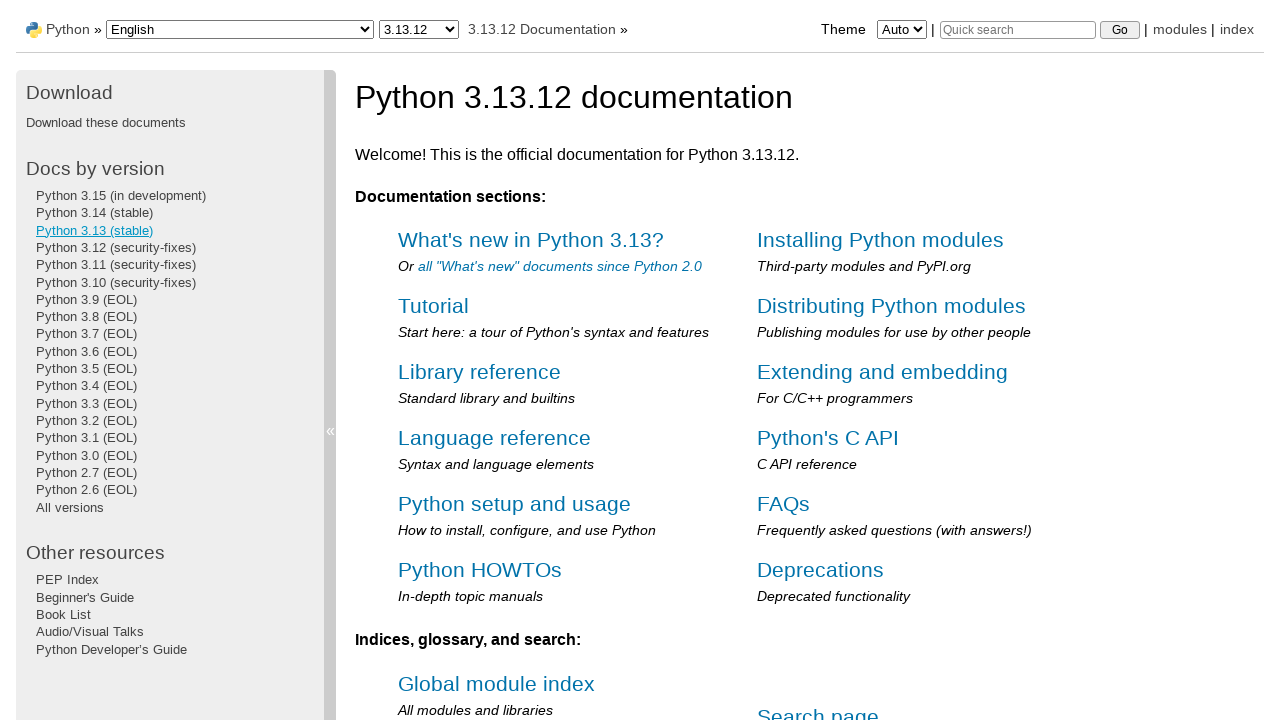

Navigated back to Python documentation home page
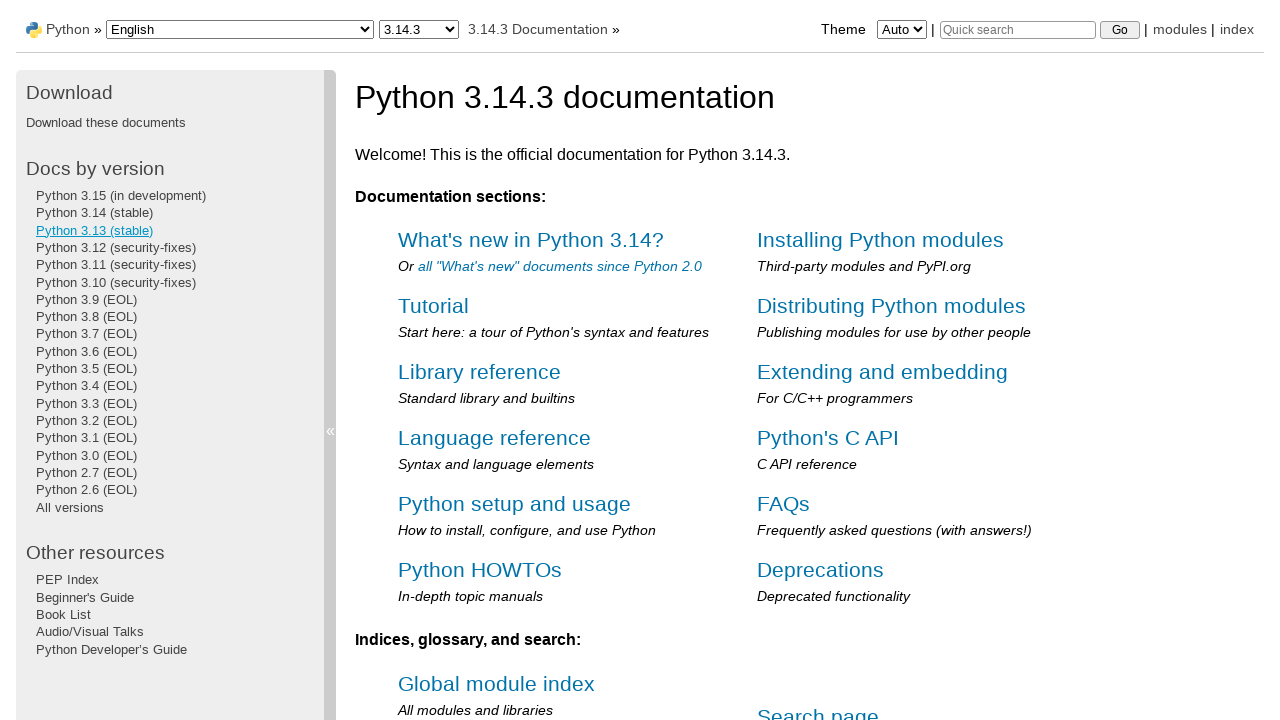

Navigation menu reloaded after returning to home page
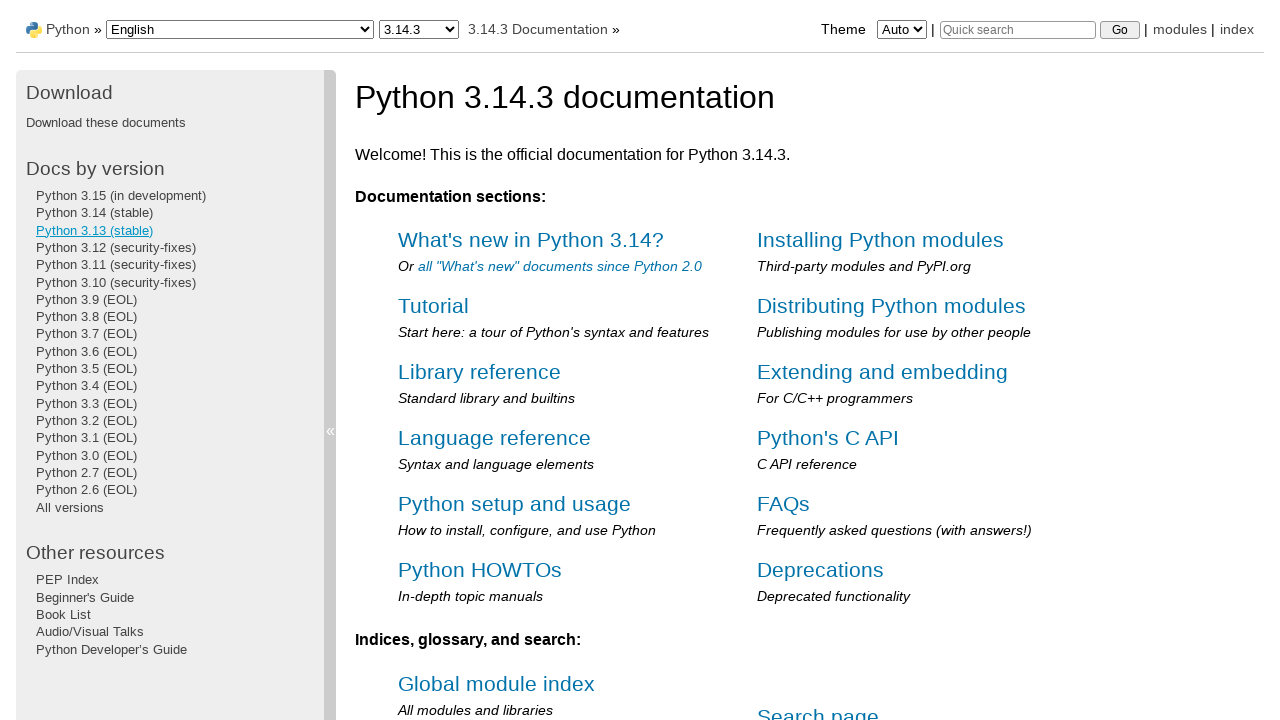

Clicked navigation link 4 of 19 at (116, 247) on div.sphinxsidebarwrapper ul:first-of-type > li > a >> nth=3
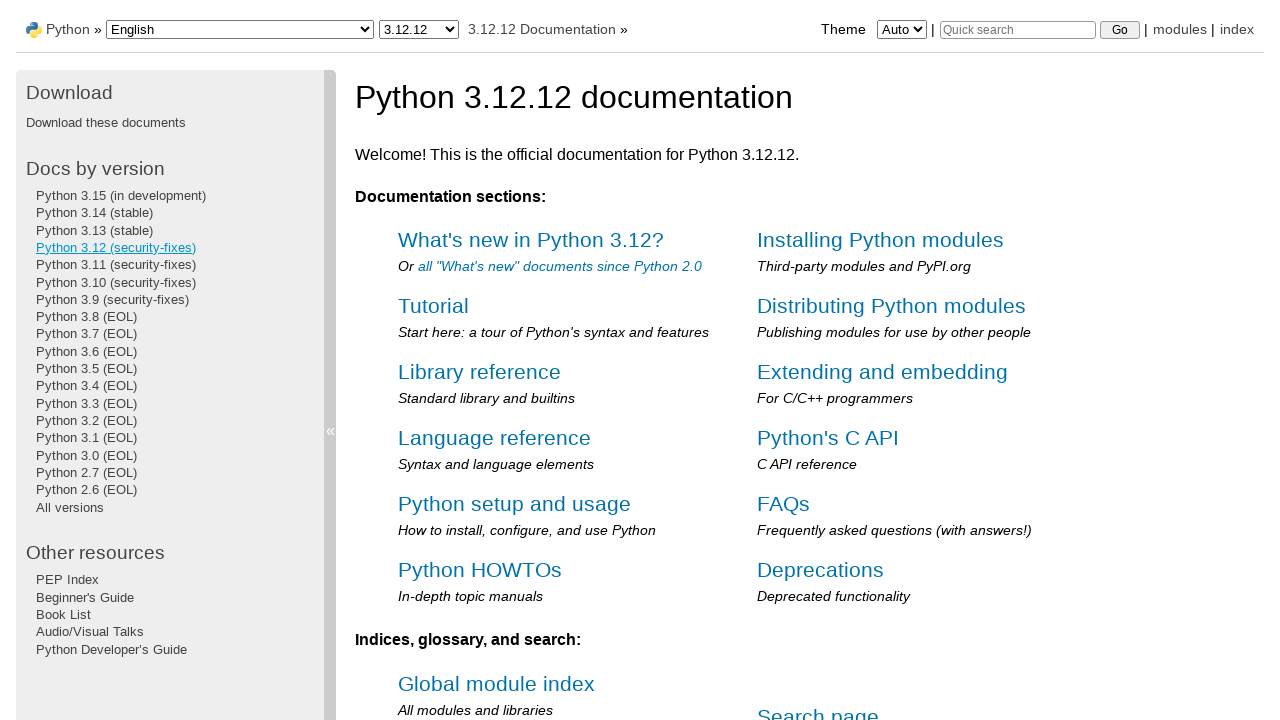

Page loaded after clicking navigation link 4
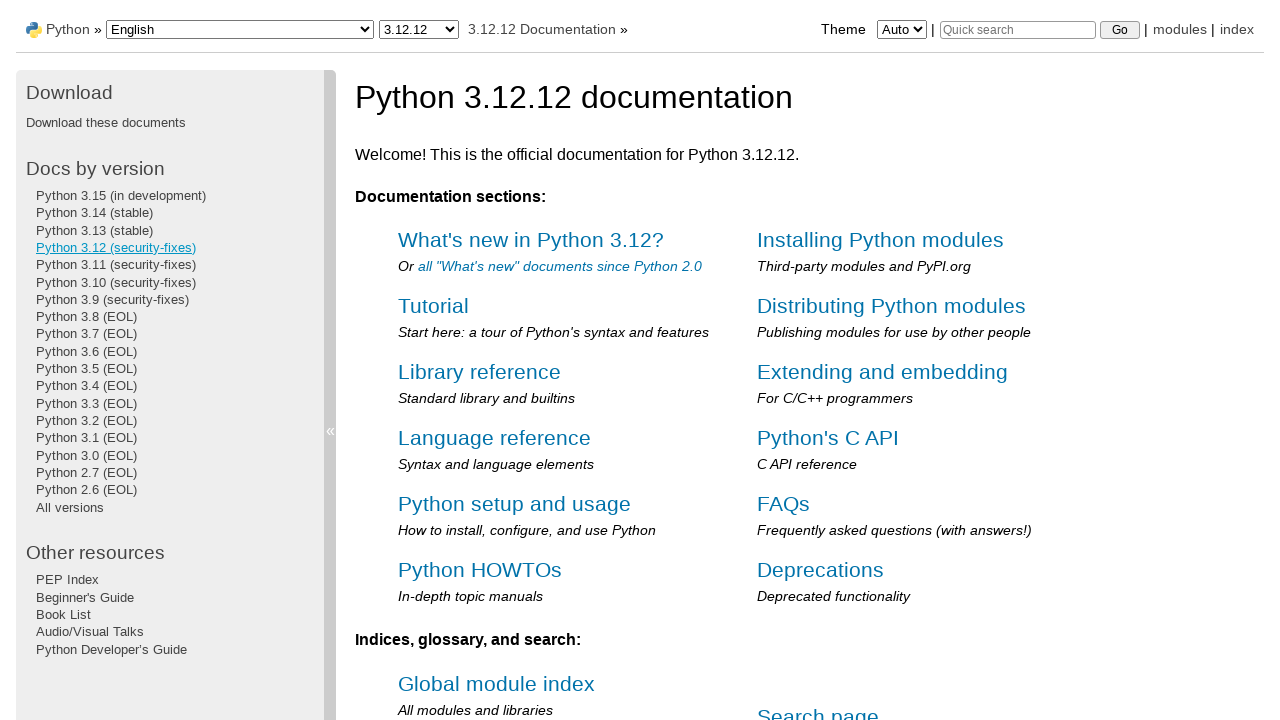

Navigated back to Python documentation home page
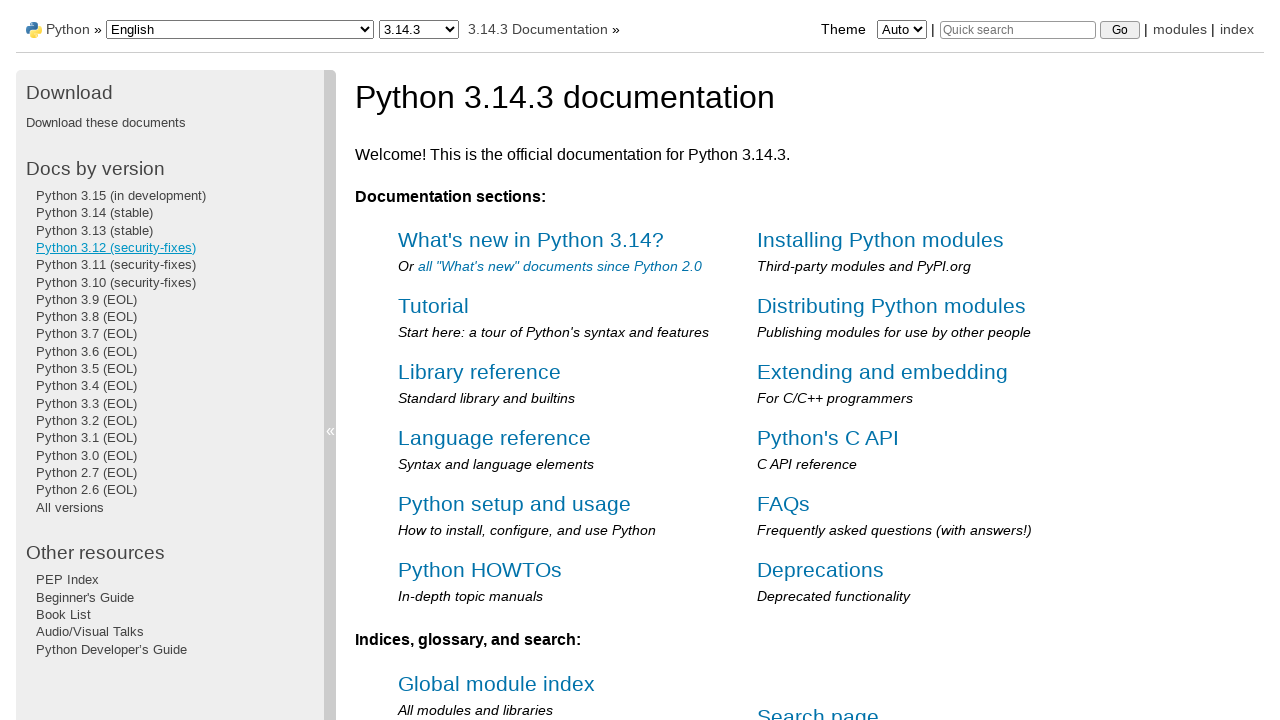

Navigation menu reloaded after returning to home page
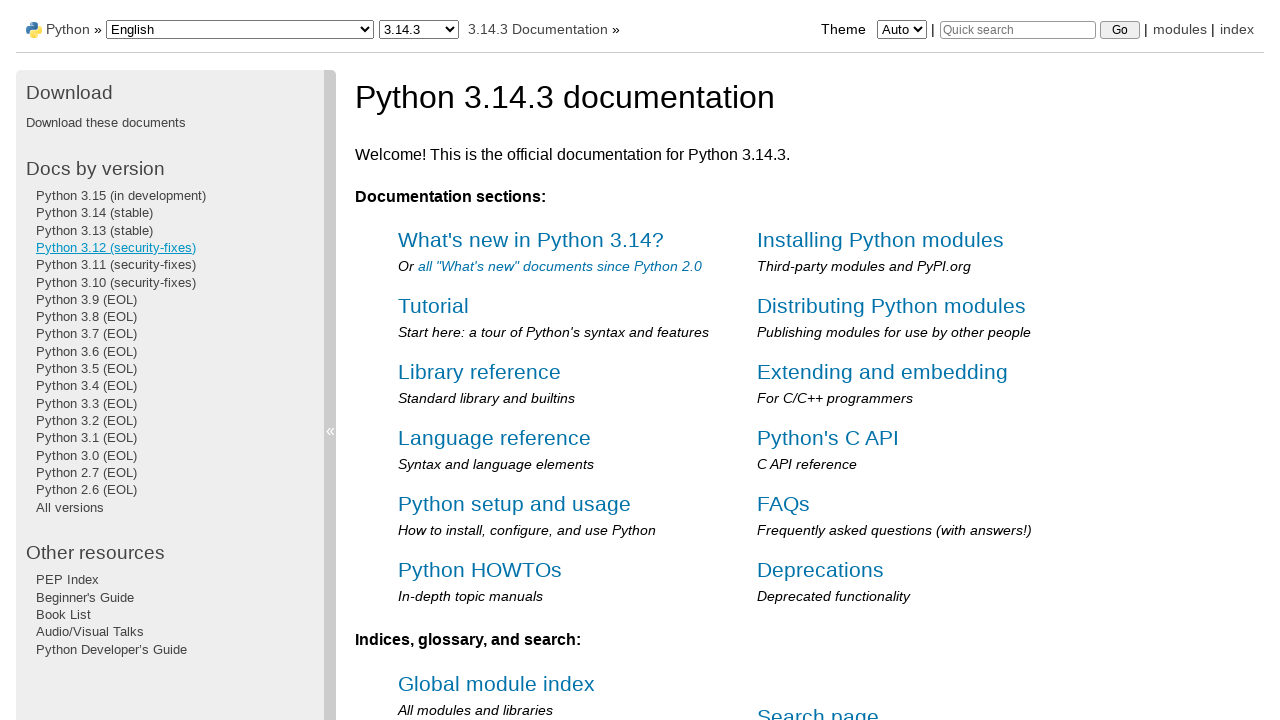

Clicked navigation link 5 of 19 at (116, 265) on div.sphinxsidebarwrapper ul:first-of-type > li > a >> nth=4
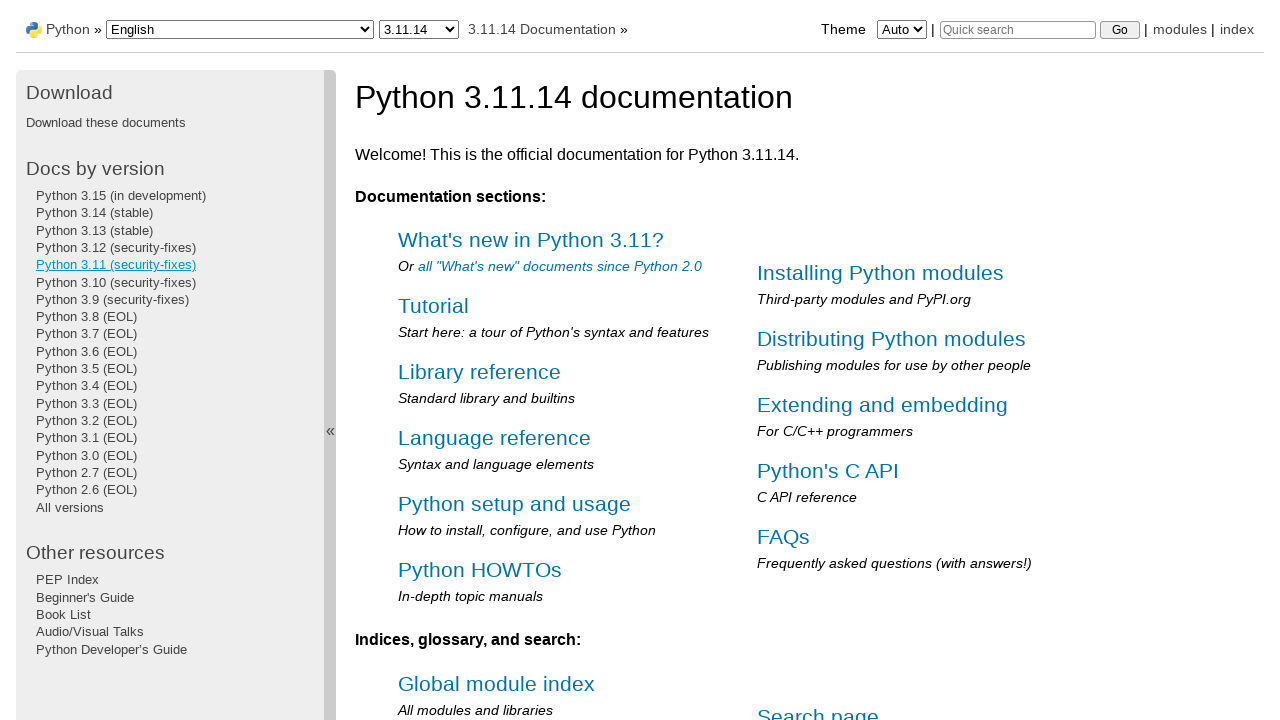

Page loaded after clicking navigation link 5
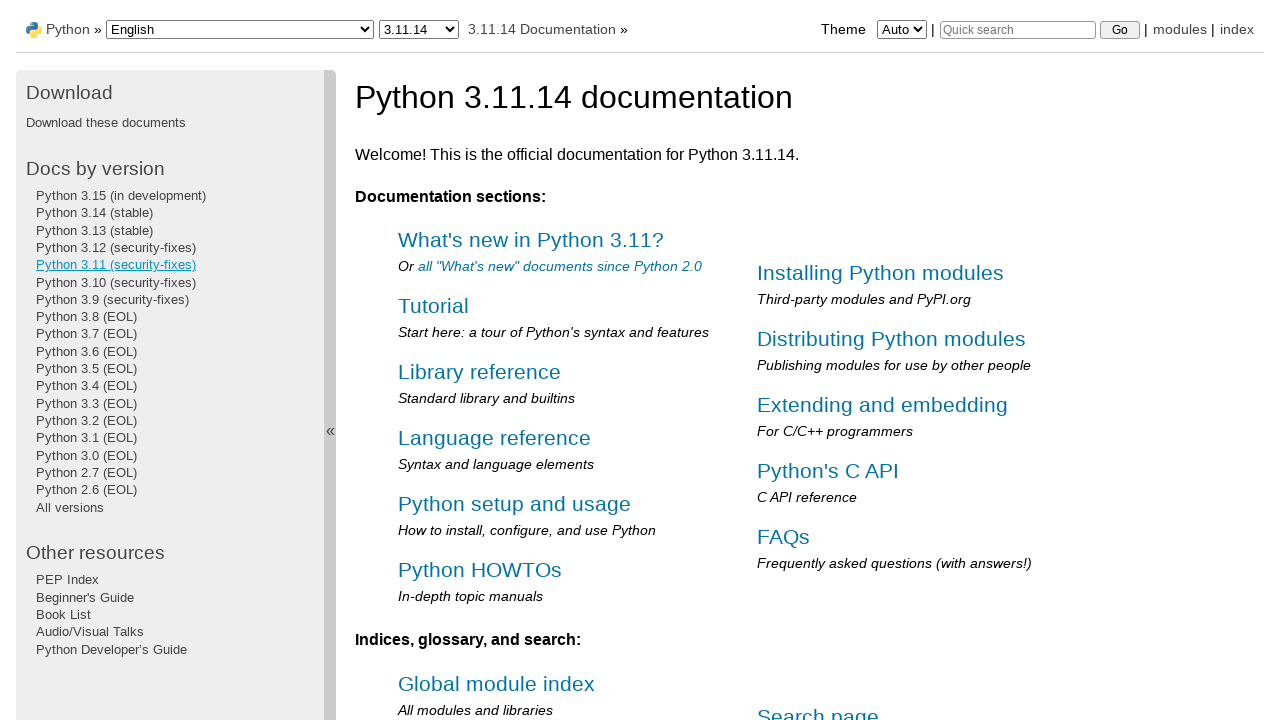

Navigated back to Python documentation home page
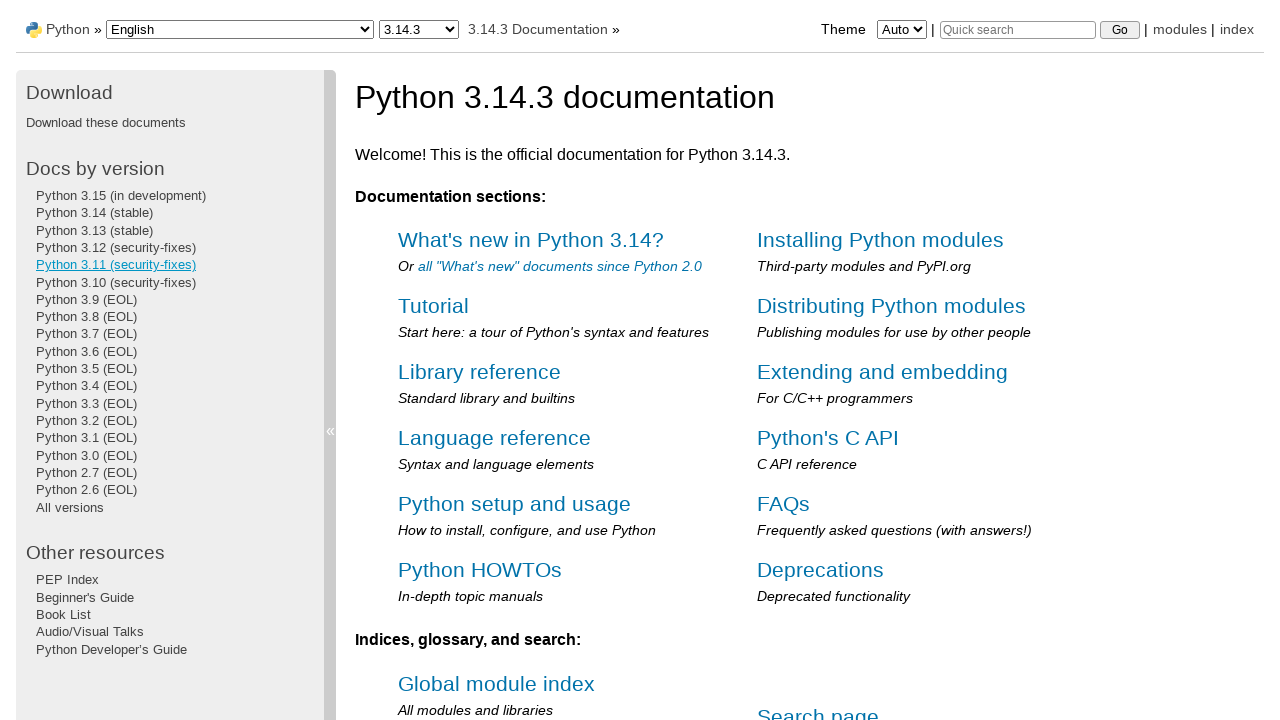

Navigation menu reloaded after returning to home page
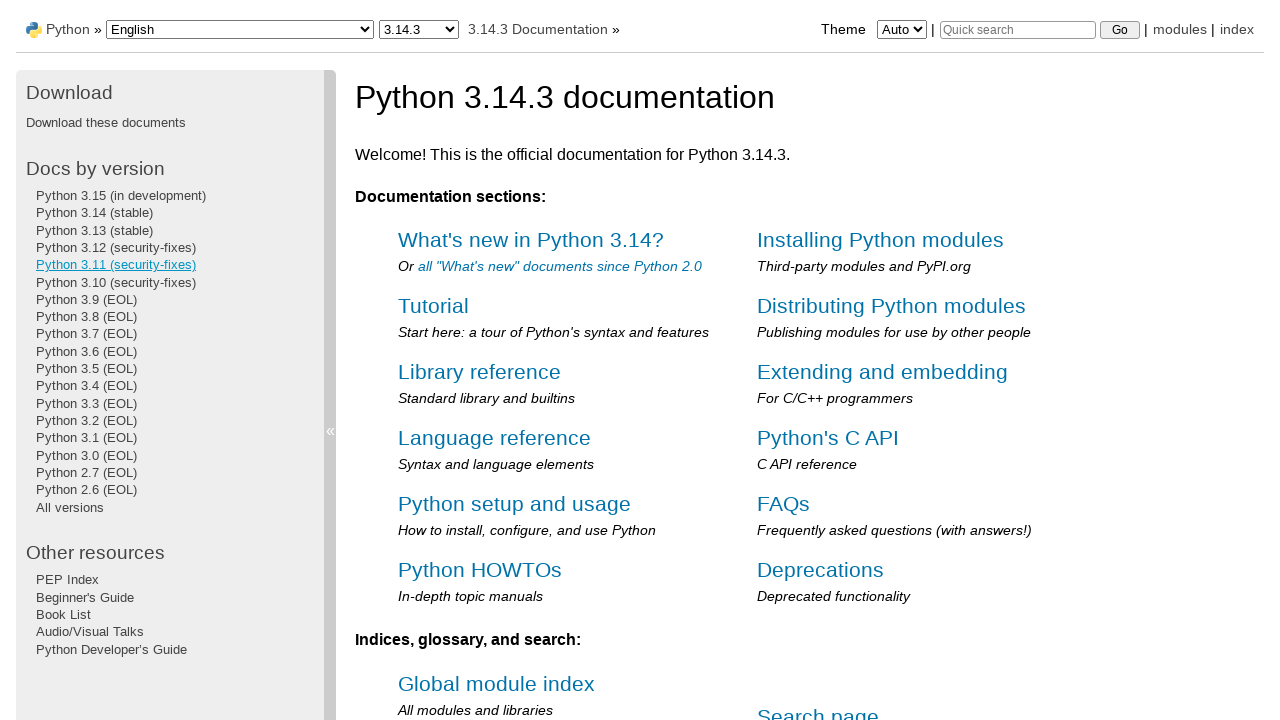

Clicked navigation link 6 of 19 at (116, 282) on div.sphinxsidebarwrapper ul:first-of-type > li > a >> nth=5
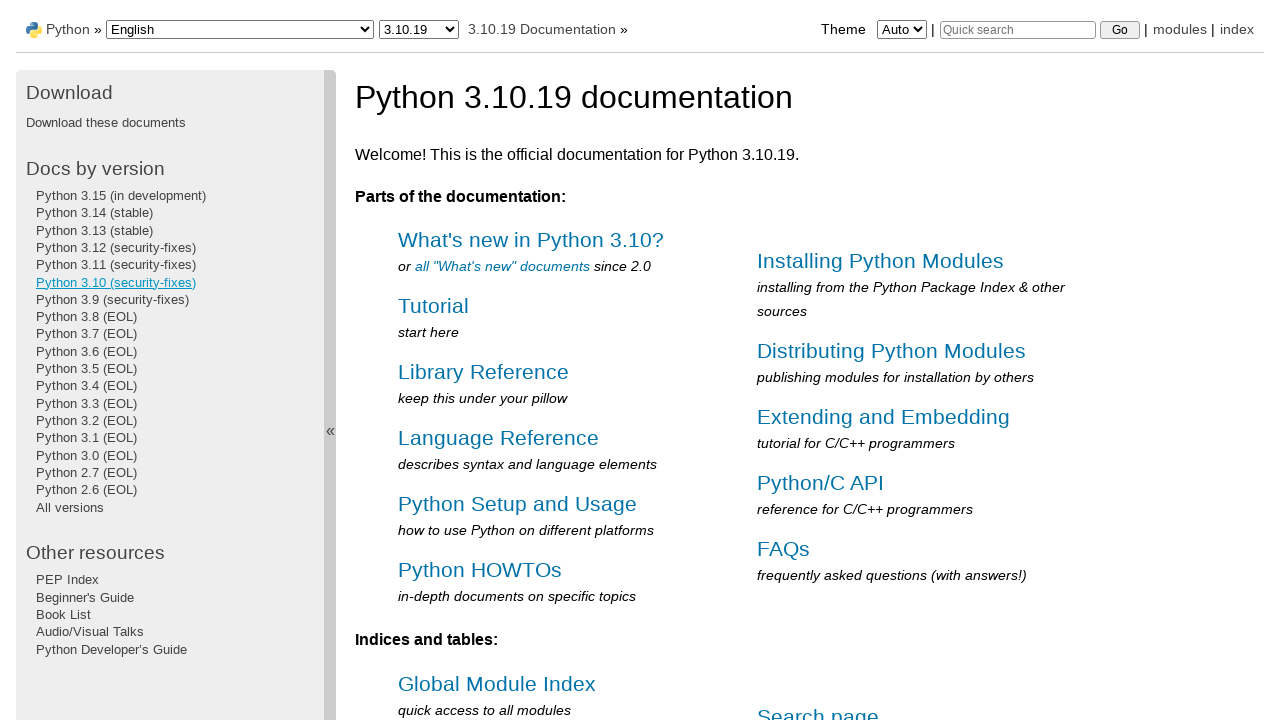

Page loaded after clicking navigation link 6
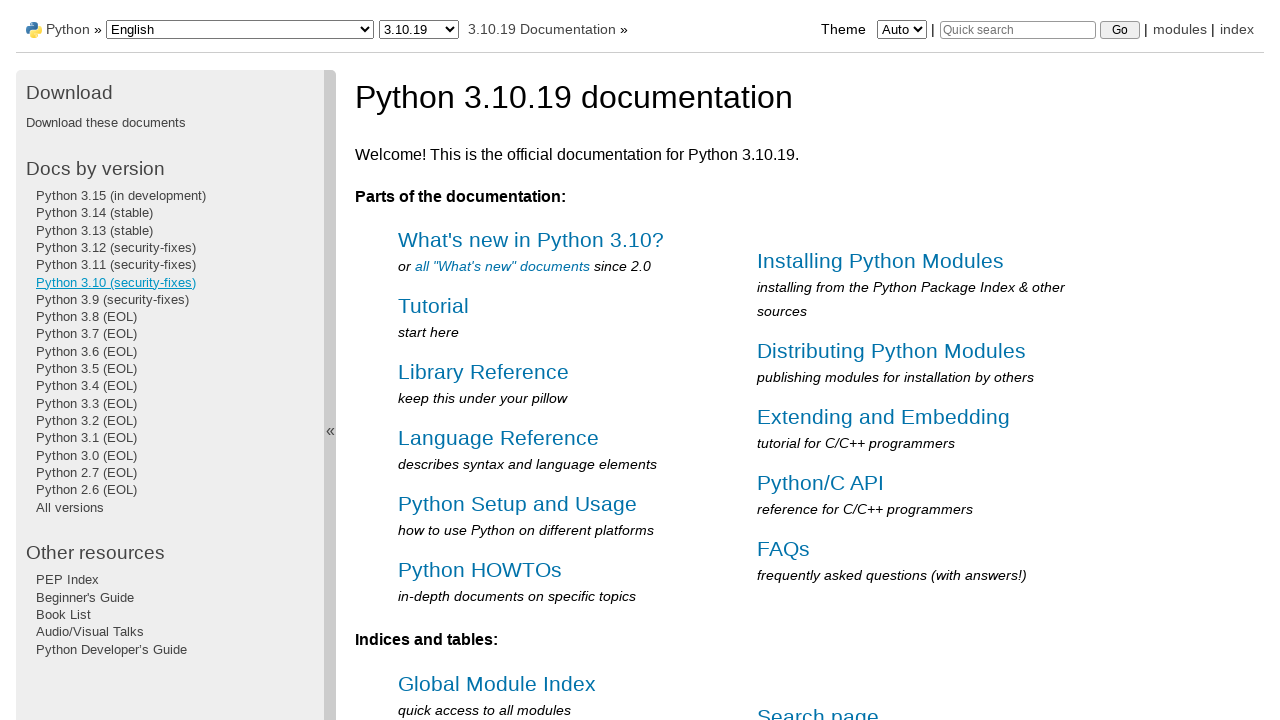

Navigated back to Python documentation home page
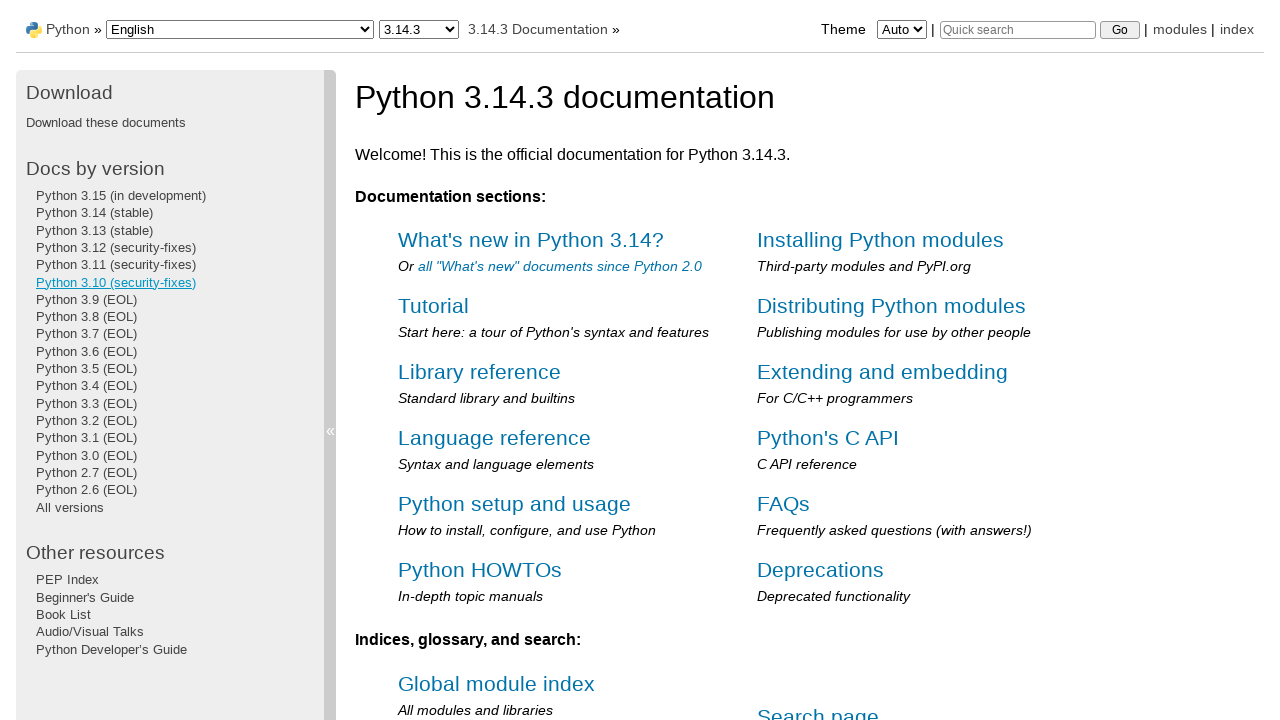

Navigation menu reloaded after returning to home page
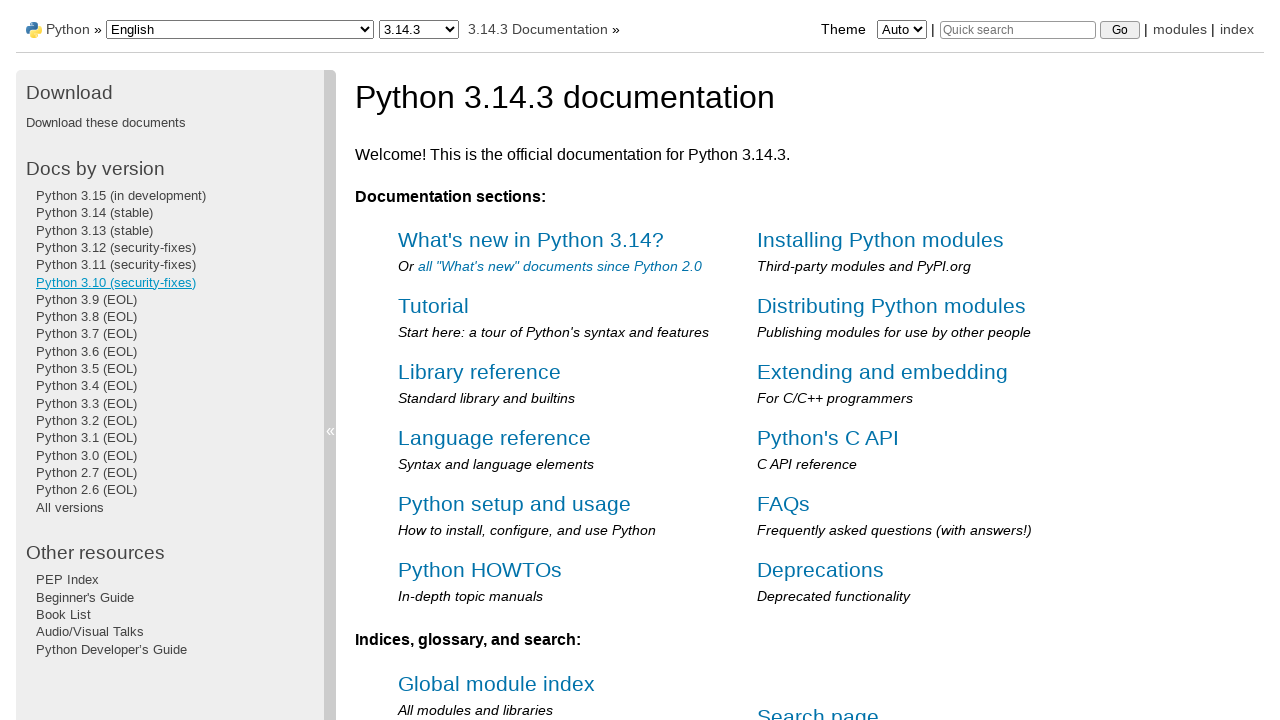

Clicked navigation link 7 of 19 at (86, 299) on div.sphinxsidebarwrapper ul:first-of-type > li > a >> nth=6
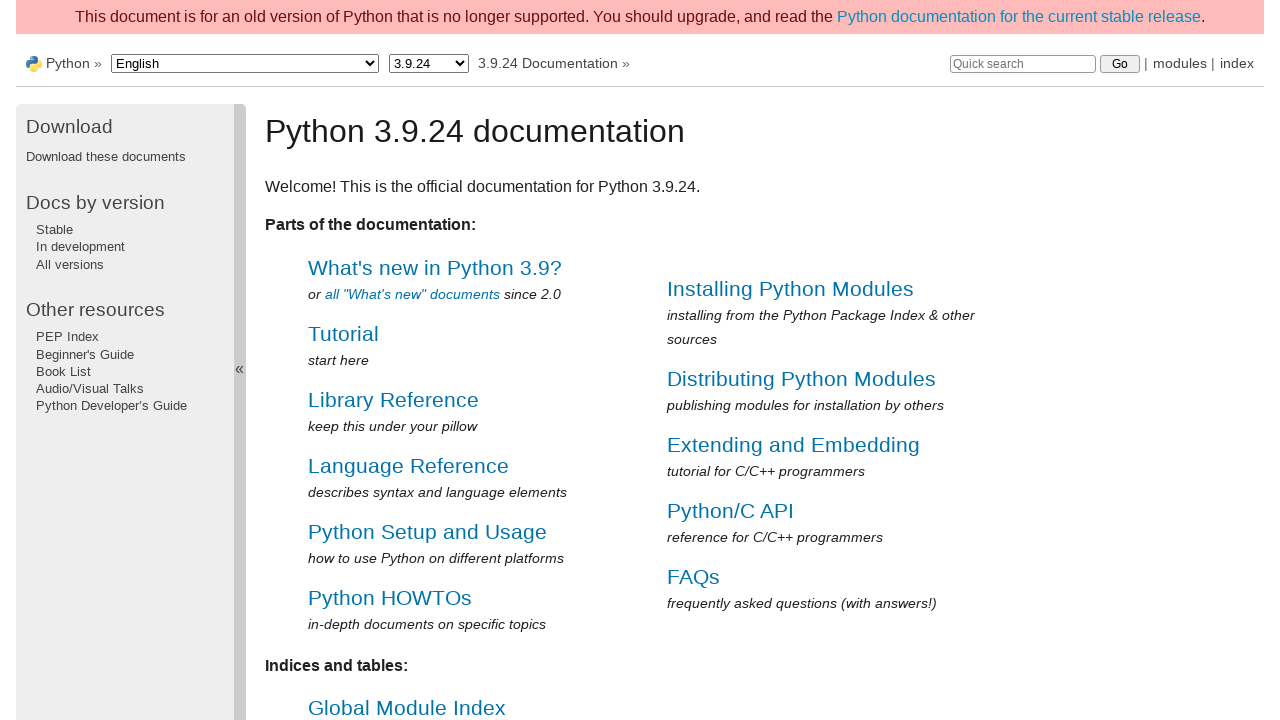

Page loaded after clicking navigation link 7
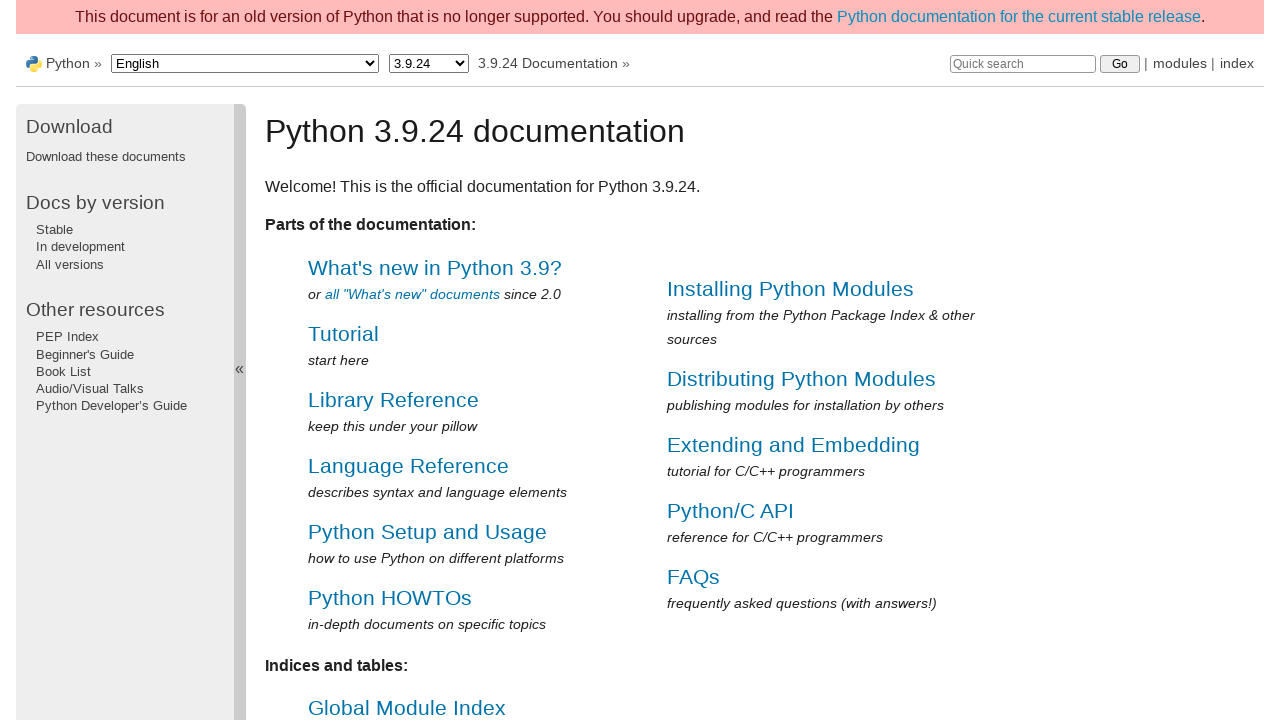

Navigated back to Python documentation home page
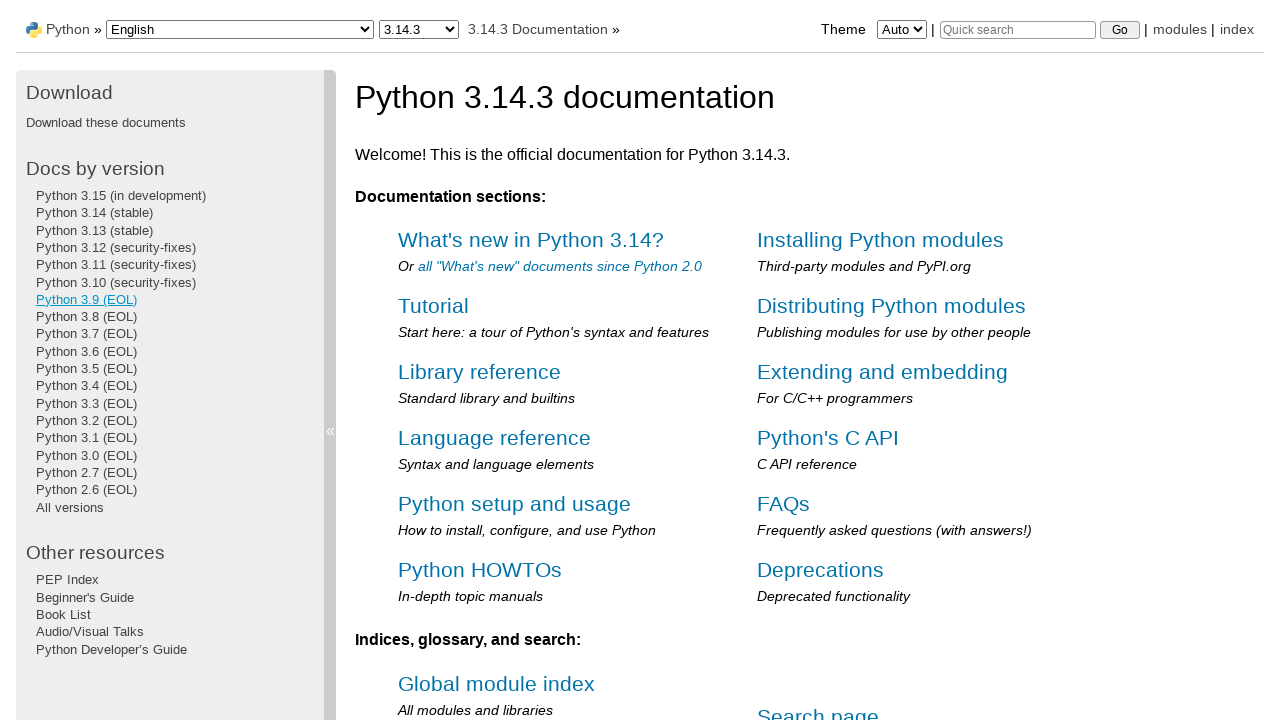

Navigation menu reloaded after returning to home page
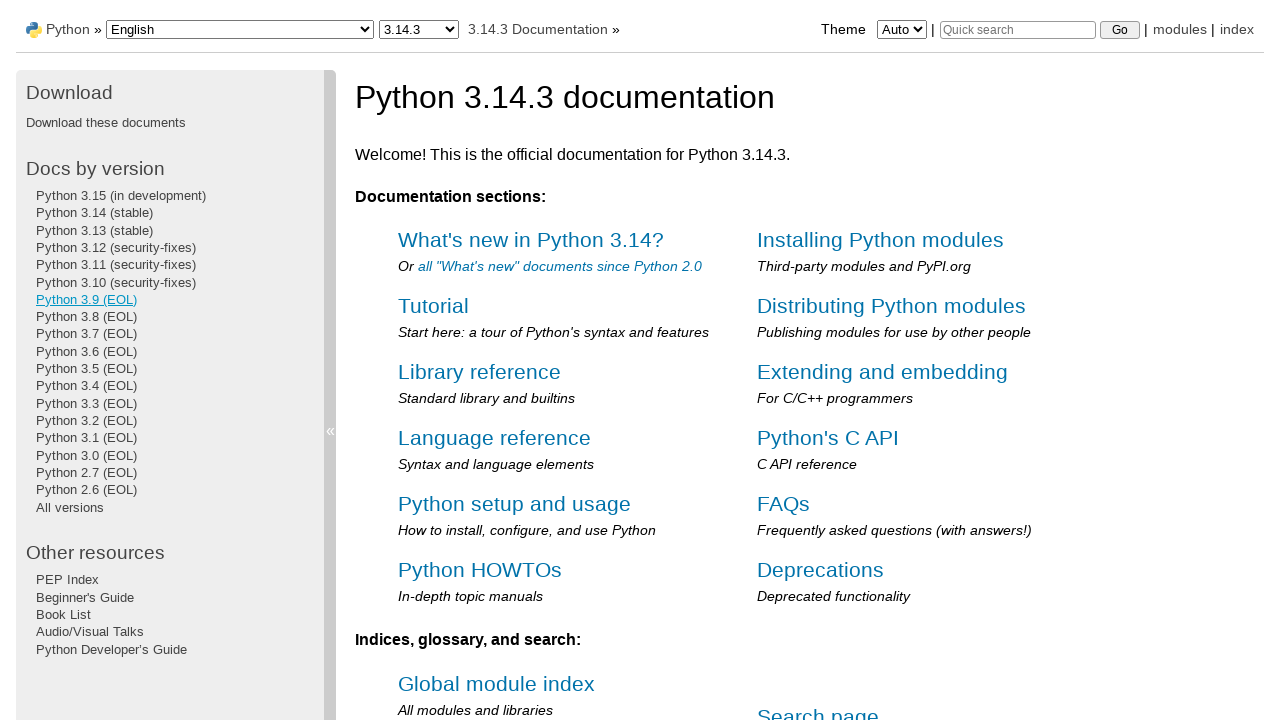

Clicked navigation link 8 of 19 at (86, 317) on div.sphinxsidebarwrapper ul:first-of-type > li > a >> nth=7
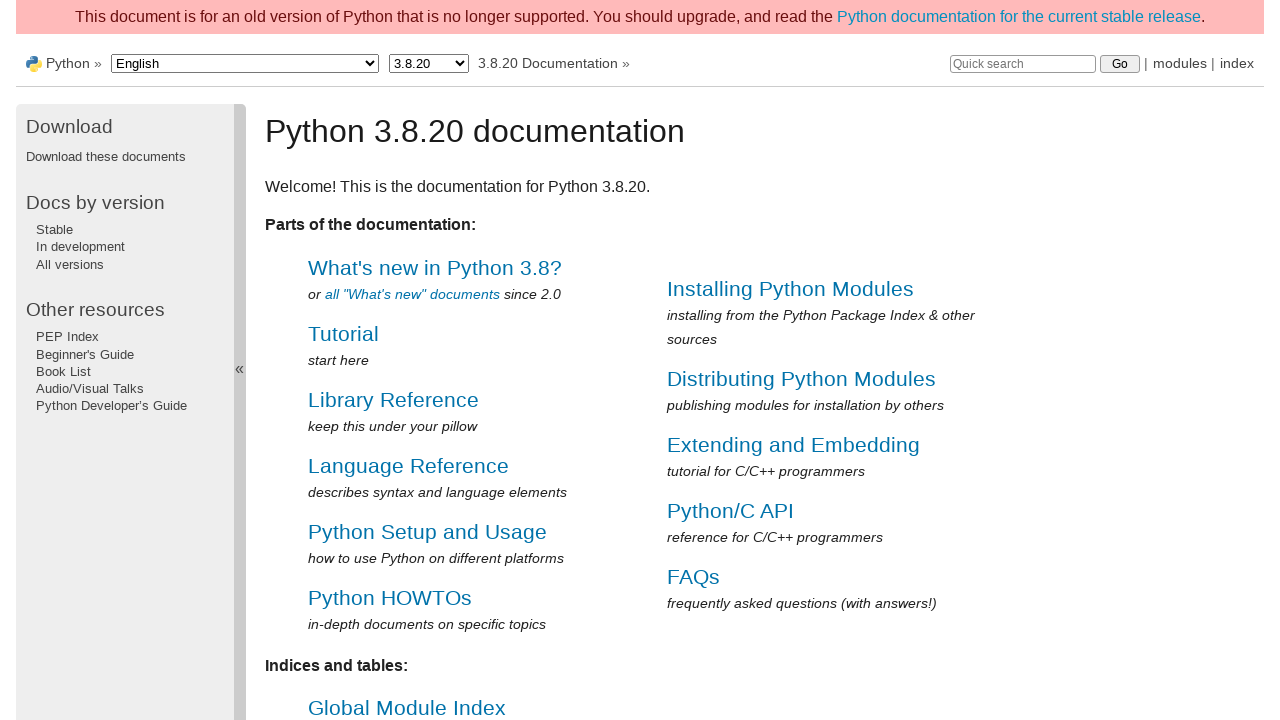

Page loaded after clicking navigation link 8
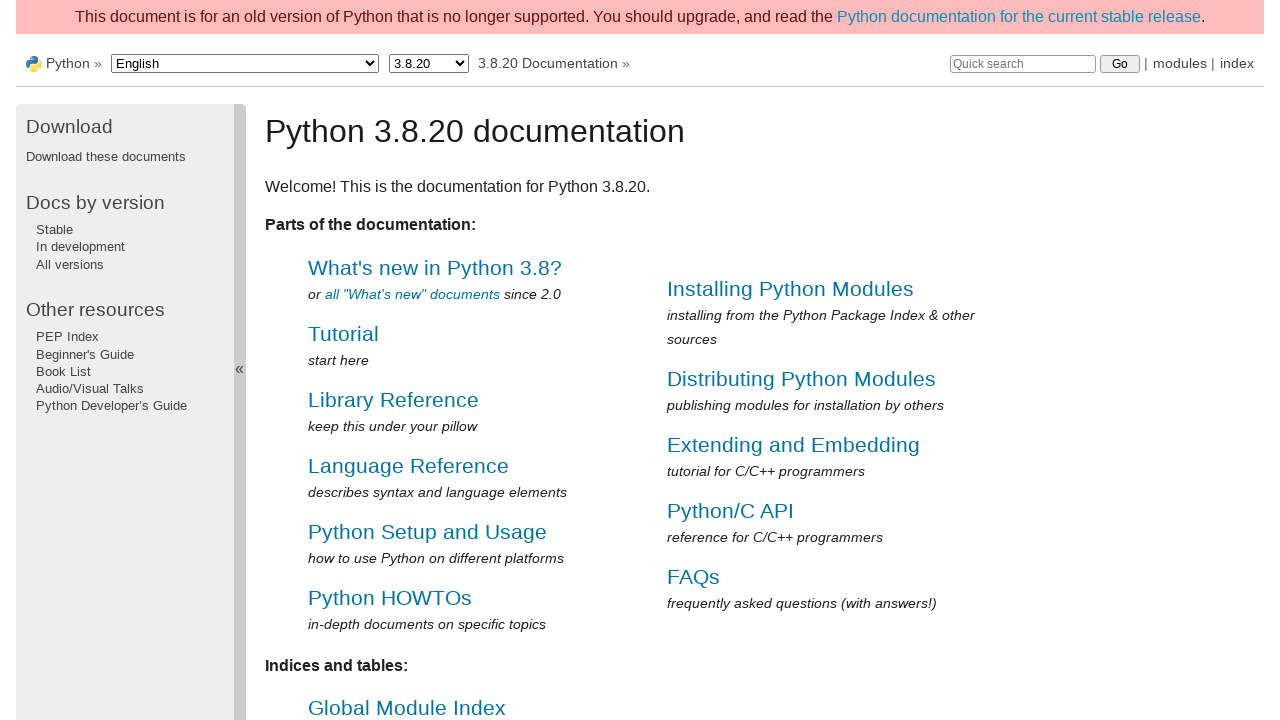

Navigated back to Python documentation home page
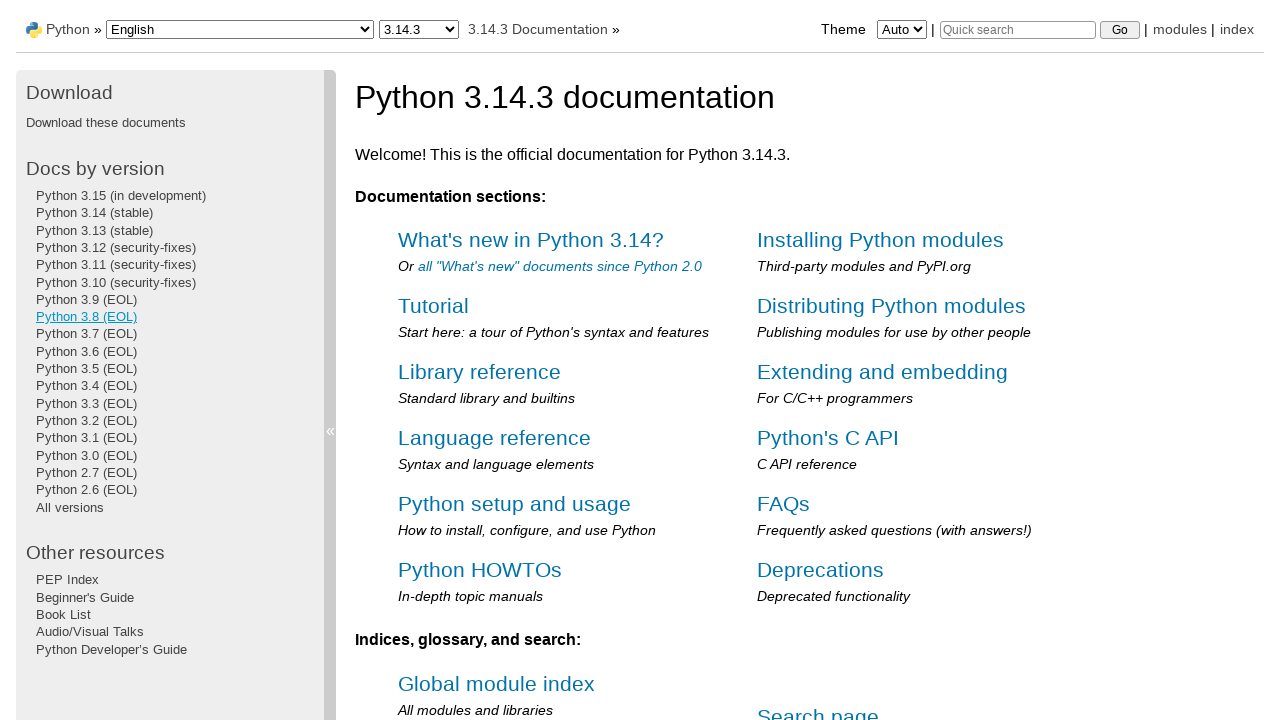

Navigation menu reloaded after returning to home page
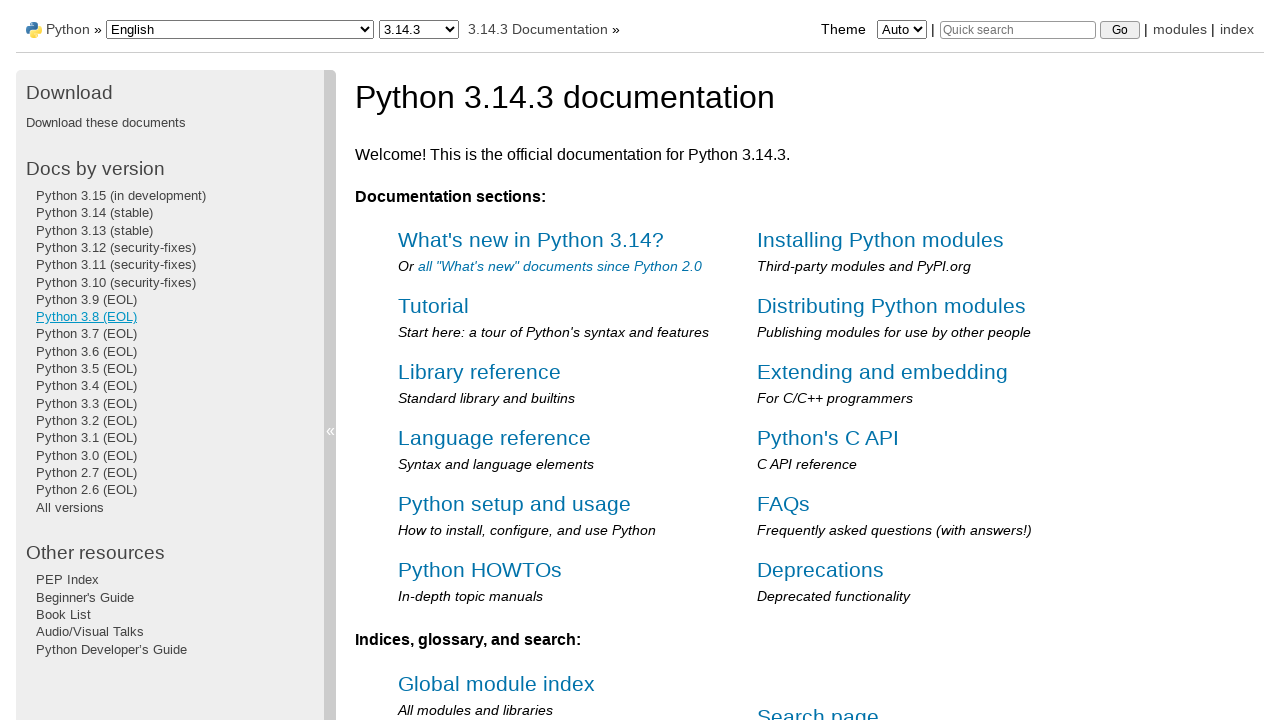

Clicked navigation link 9 of 19 at (86, 334) on div.sphinxsidebarwrapper ul:first-of-type > li > a >> nth=8
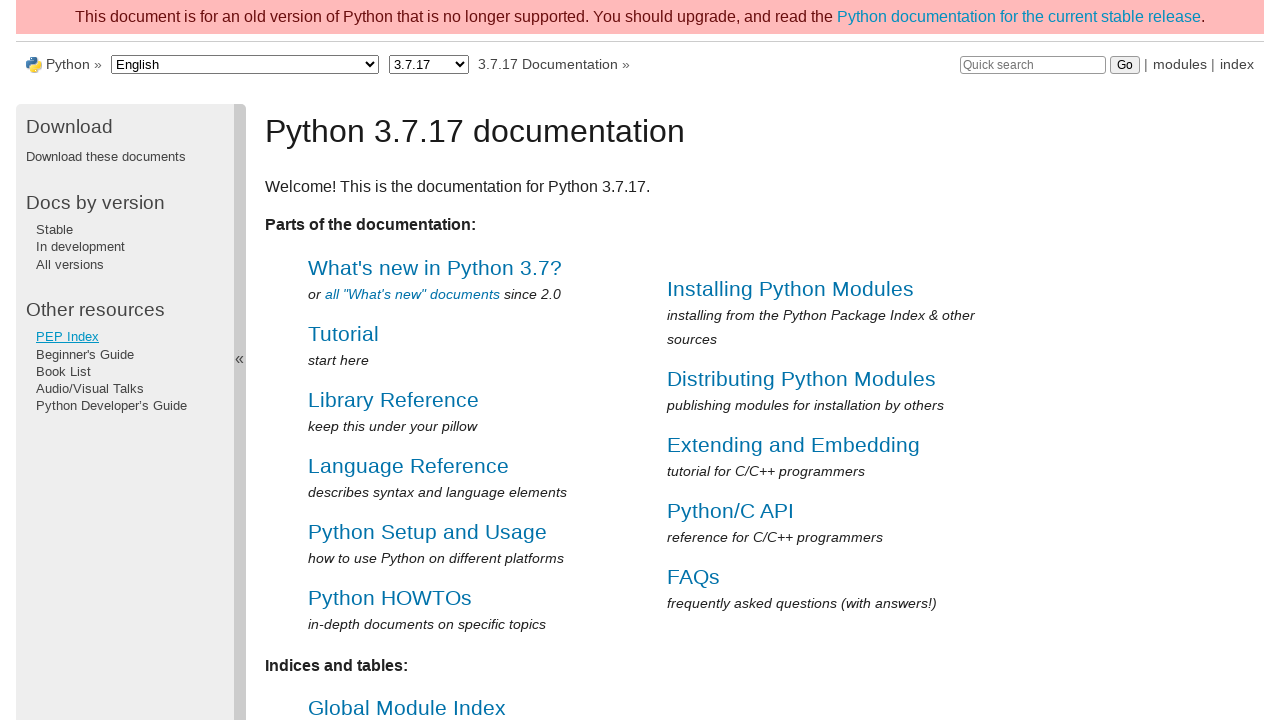

Page loaded after clicking navigation link 9
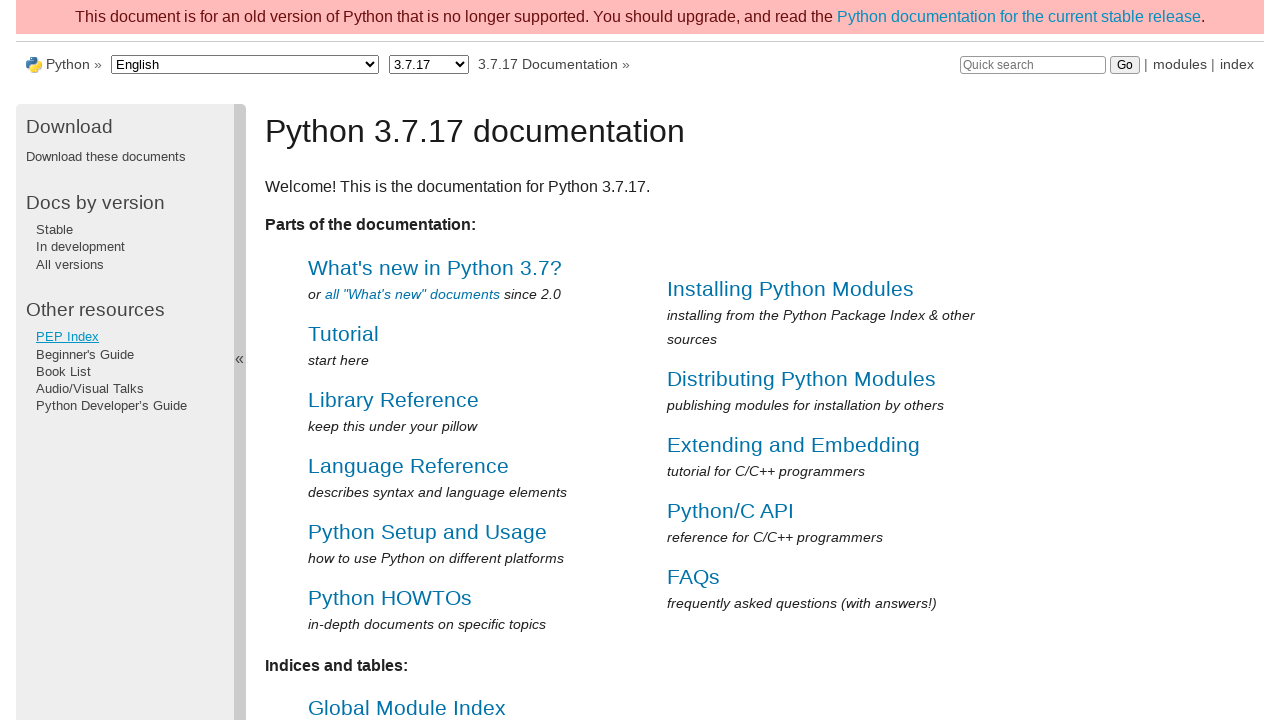

Navigated back to Python documentation home page
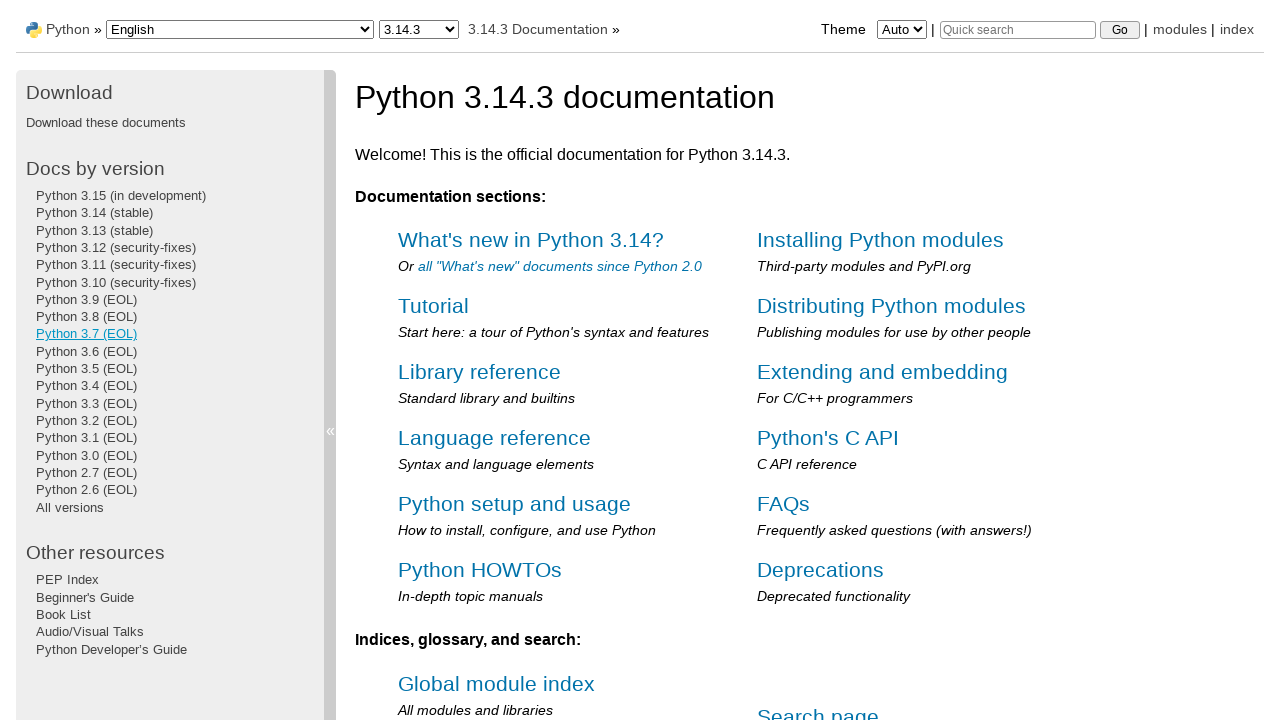

Navigation menu reloaded after returning to home page
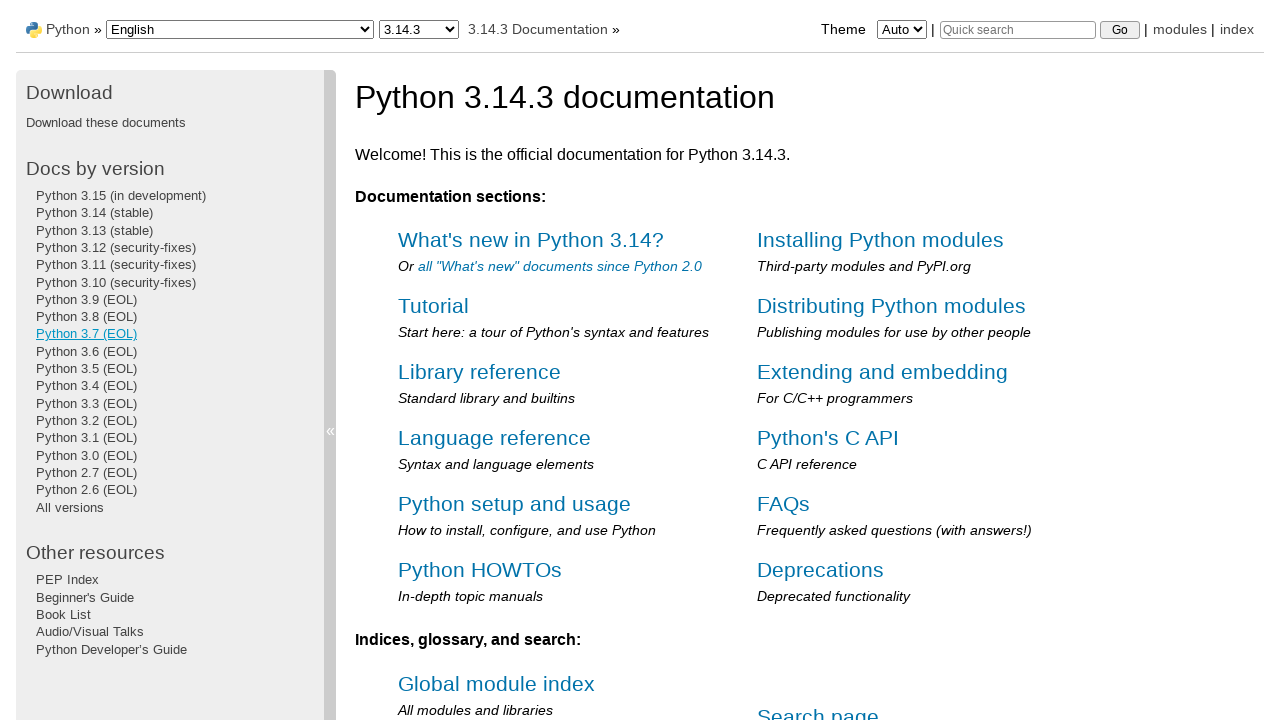

Clicked navigation link 10 of 19 at (86, 351) on div.sphinxsidebarwrapper ul:first-of-type > li > a >> nth=9
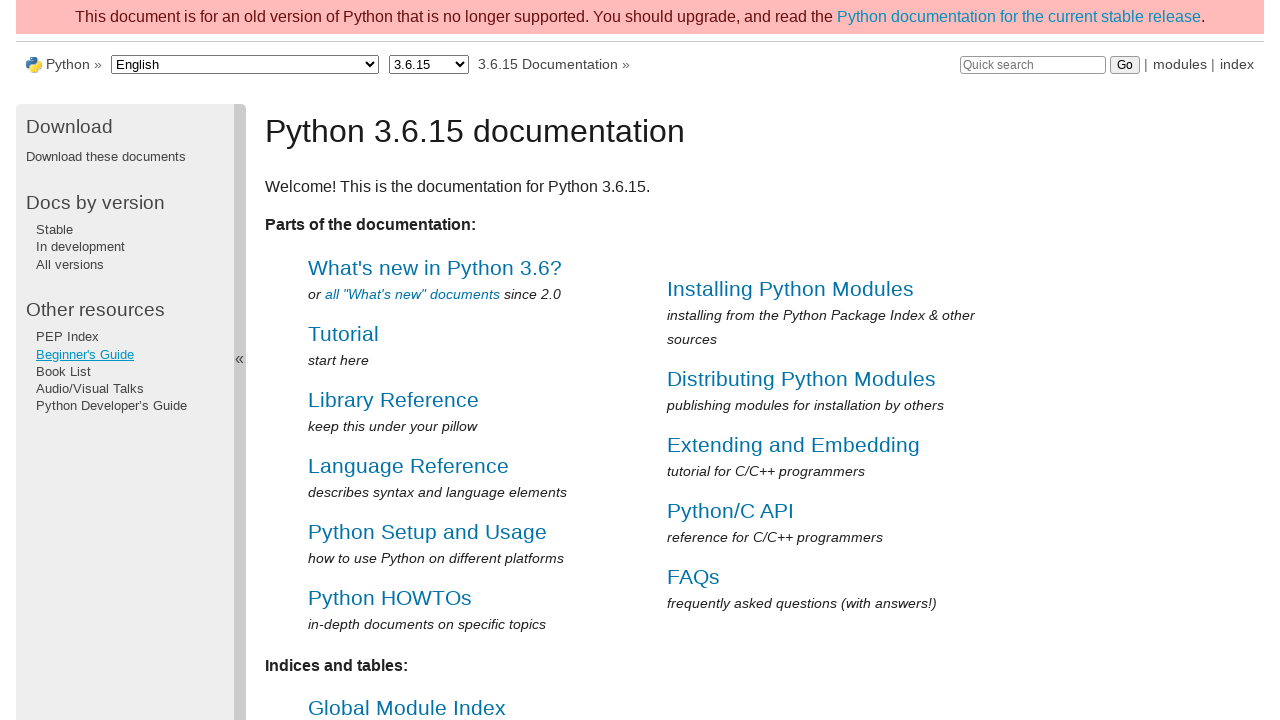

Page loaded after clicking navigation link 10
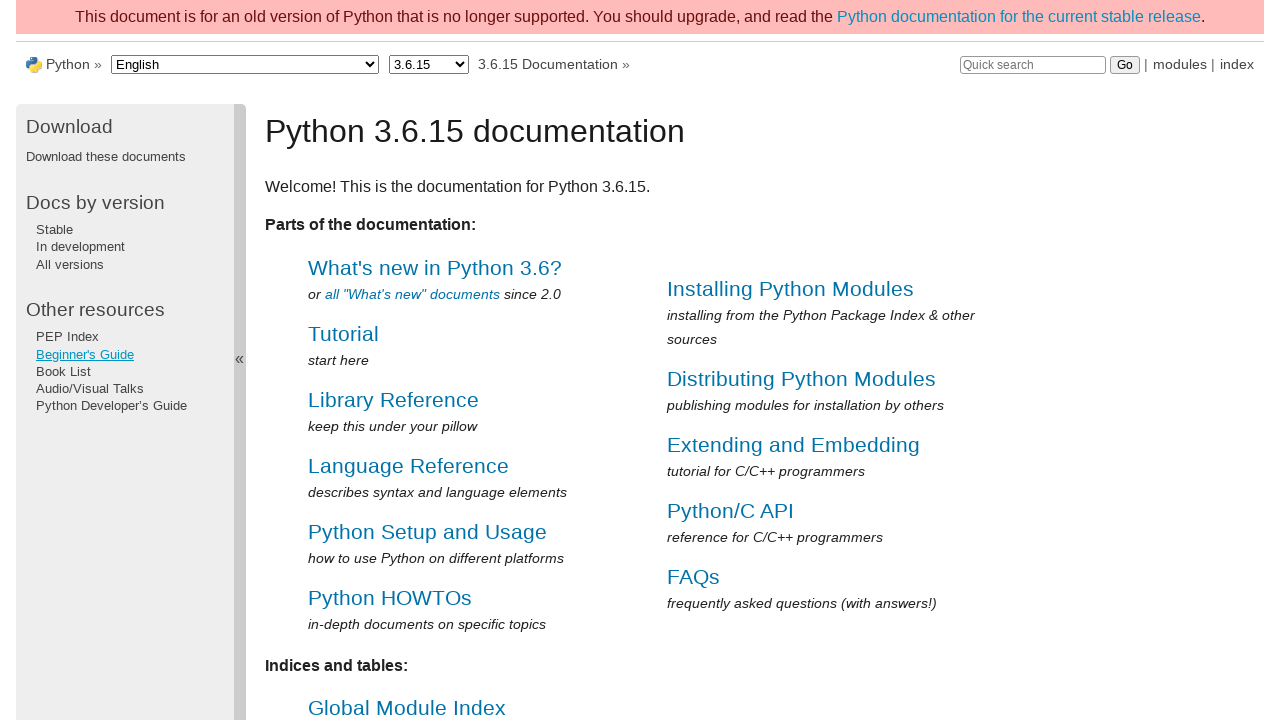

Navigated back to Python documentation home page
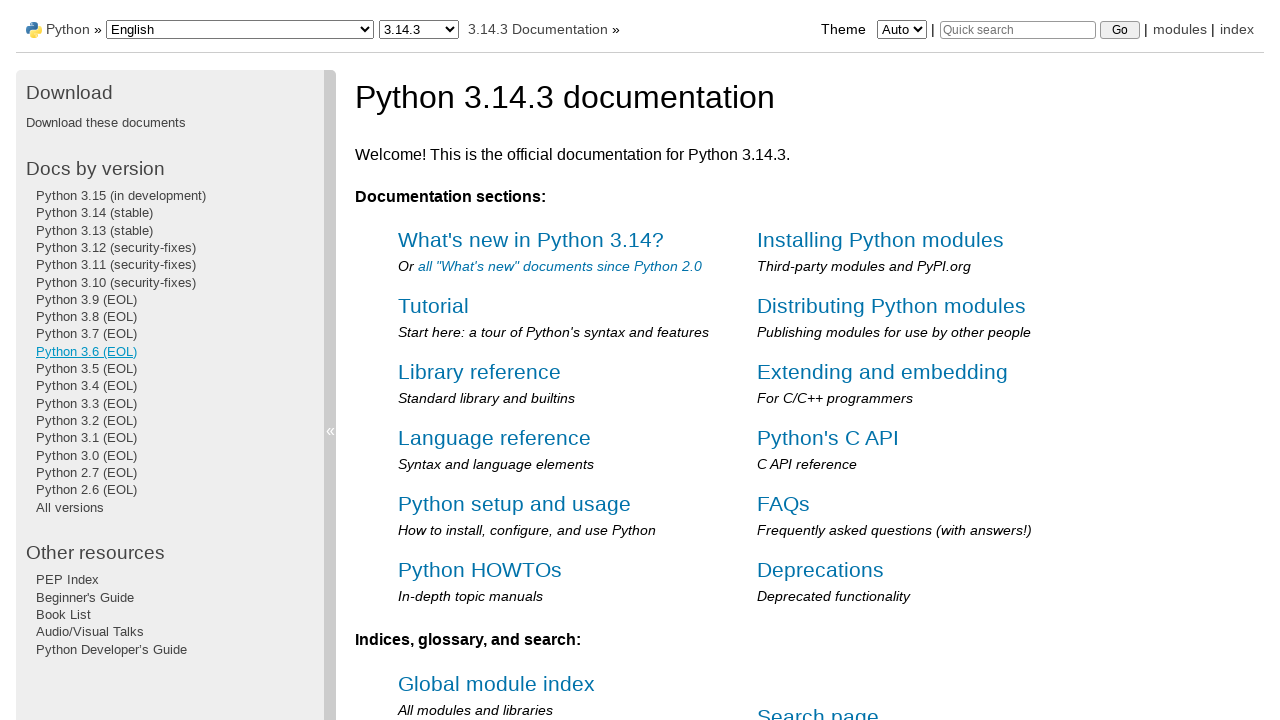

Navigation menu reloaded after returning to home page
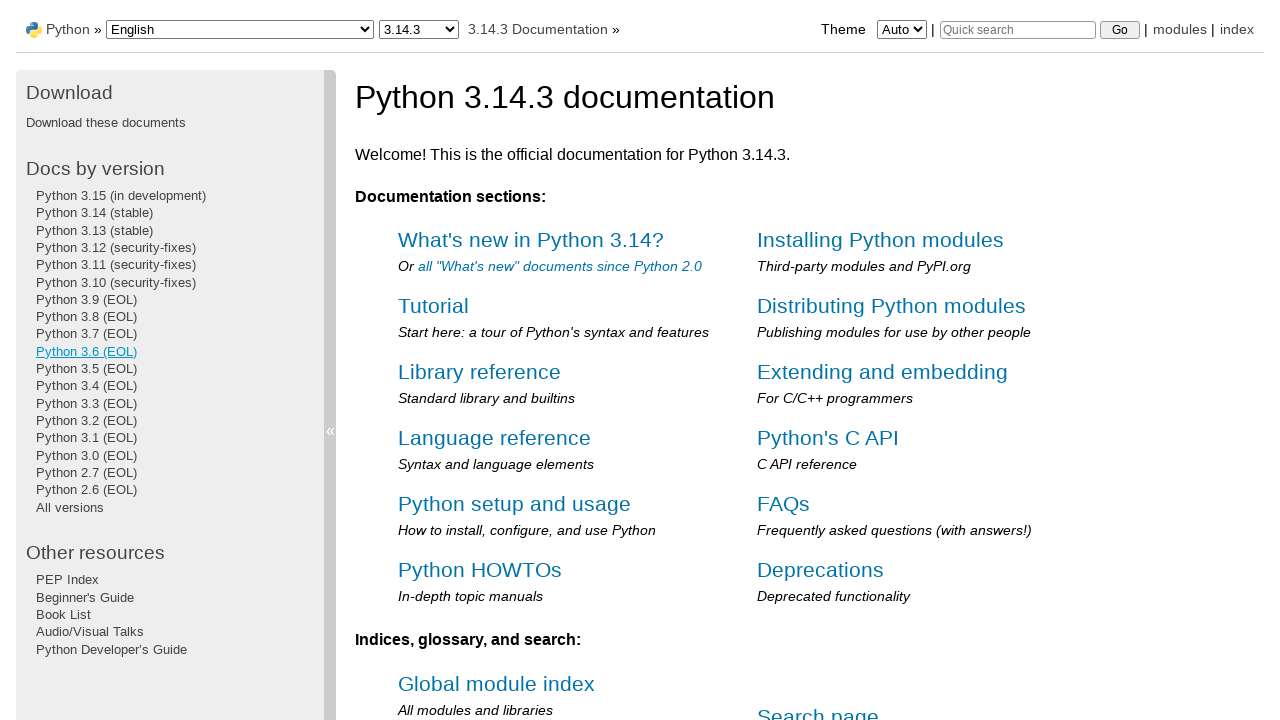

Clicked navigation link 11 of 19 at (86, 369) on div.sphinxsidebarwrapper ul:first-of-type > li > a >> nth=10
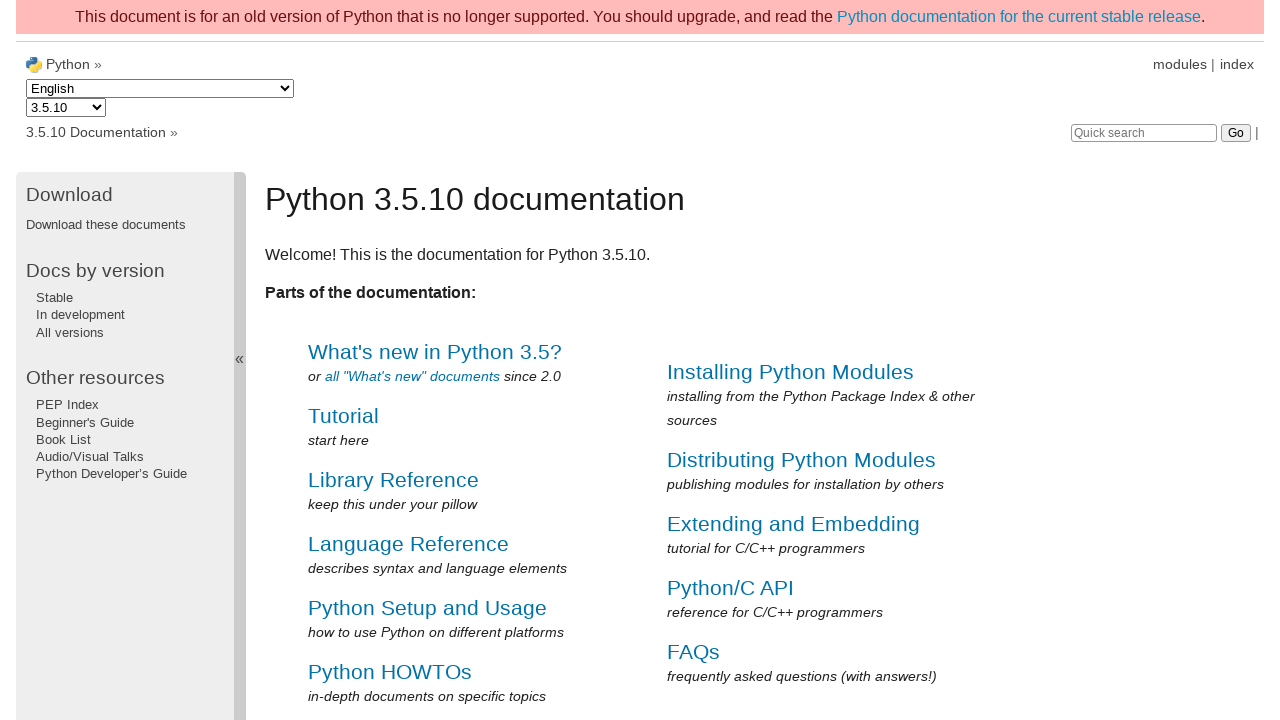

Page loaded after clicking navigation link 11
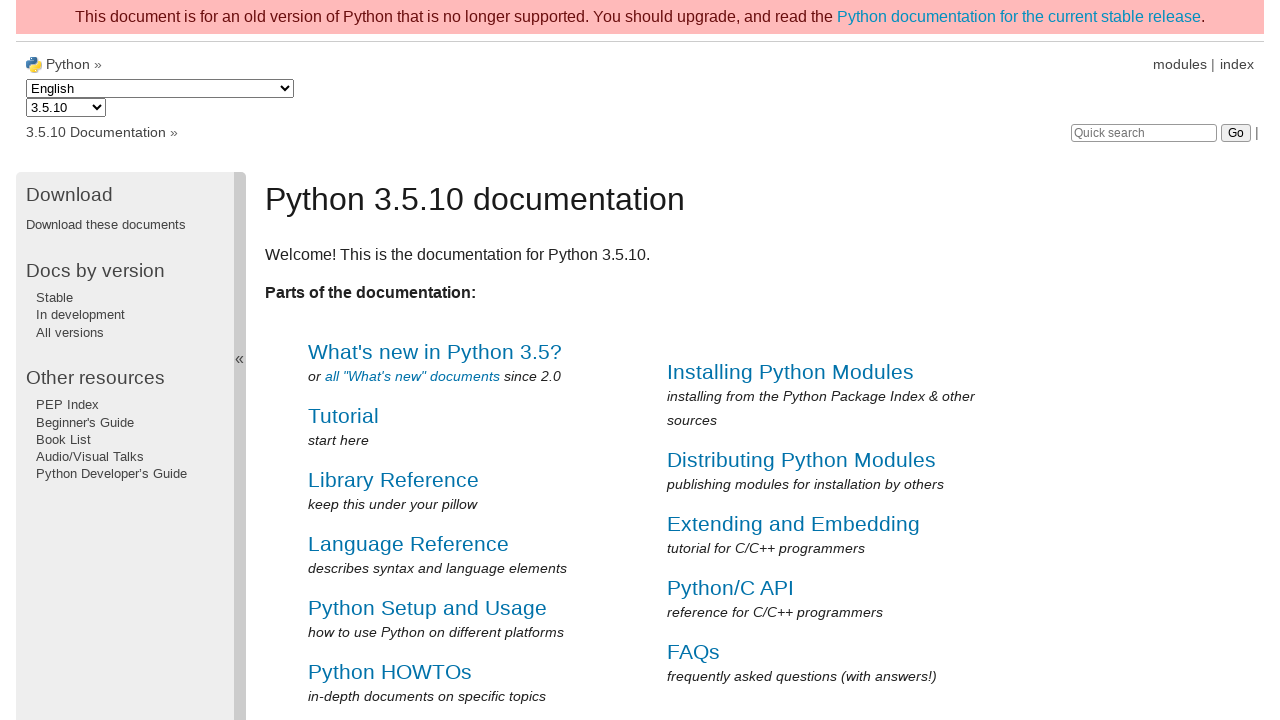

Navigated back to Python documentation home page
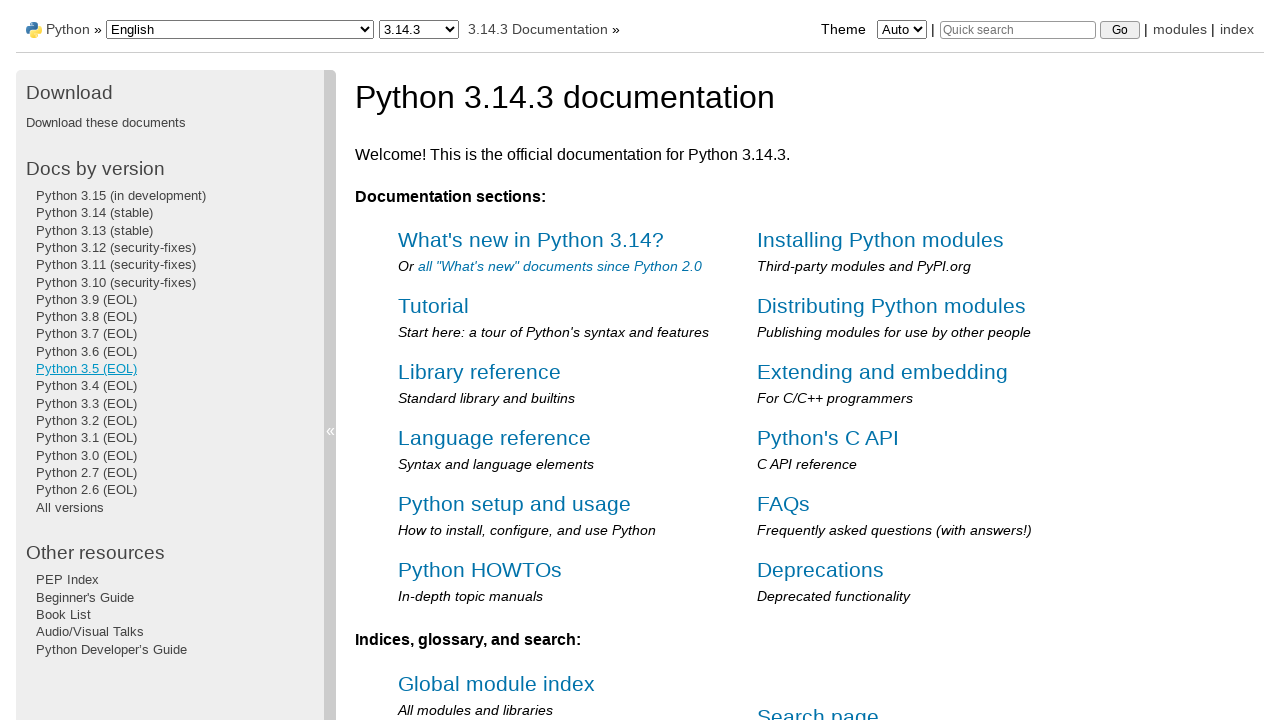

Navigation menu reloaded after returning to home page
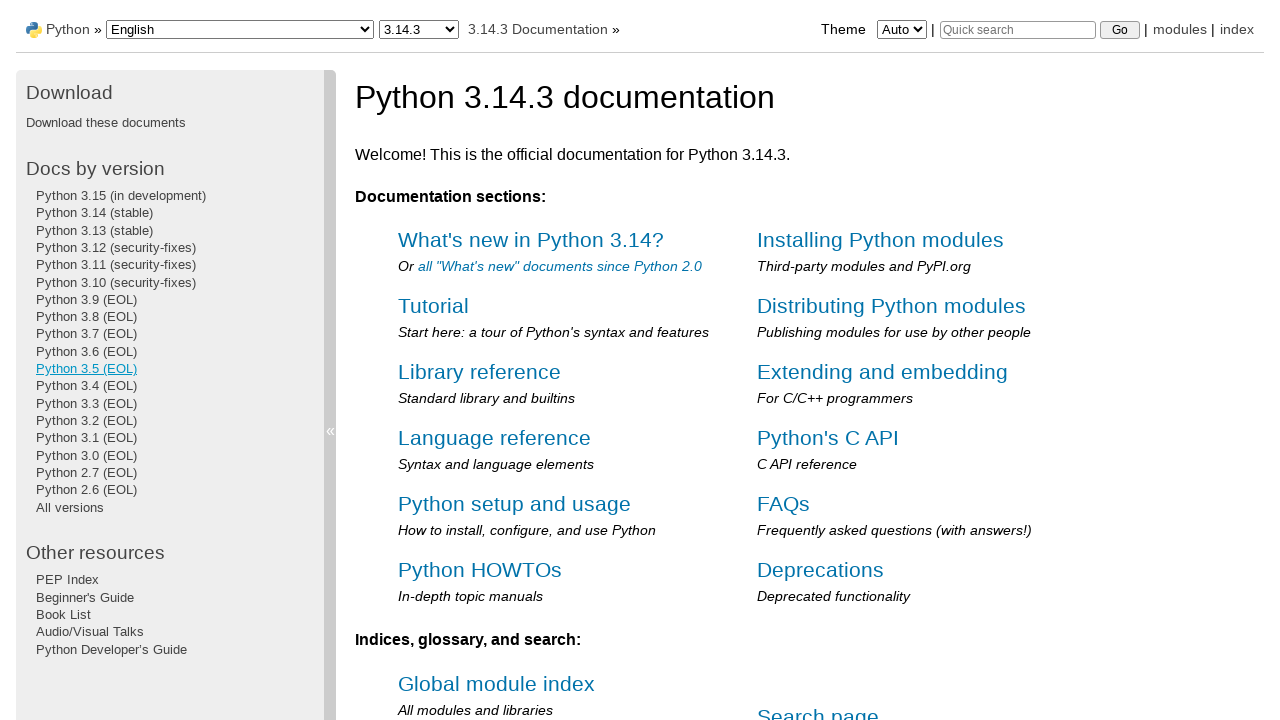

Clicked navigation link 12 of 19 at (86, 386) on div.sphinxsidebarwrapper ul:first-of-type > li > a >> nth=11
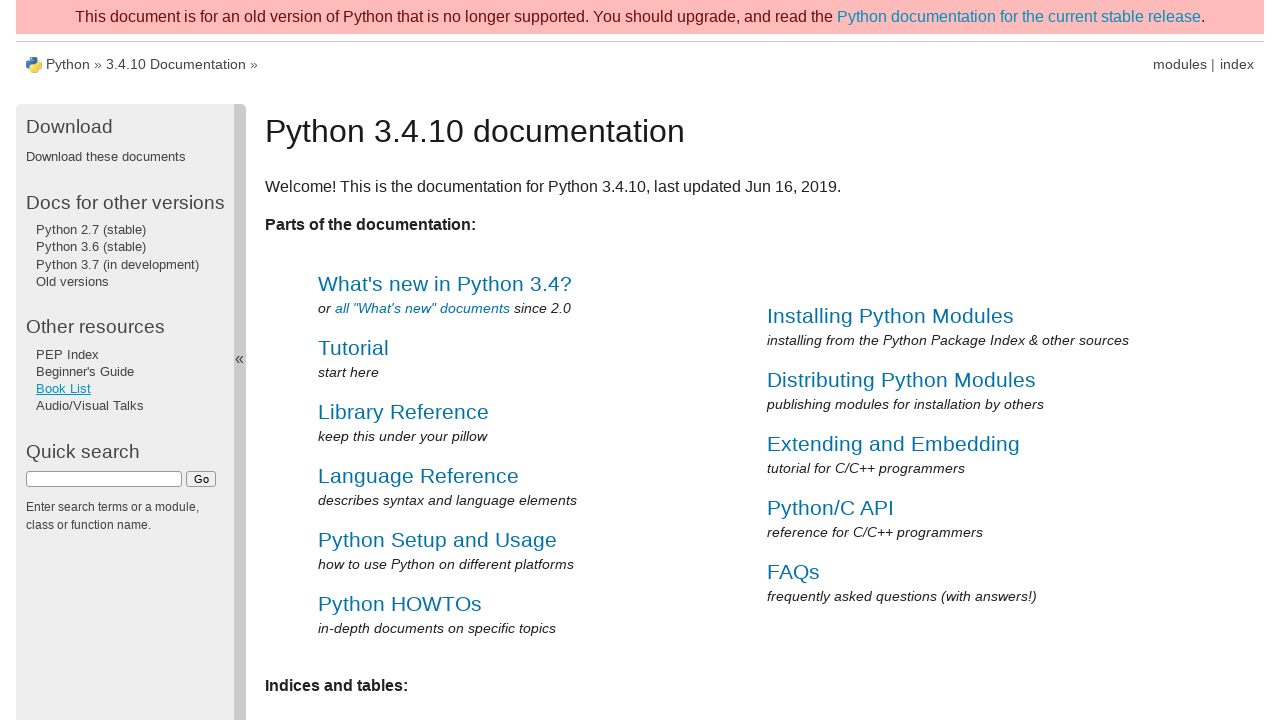

Page loaded after clicking navigation link 12
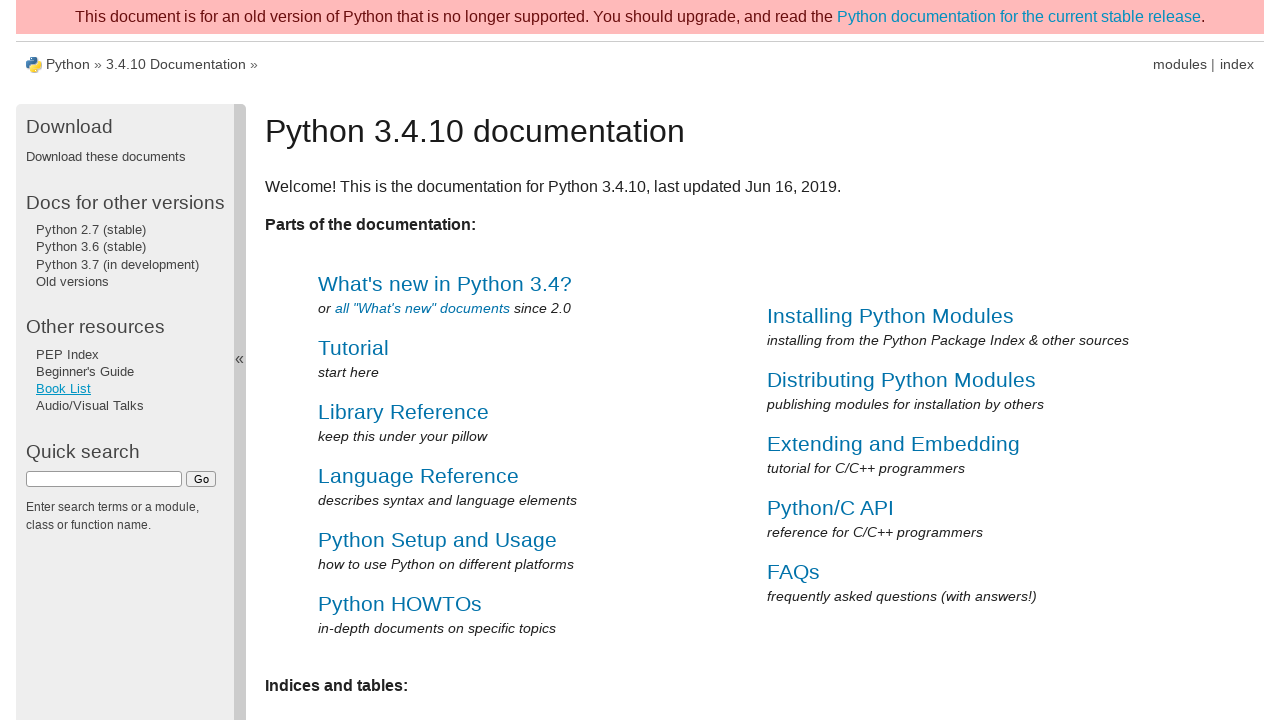

Navigated back to Python documentation home page
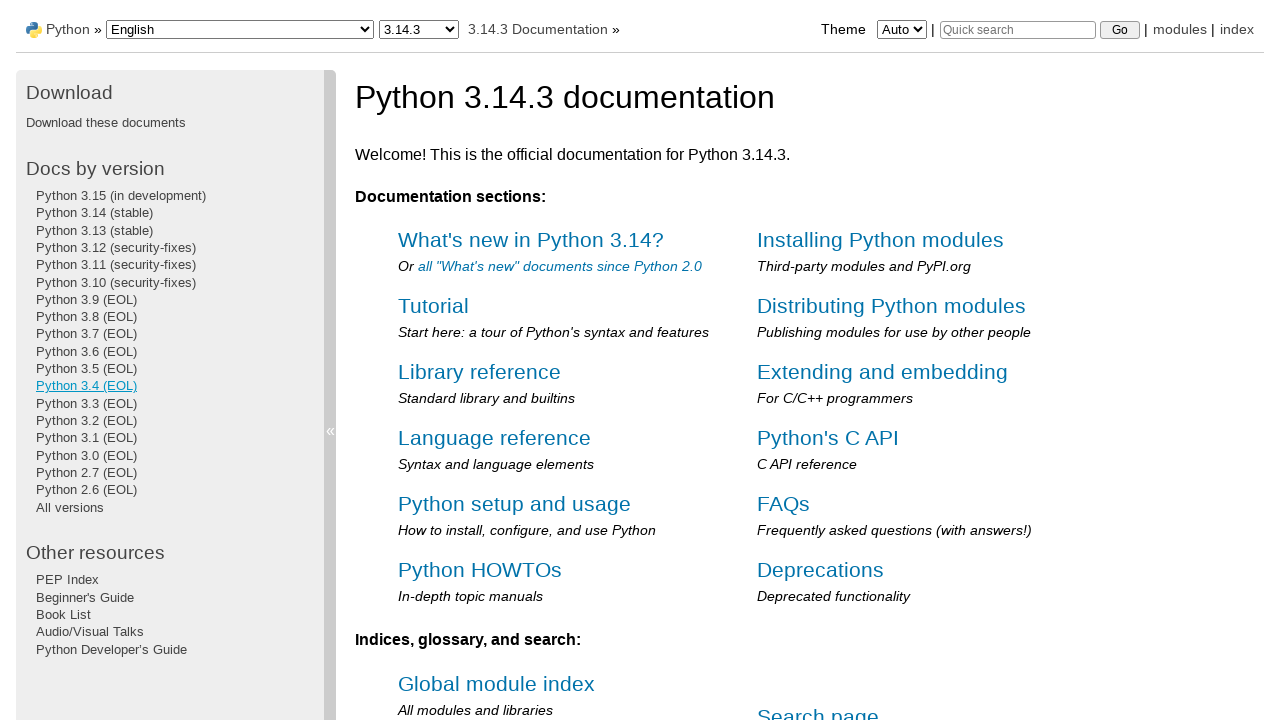

Navigation menu reloaded after returning to home page
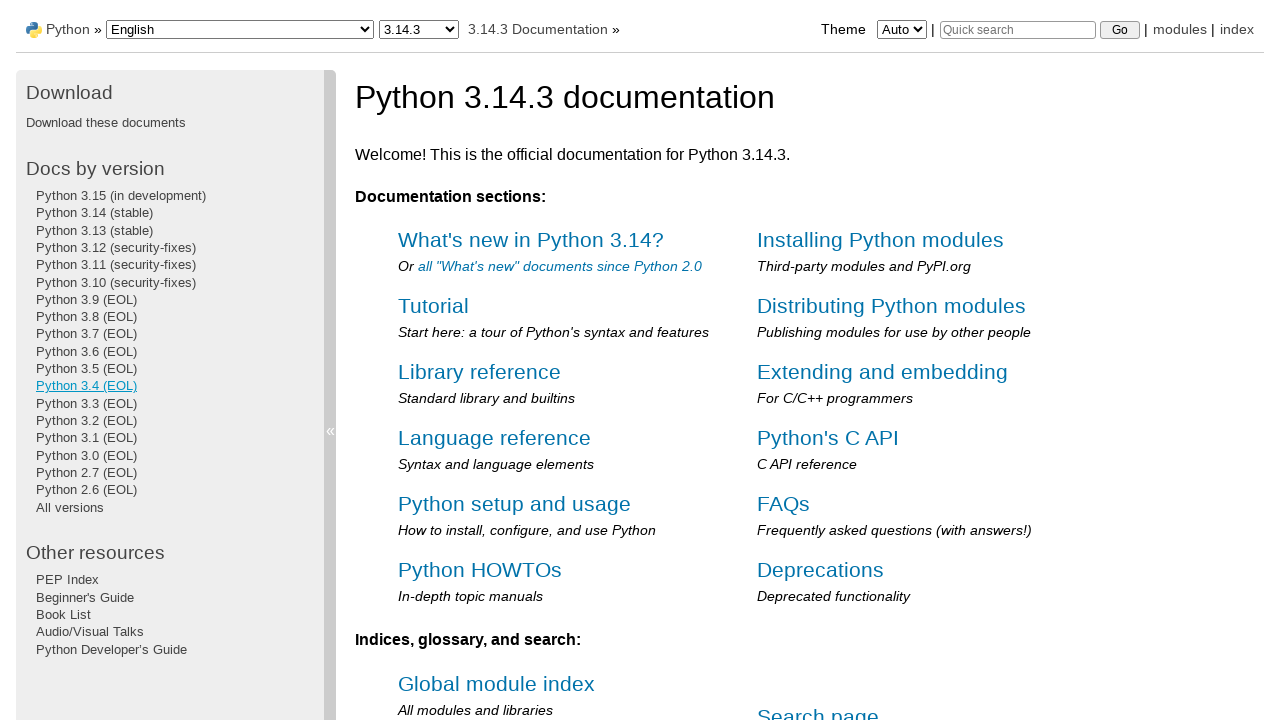

Clicked navigation link 13 of 19 at (86, 403) on div.sphinxsidebarwrapper ul:first-of-type > li > a >> nth=12
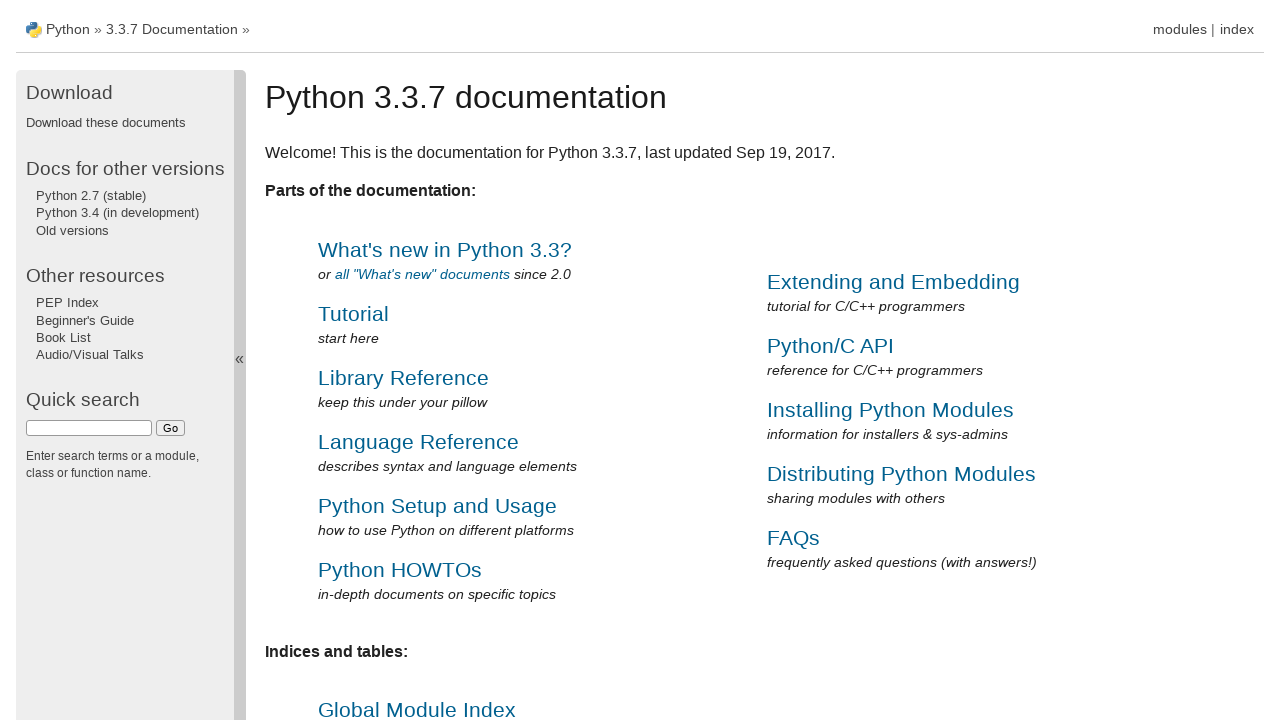

Page loaded after clicking navigation link 13
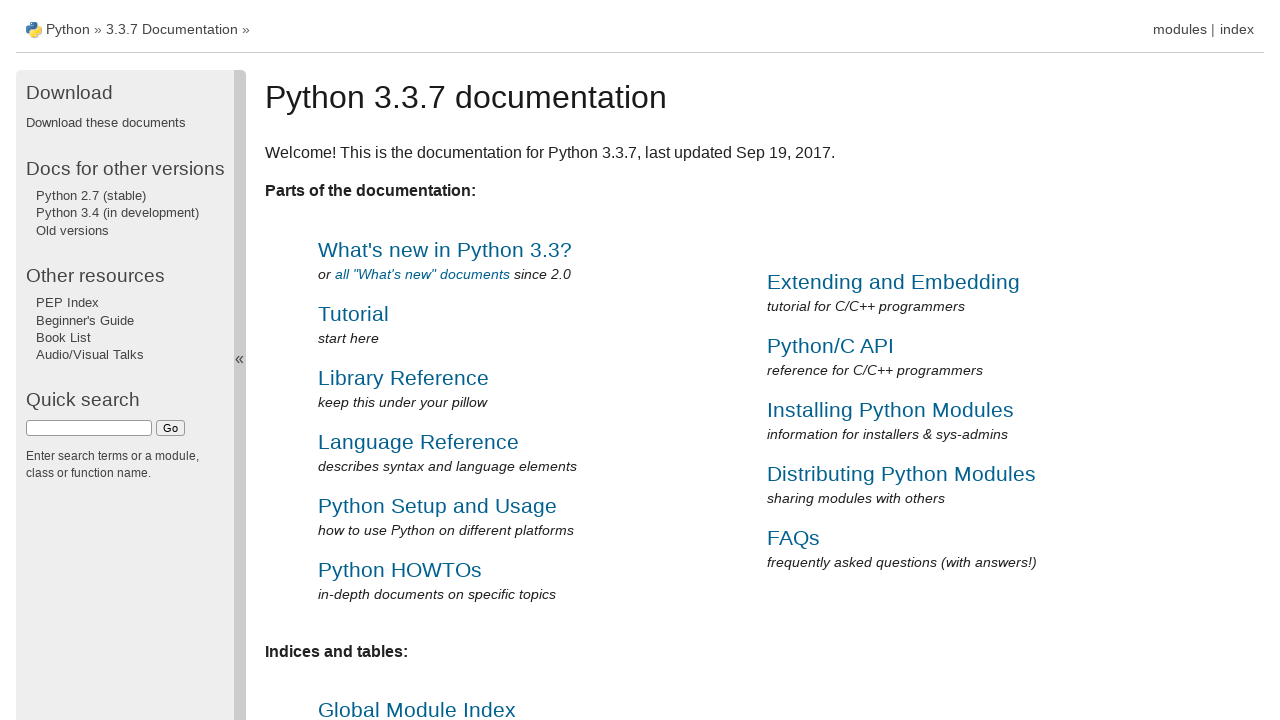

Navigated back to Python documentation home page
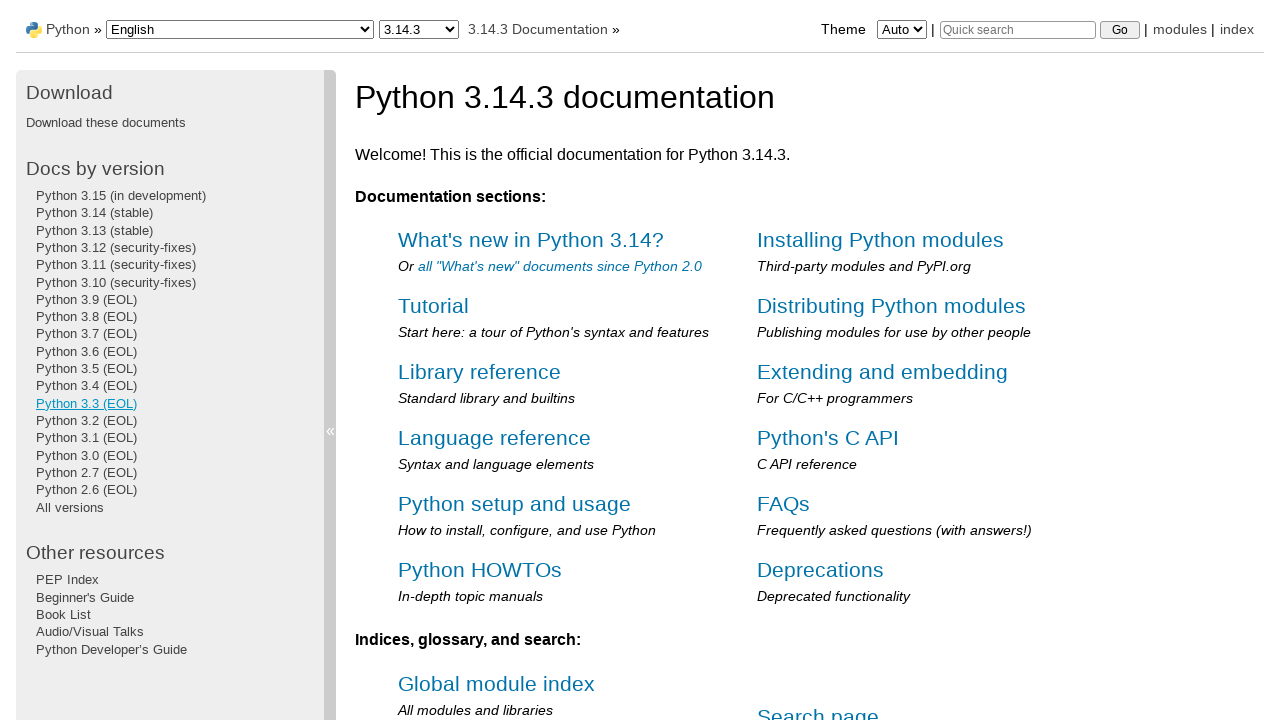

Navigation menu reloaded after returning to home page
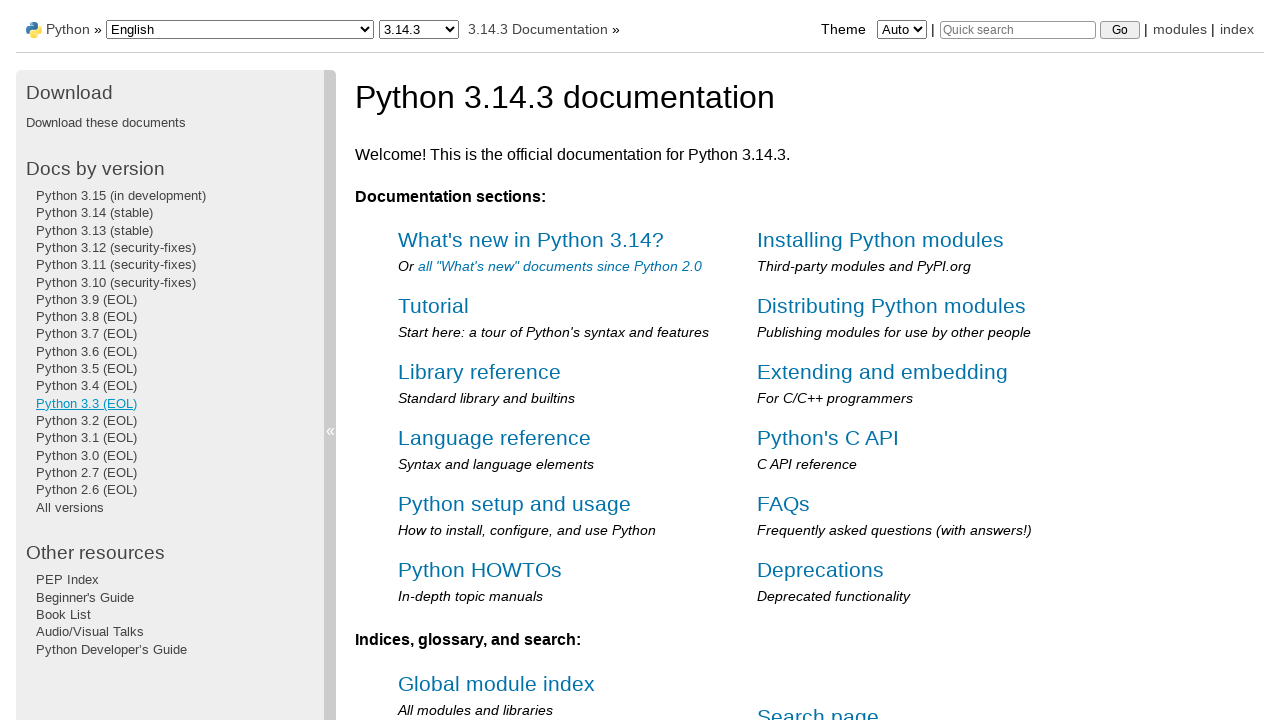

Clicked navigation link 14 of 19 at (86, 421) on div.sphinxsidebarwrapper ul:first-of-type > li > a >> nth=13
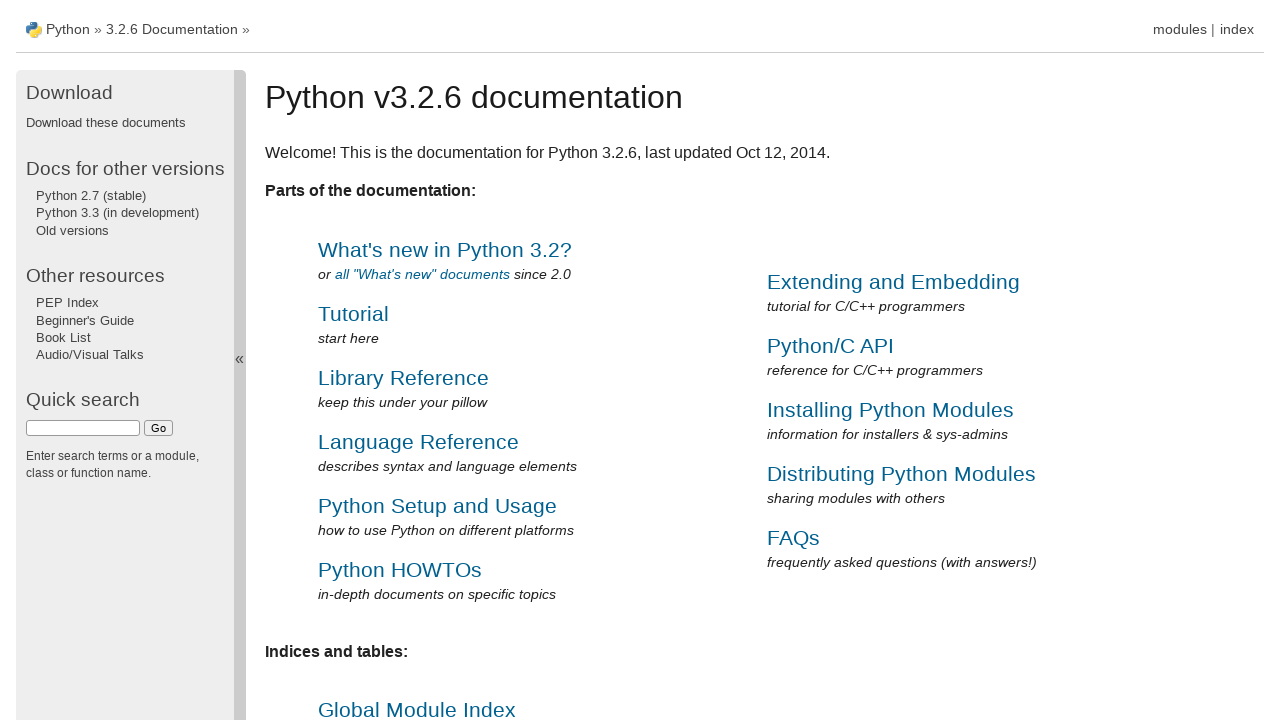

Page loaded after clicking navigation link 14
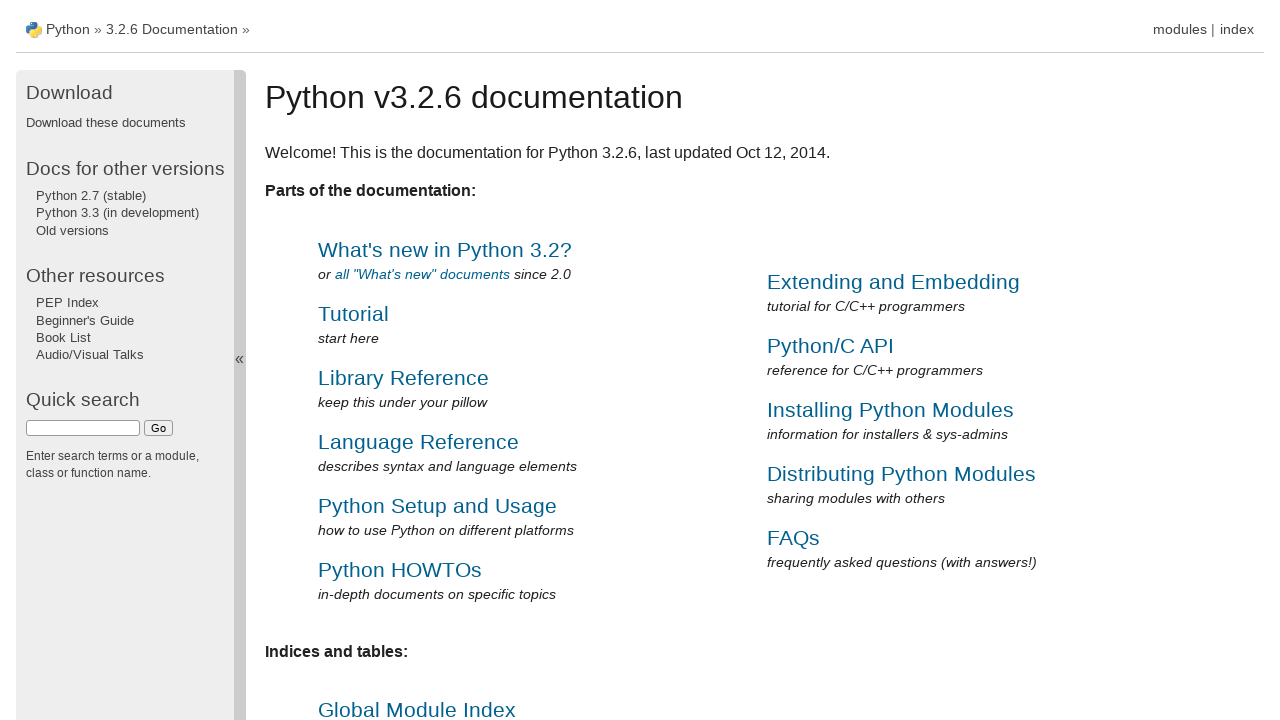

Navigated back to Python documentation home page
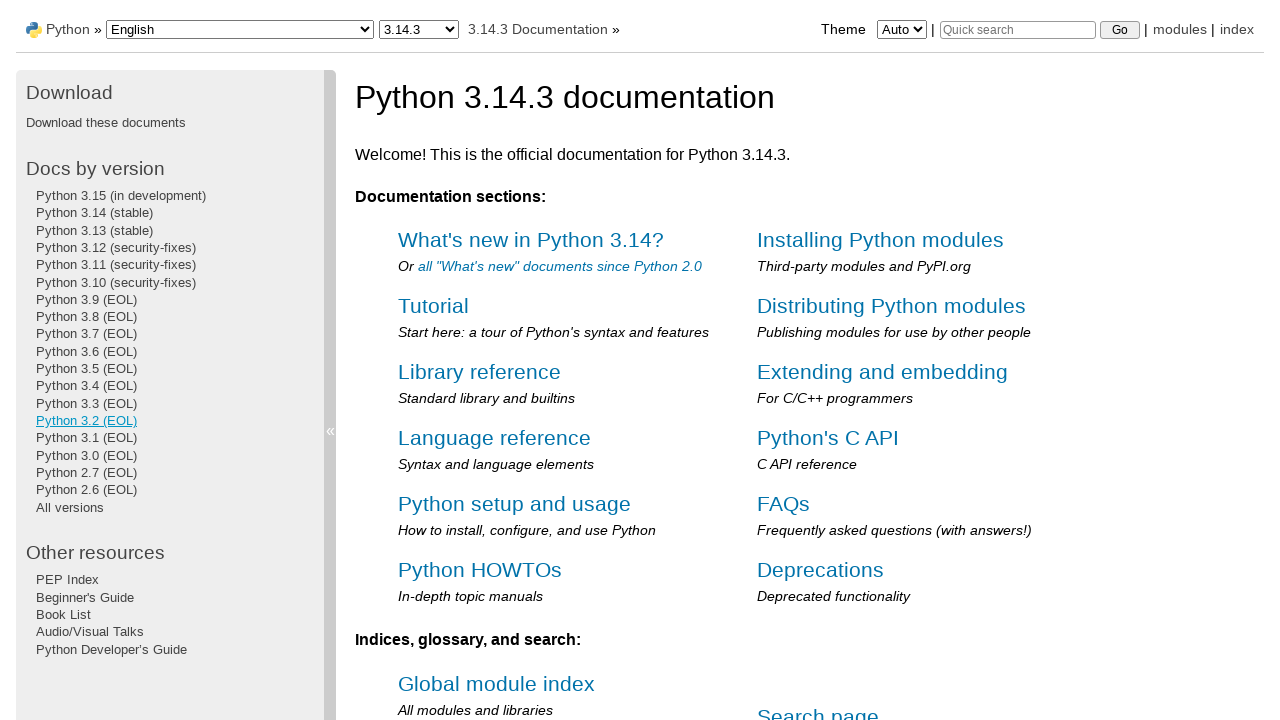

Navigation menu reloaded after returning to home page
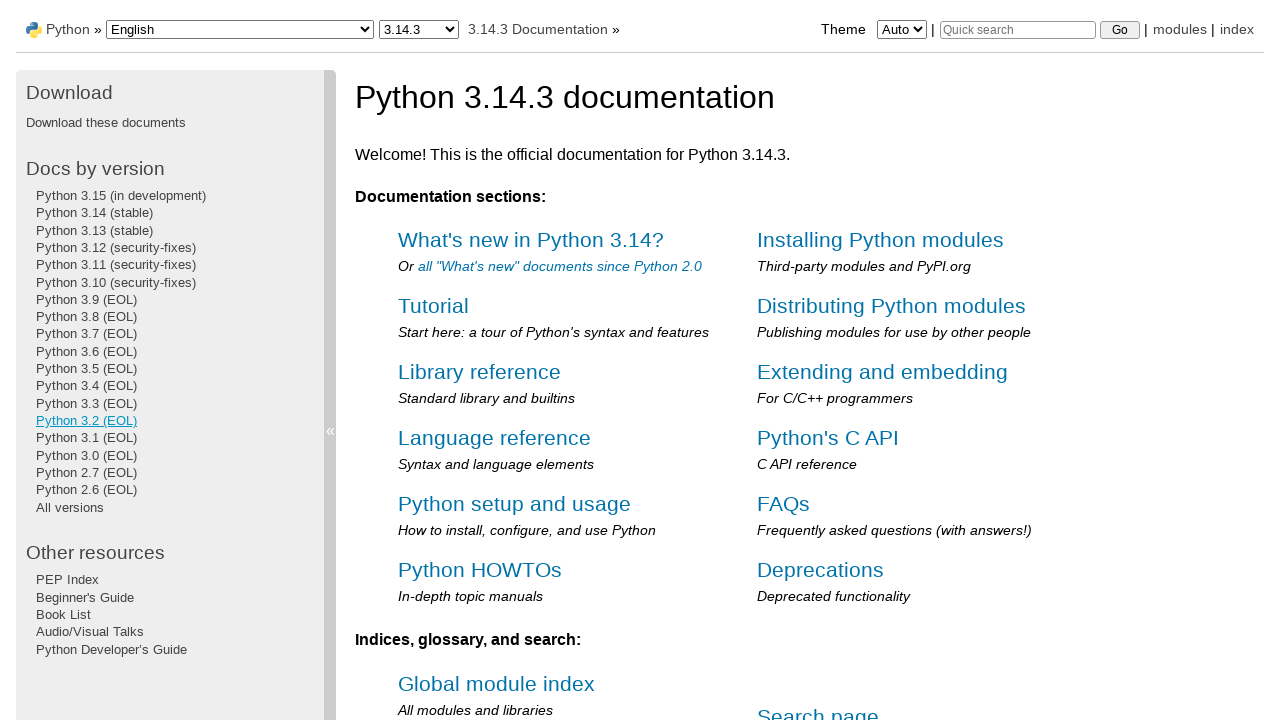

Clicked navigation link 15 of 19 at (86, 438) on div.sphinxsidebarwrapper ul:first-of-type > li > a >> nth=14
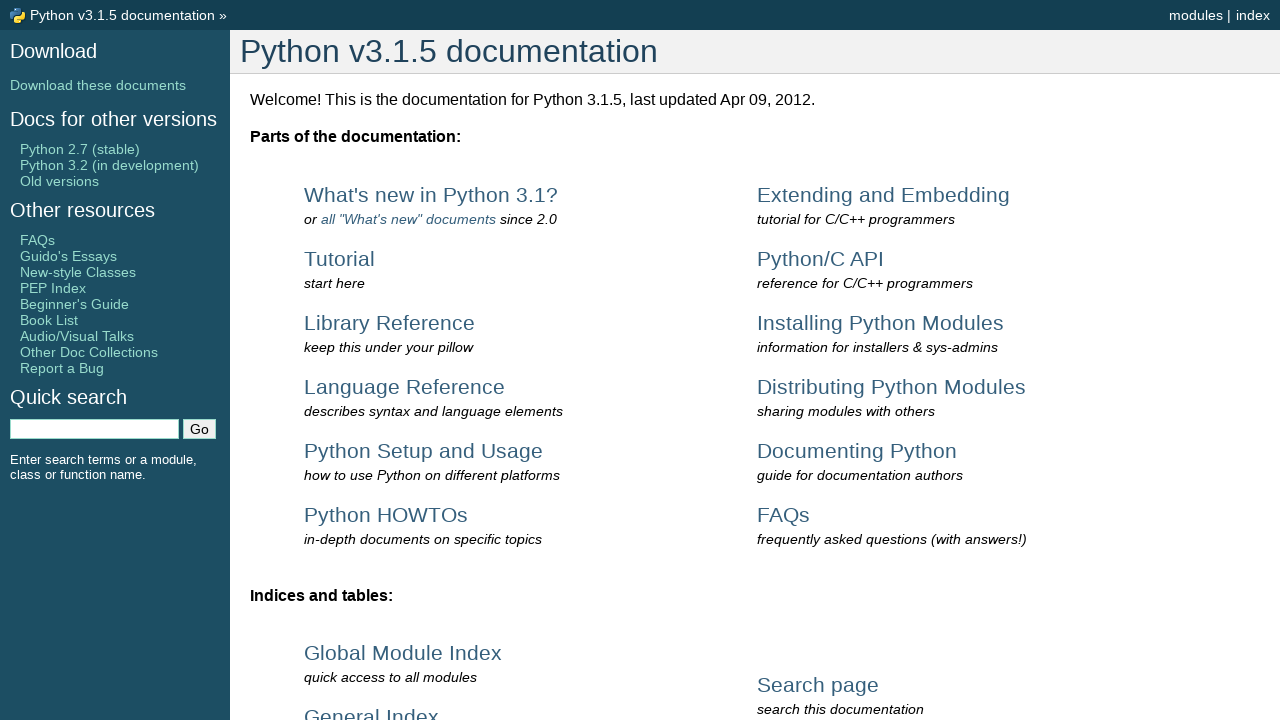

Page loaded after clicking navigation link 15
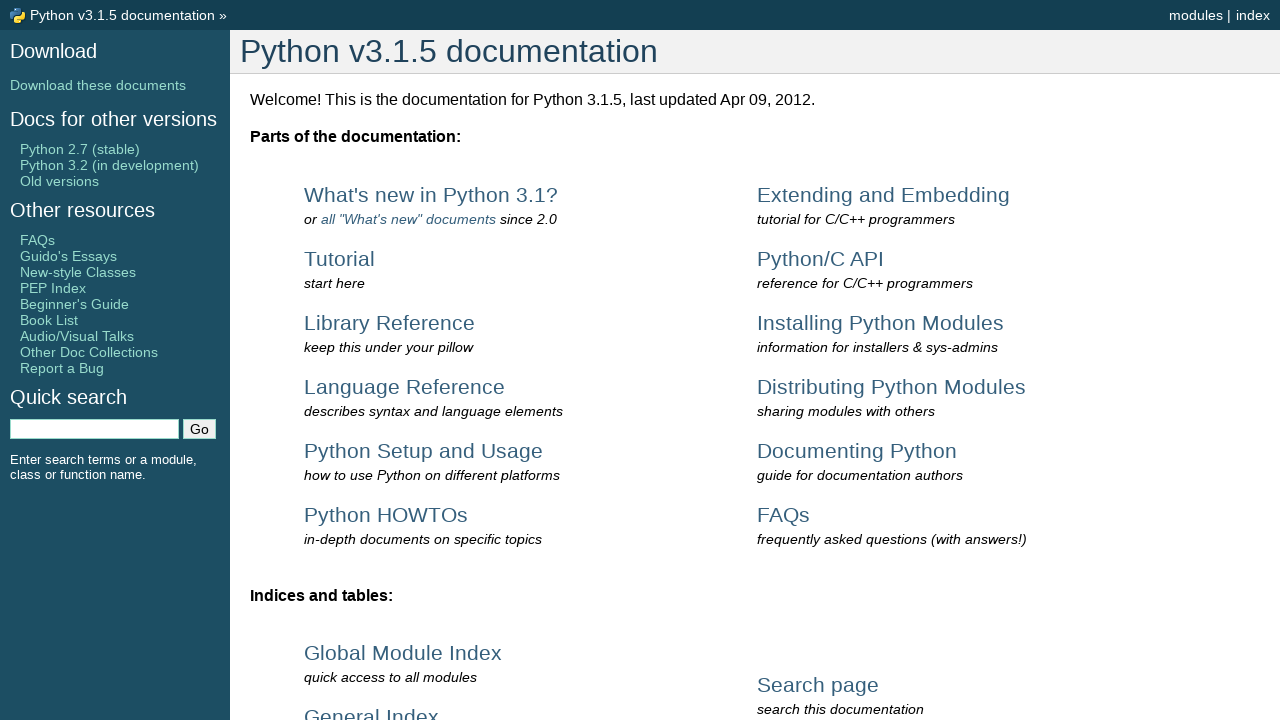

Navigated back to Python documentation home page
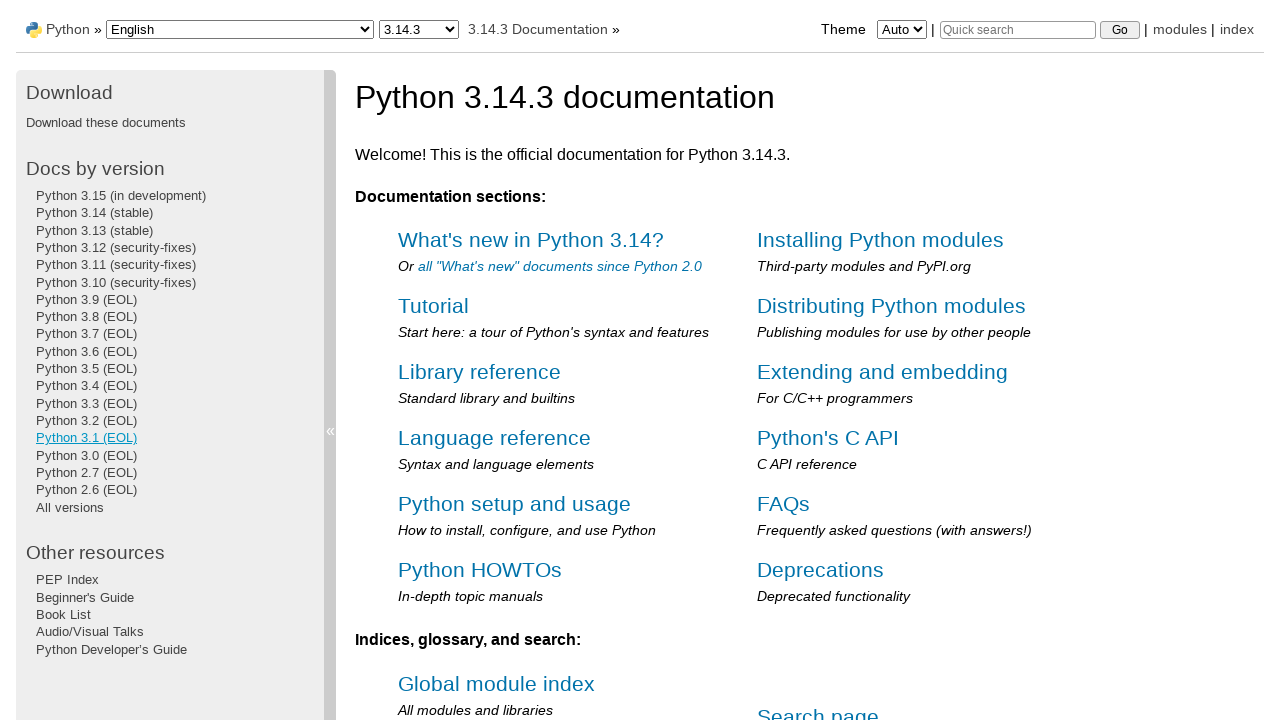

Navigation menu reloaded after returning to home page
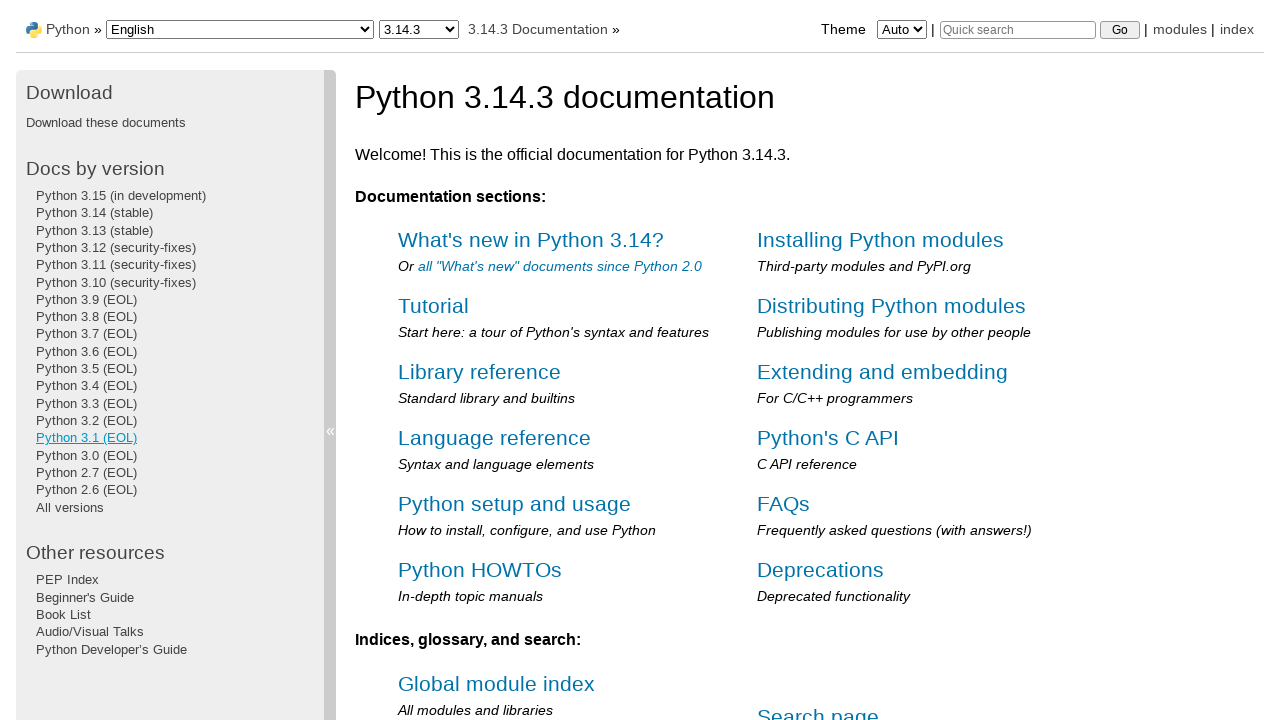

Clicked navigation link 16 of 19 at (86, 455) on div.sphinxsidebarwrapper ul:first-of-type > li > a >> nth=15
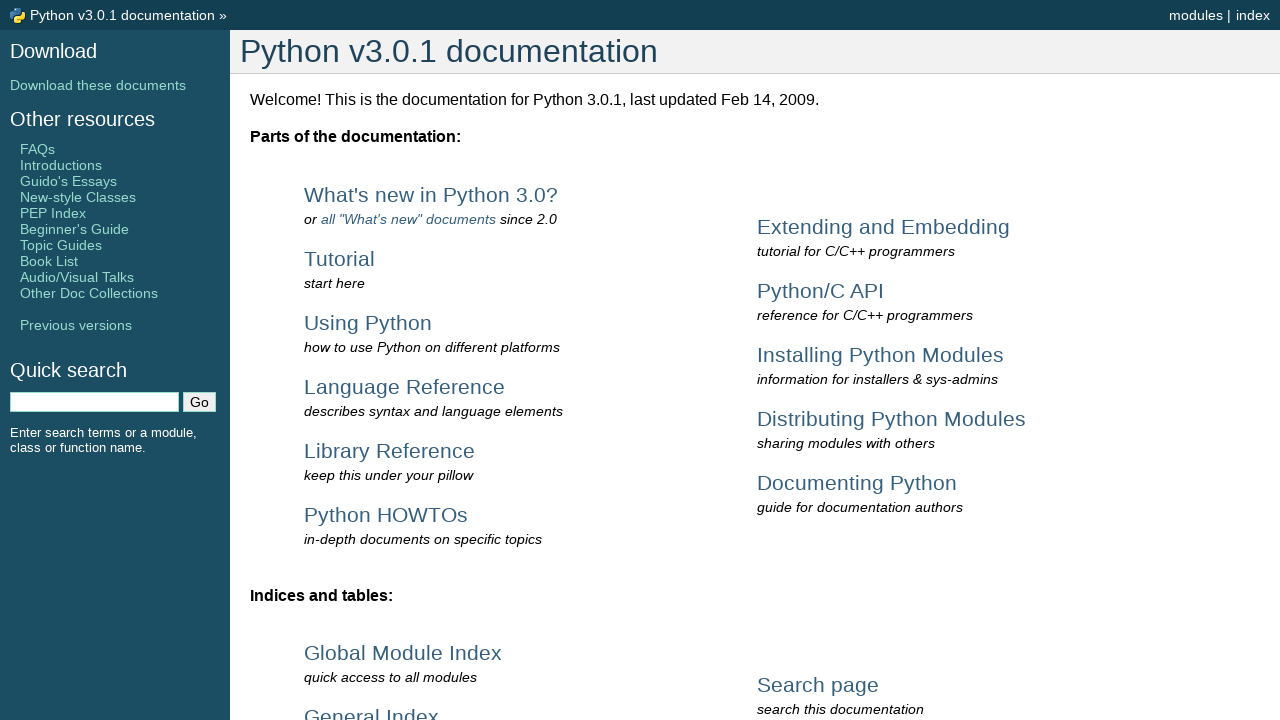

Page loaded after clicking navigation link 16
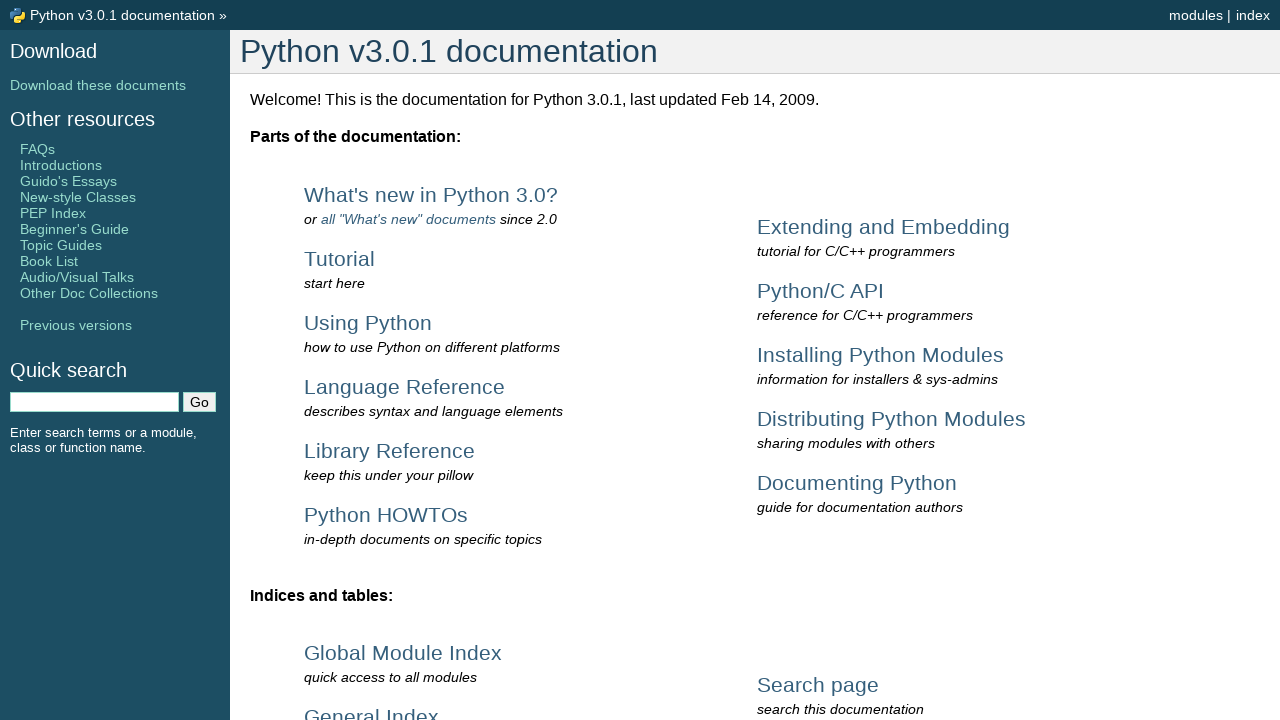

Navigated back to Python documentation home page
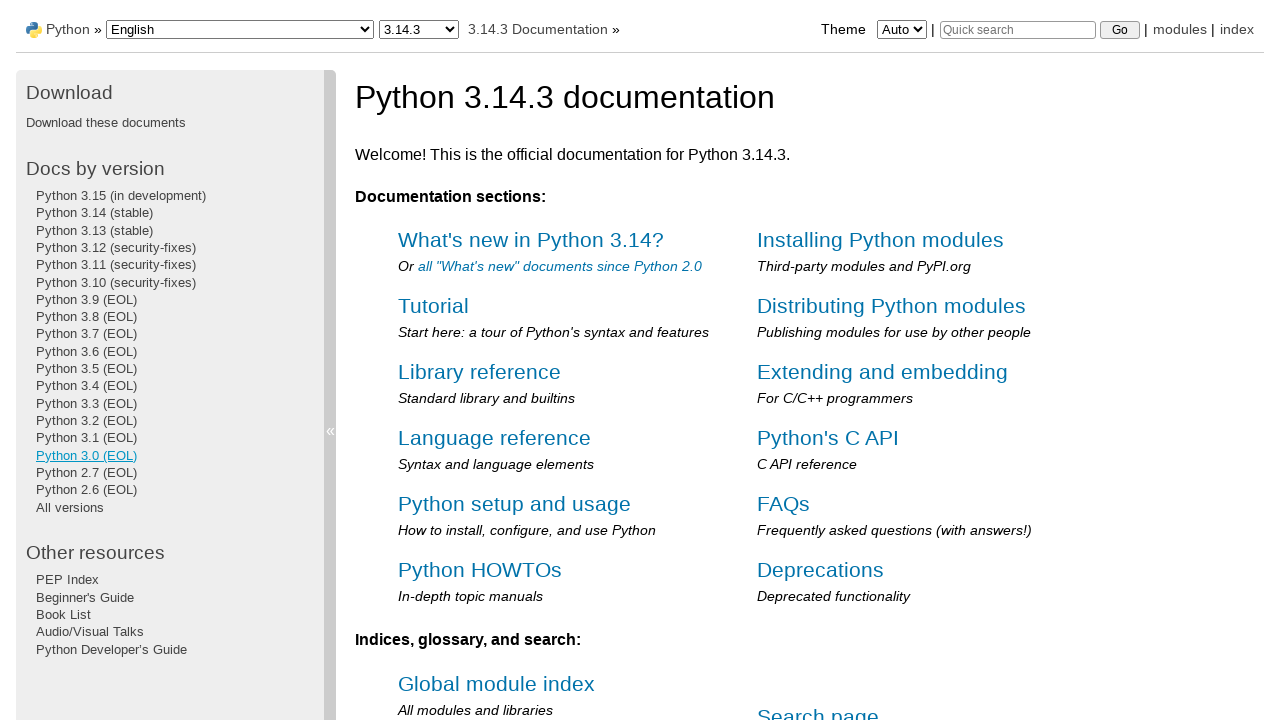

Navigation menu reloaded after returning to home page
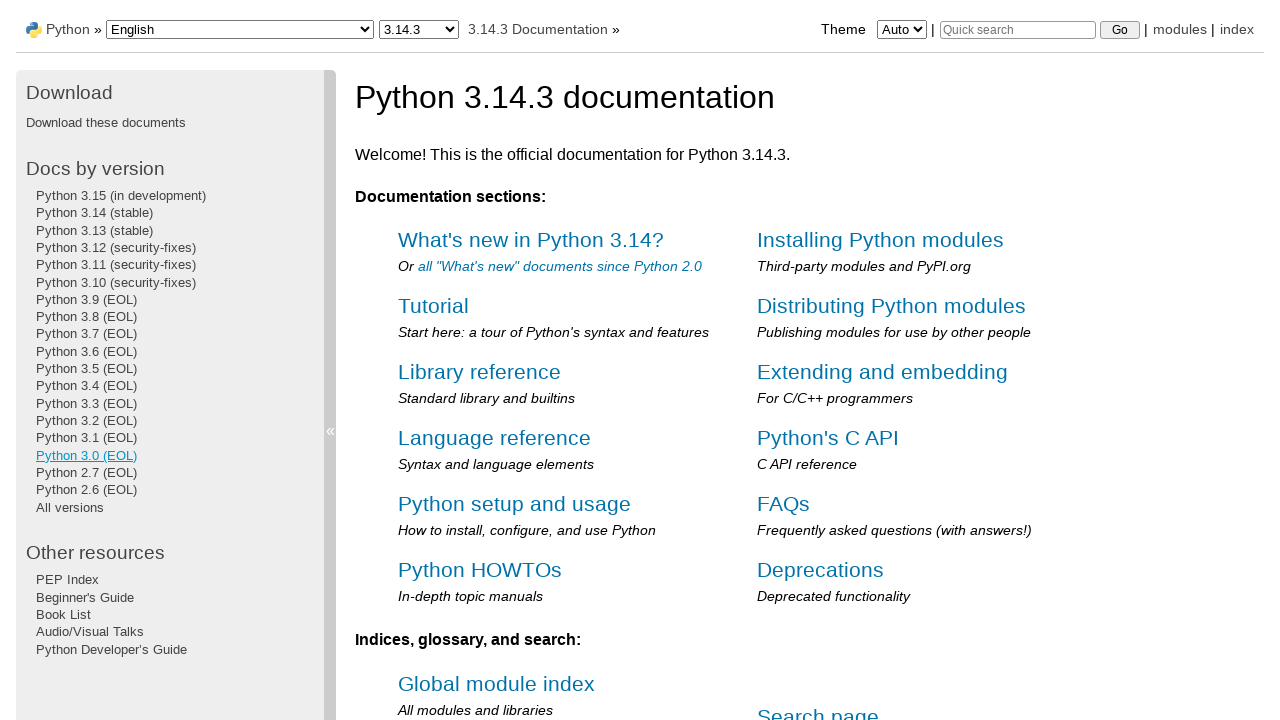

Clicked navigation link 17 of 19 at (86, 473) on div.sphinxsidebarwrapper ul:first-of-type > li > a >> nth=16
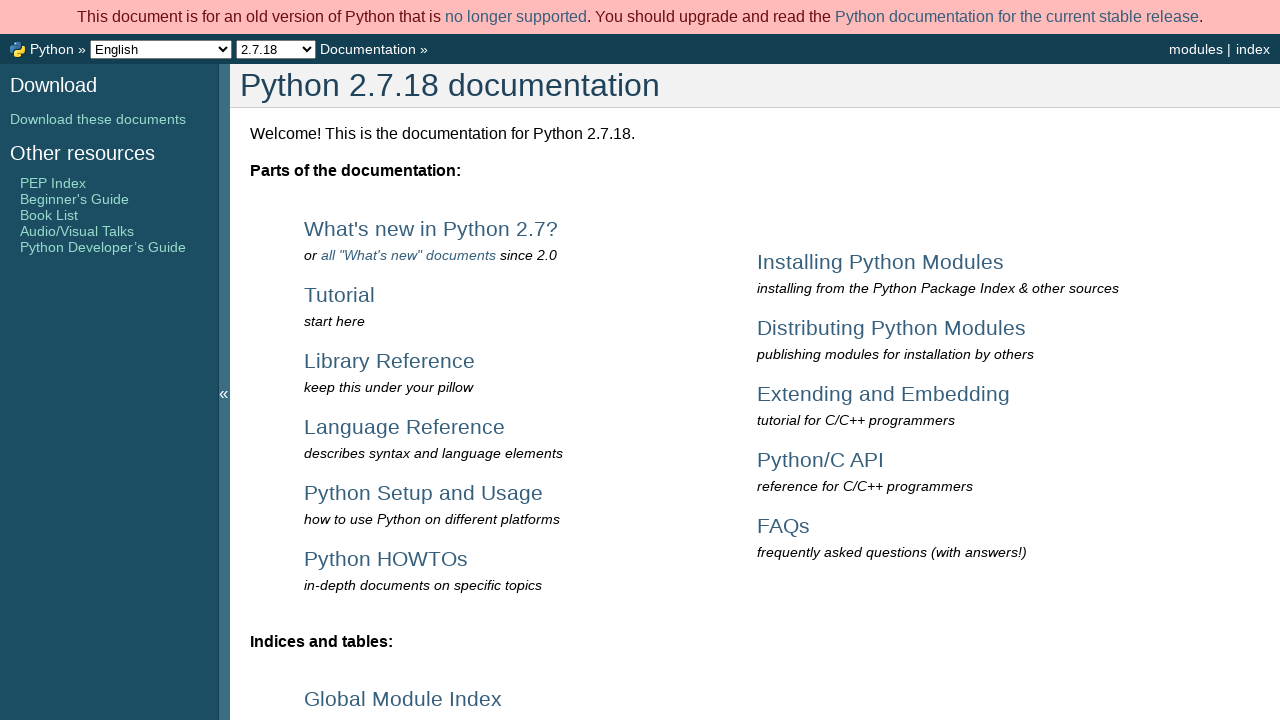

Page loaded after clicking navigation link 17
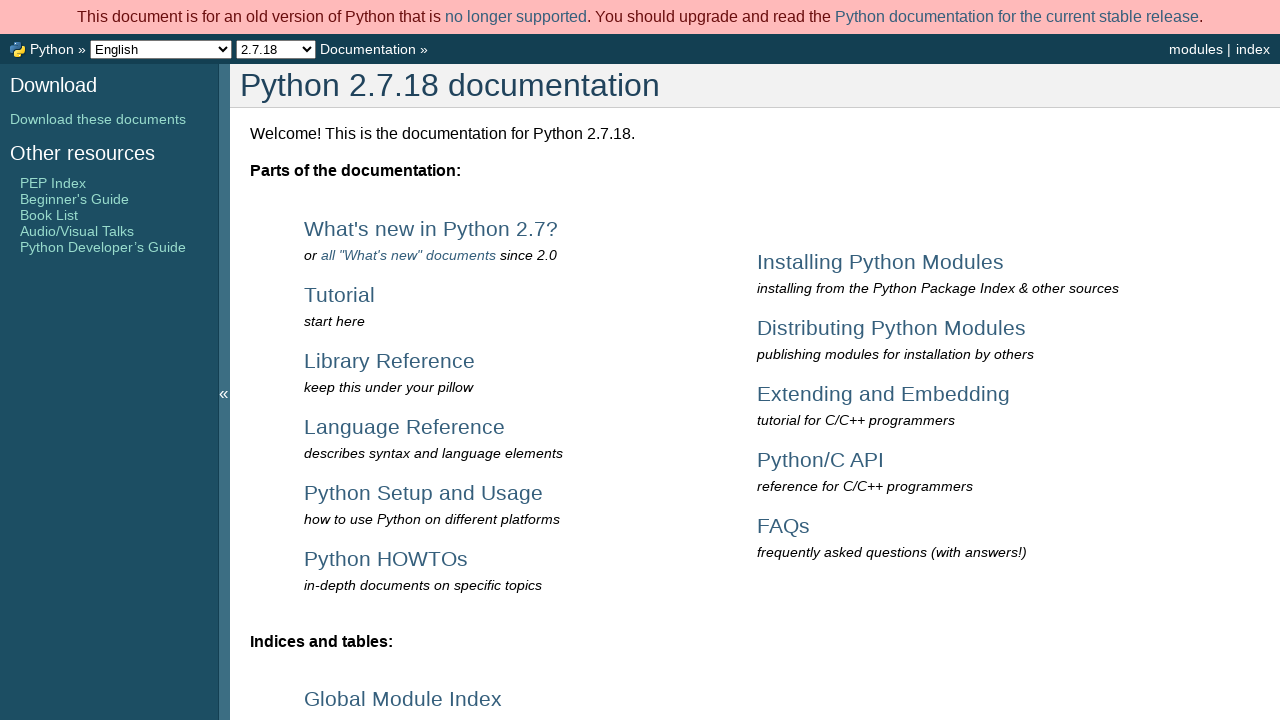

Navigated back to Python documentation home page
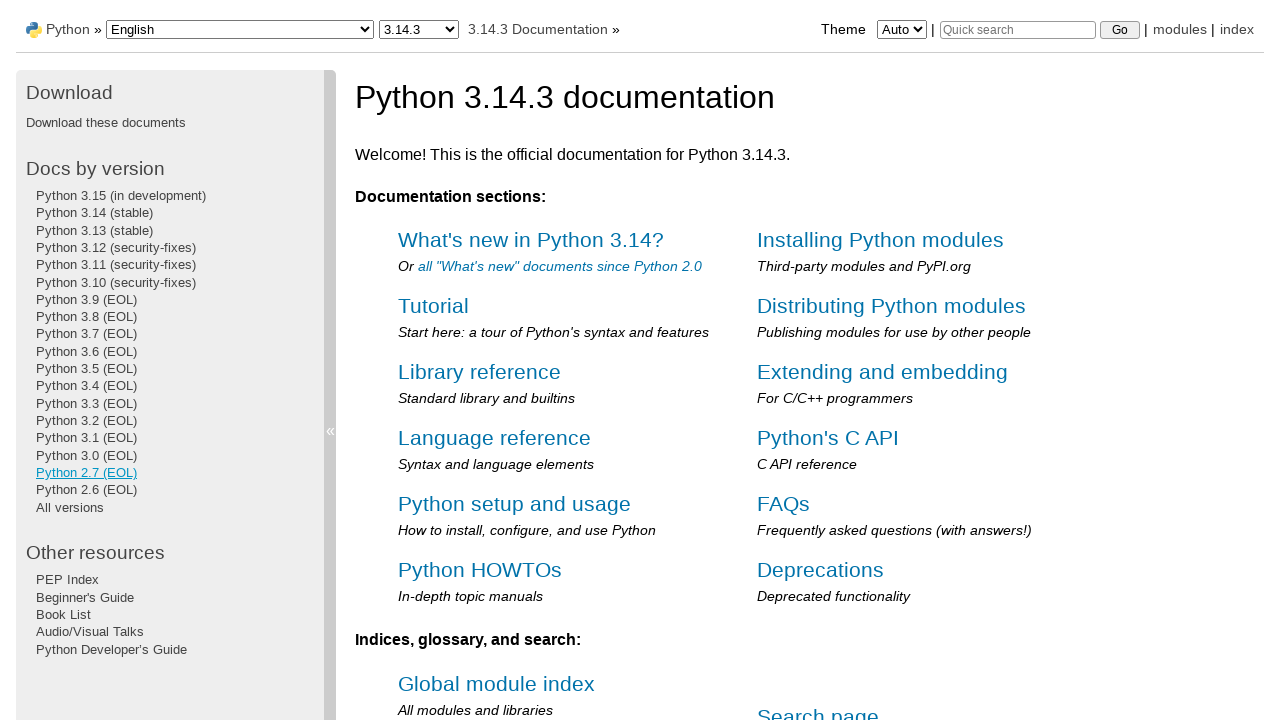

Navigation menu reloaded after returning to home page
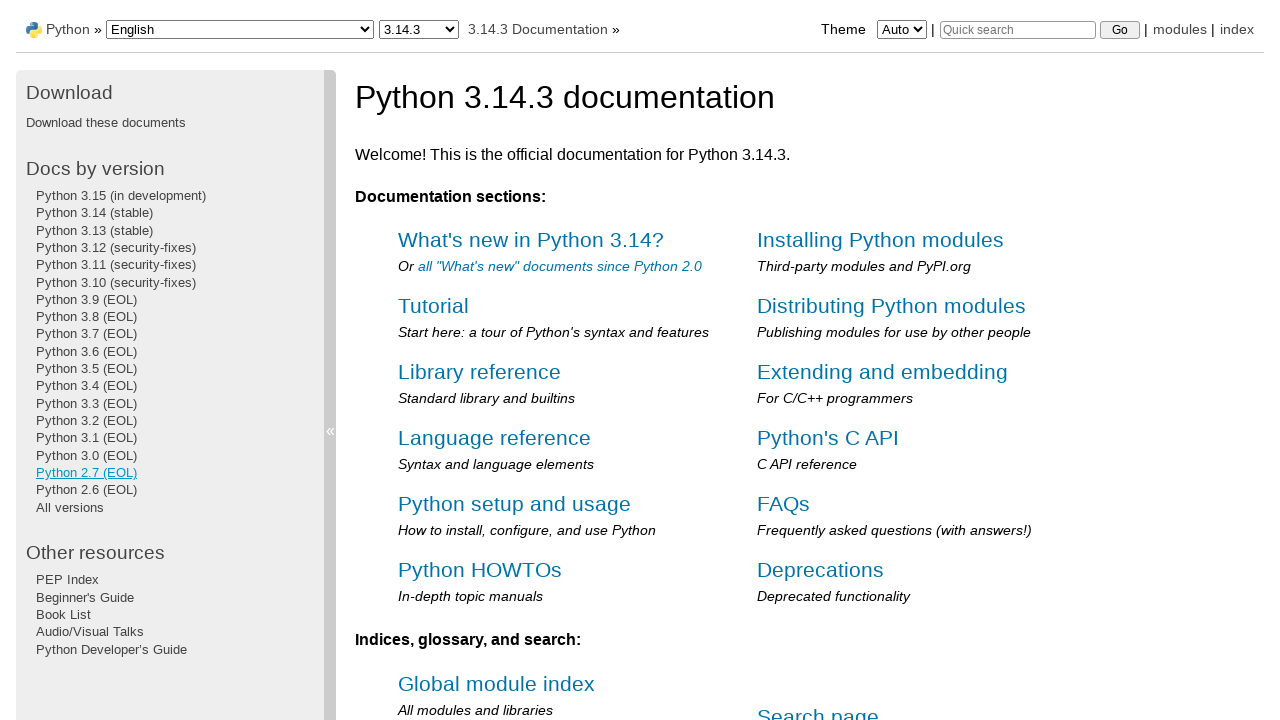

Clicked navigation link 18 of 19 at (86, 490) on div.sphinxsidebarwrapper ul:first-of-type > li > a >> nth=17
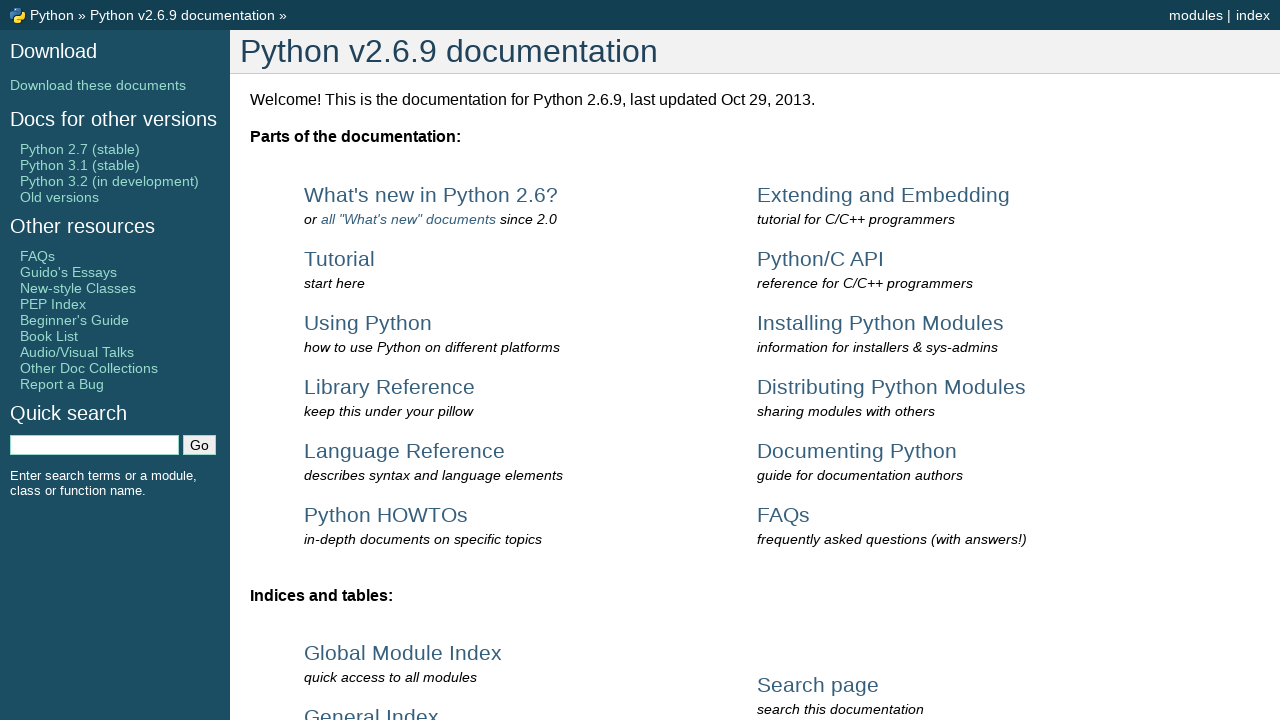

Page loaded after clicking navigation link 18
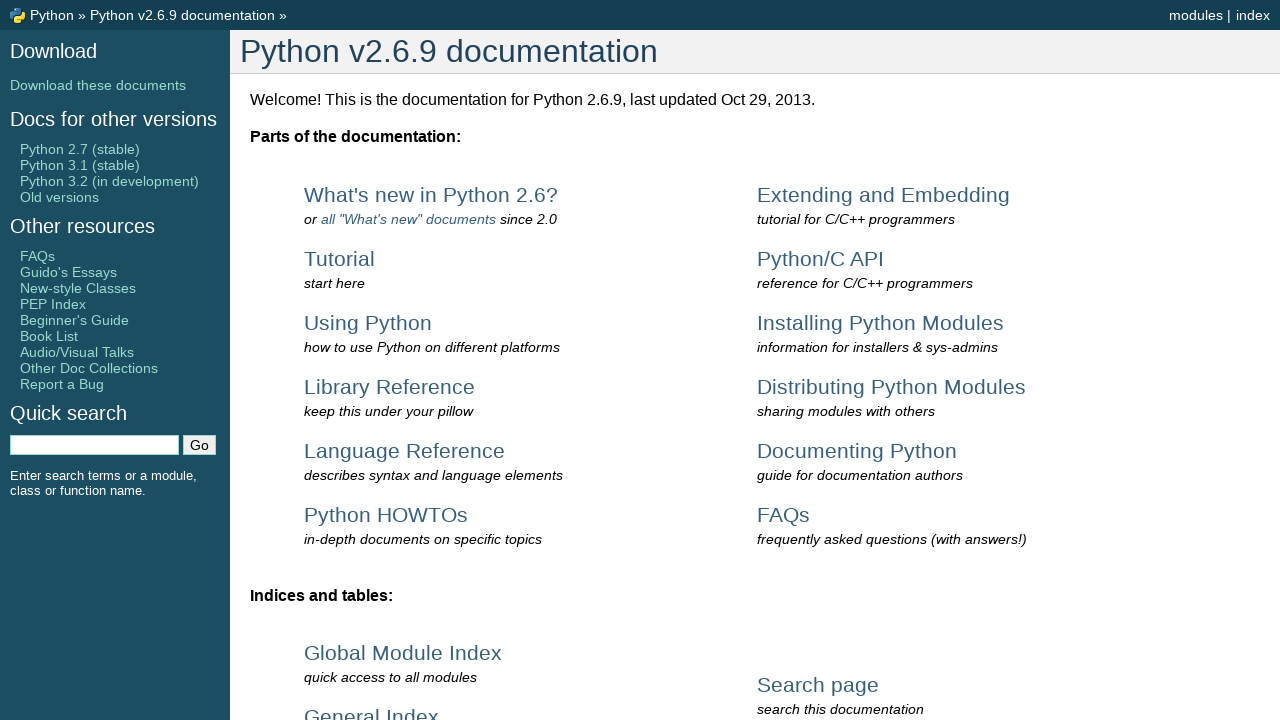

Navigated back to Python documentation home page
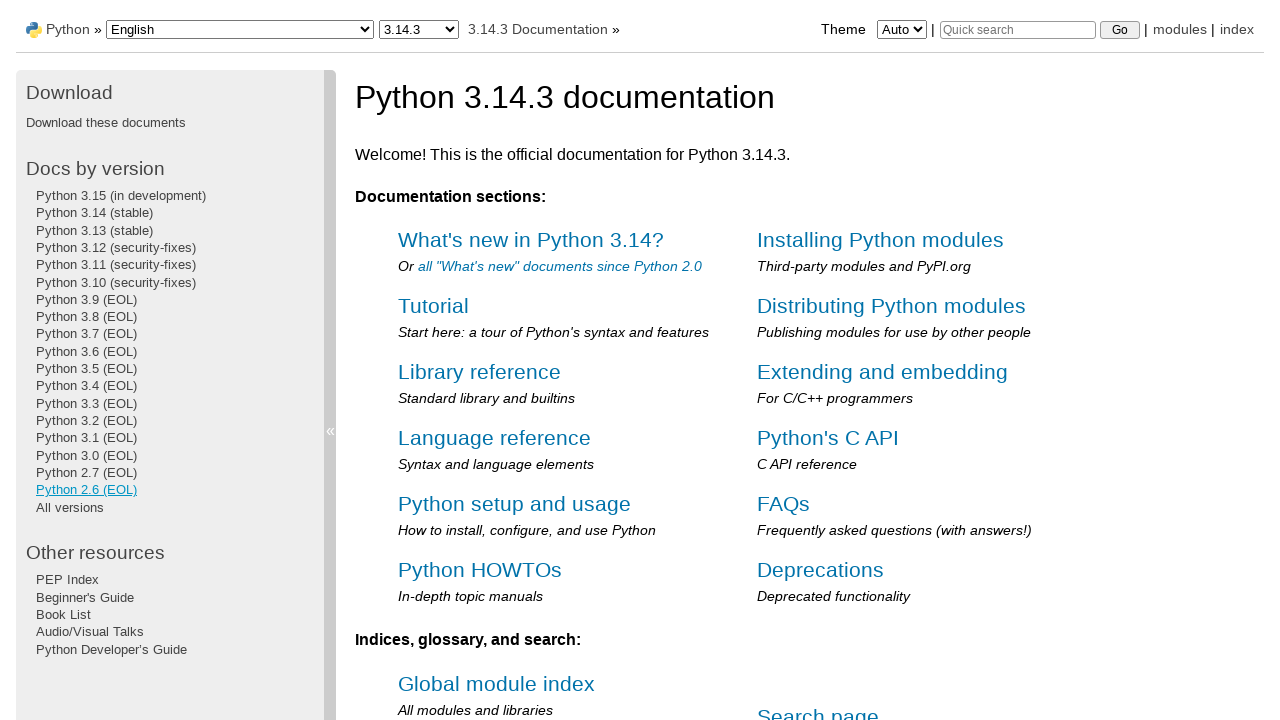

Navigation menu reloaded after returning to home page
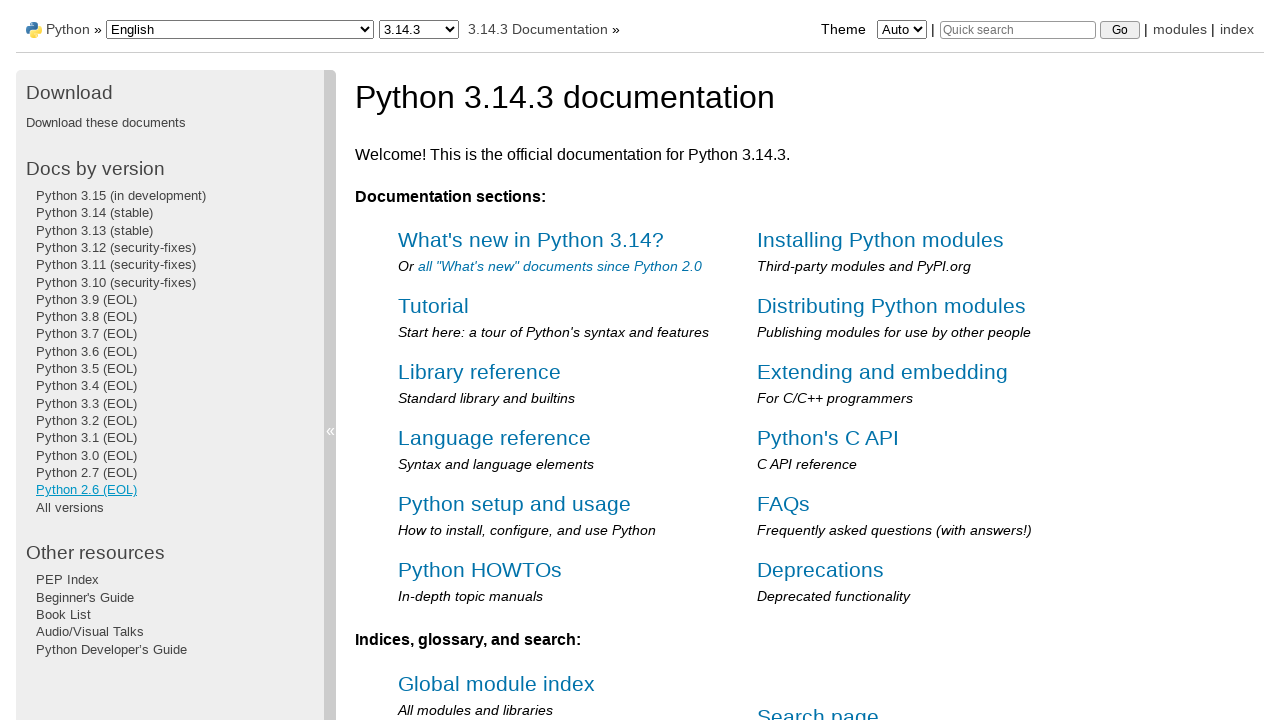

Clicked navigation link 19 of 19 at (70, 507) on div.sphinxsidebarwrapper ul:first-of-type > li > a >> nth=18
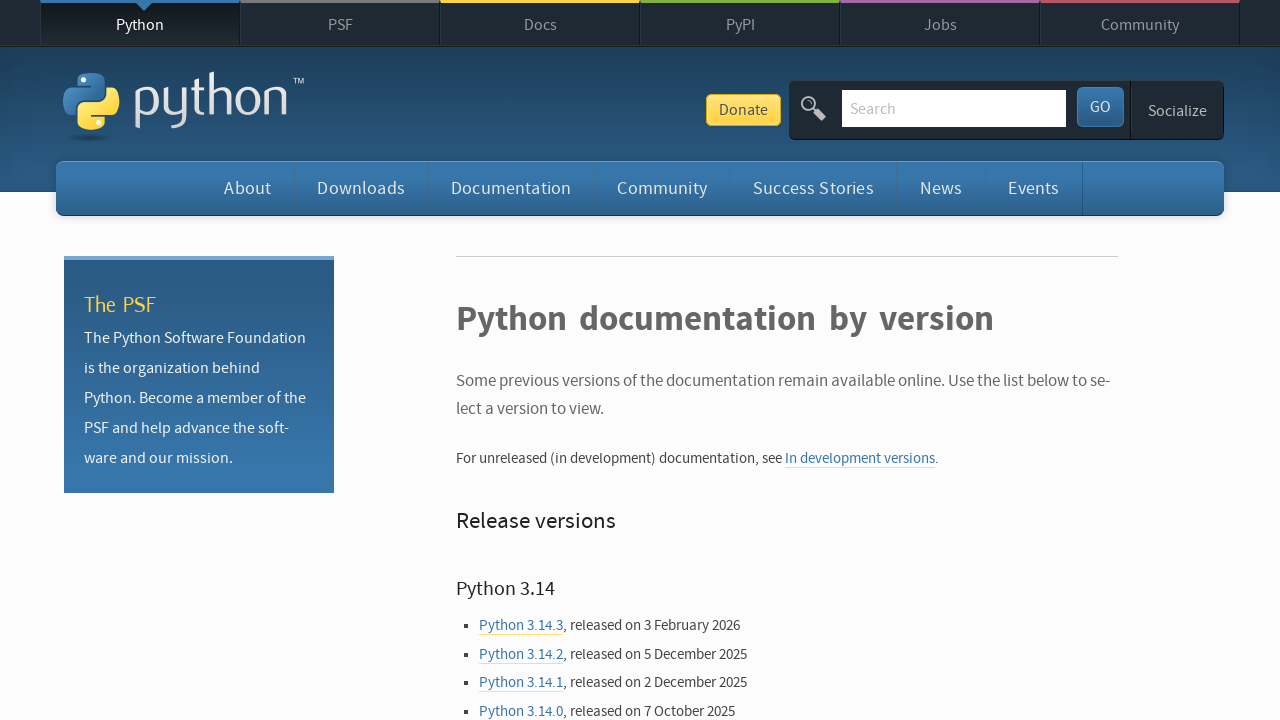

Page loaded after clicking navigation link 19
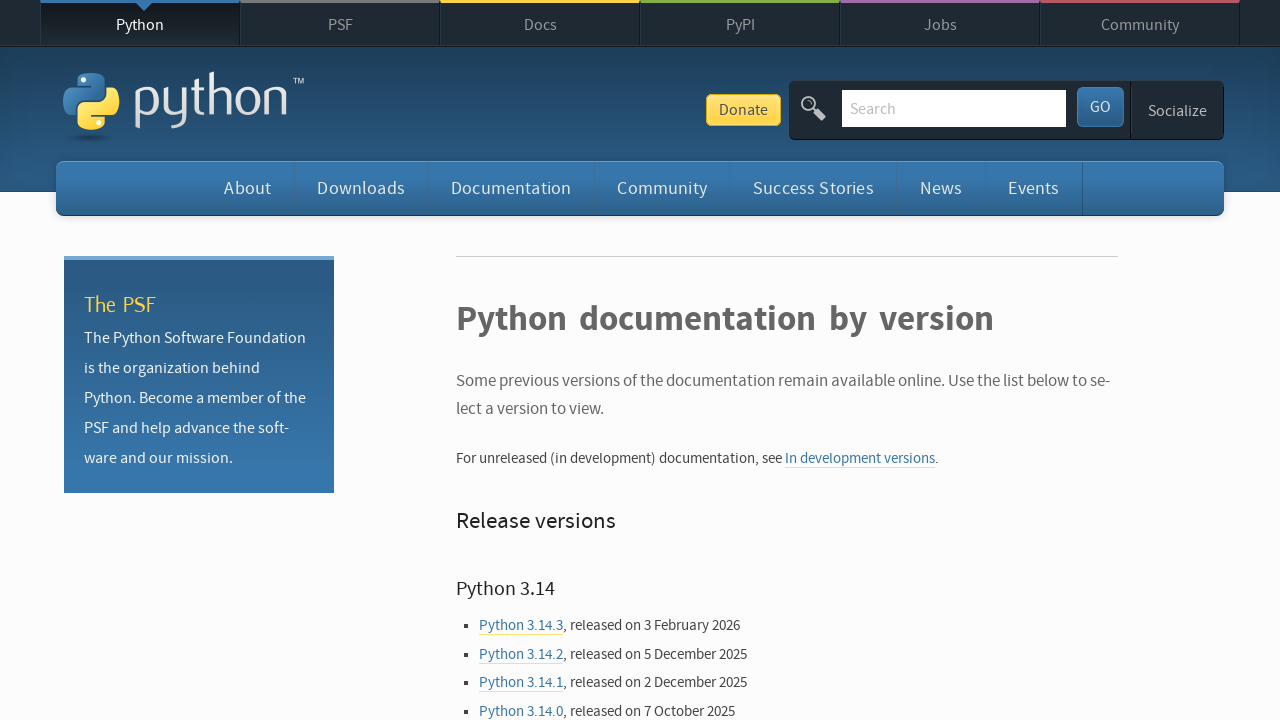

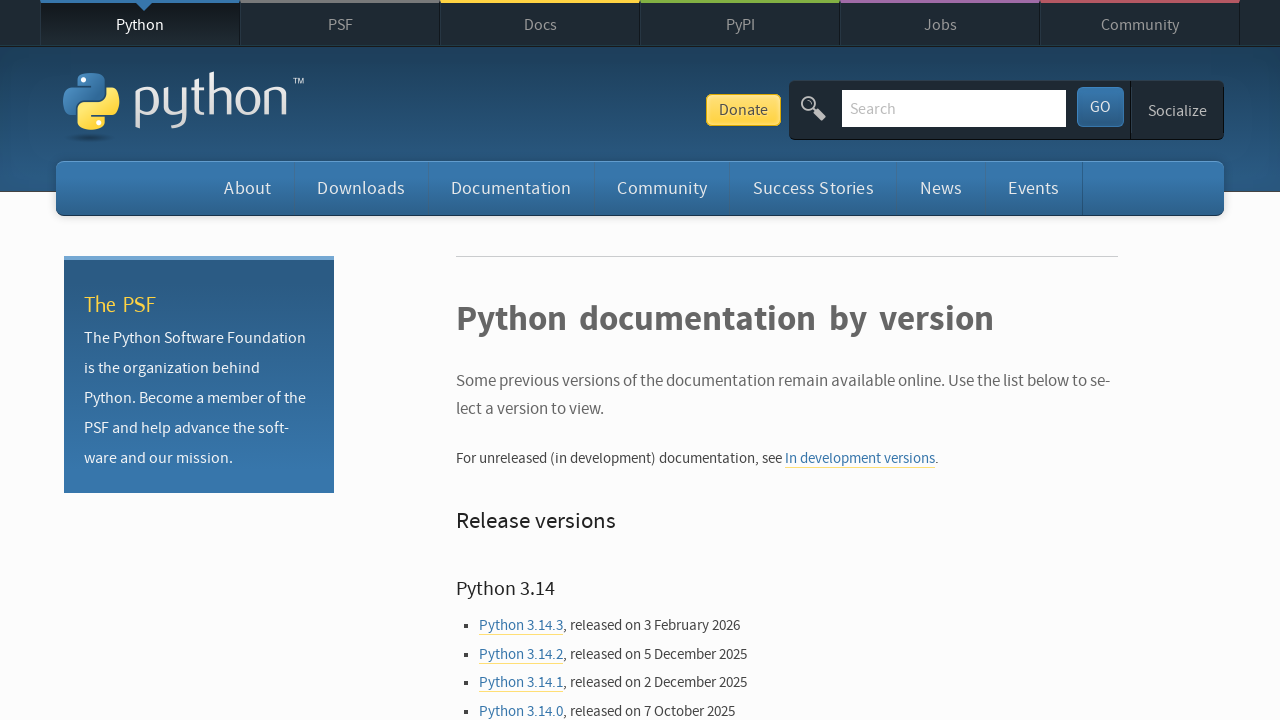